Tests filling a large form by entering text into all text input fields and submitting the form

Starting URL: http://suninjuly.github.io/huge_form.html

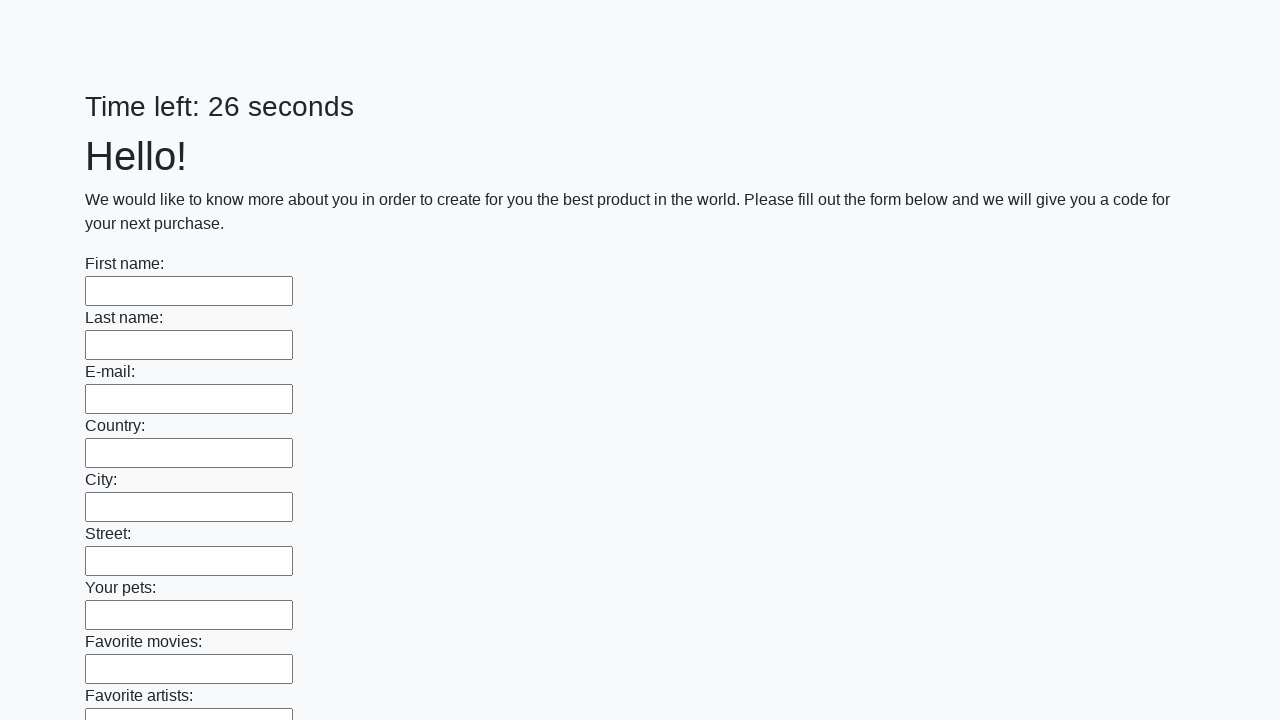

Navigated to huge form page
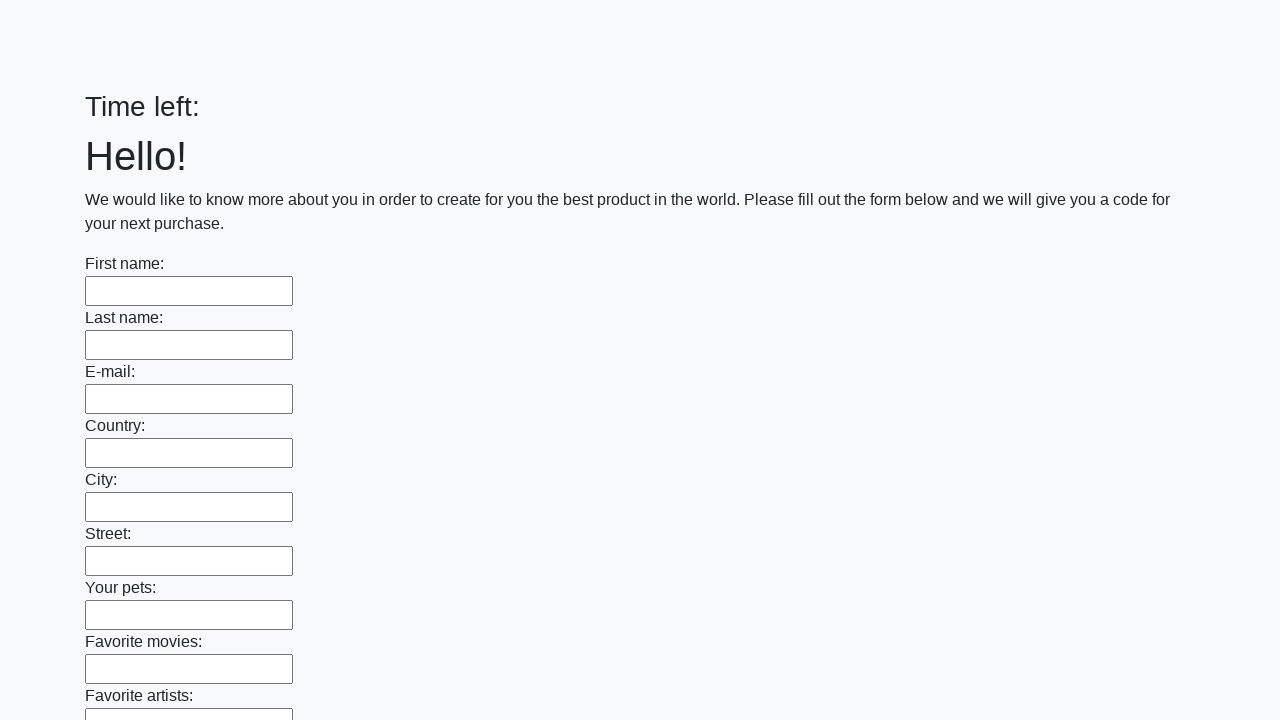

Filled a text input field with 'Мой ответ' on [type="text"] >> nth=0
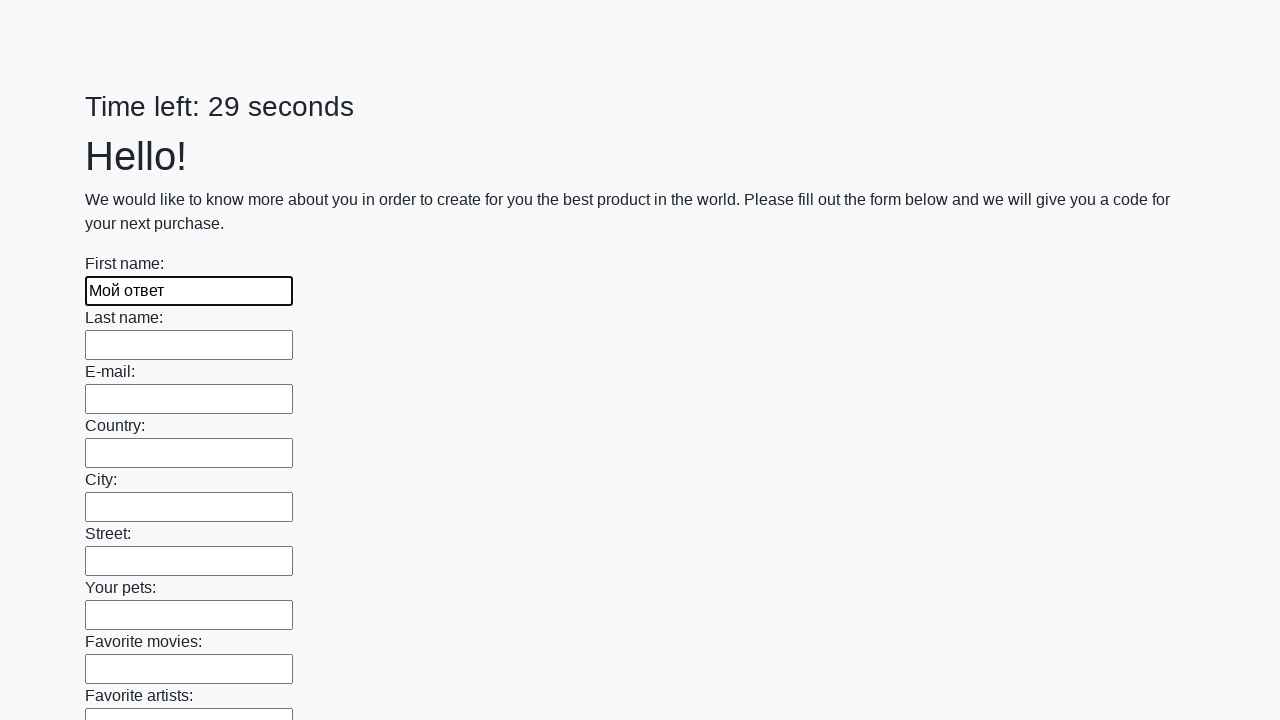

Filled a text input field with 'Мой ответ' on [type="text"] >> nth=1
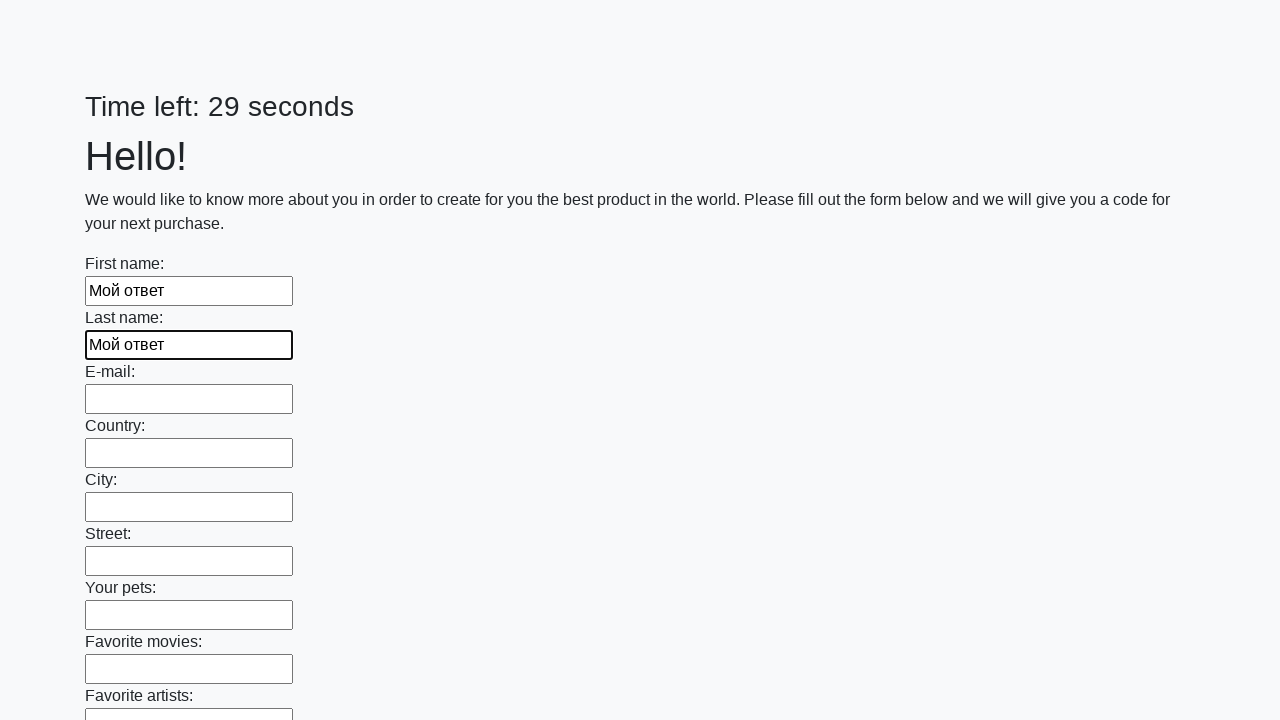

Filled a text input field with 'Мой ответ' on [type="text"] >> nth=2
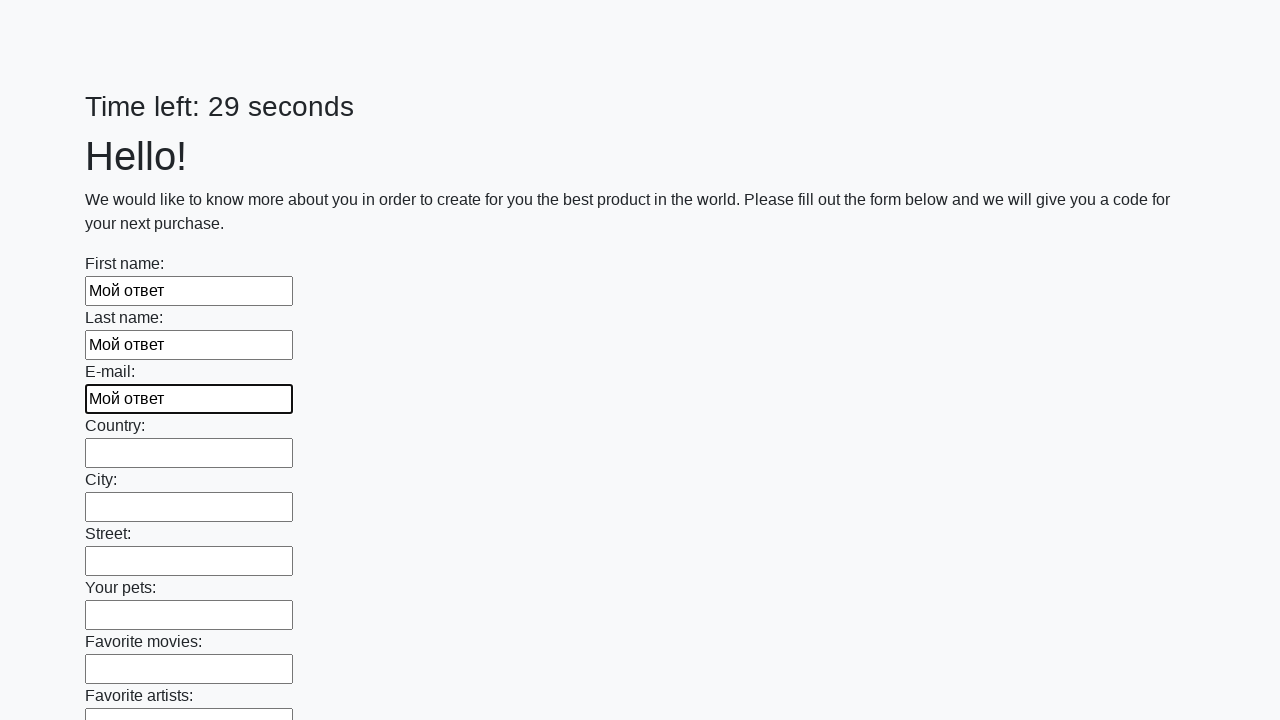

Filled a text input field with 'Мой ответ' on [type="text"] >> nth=3
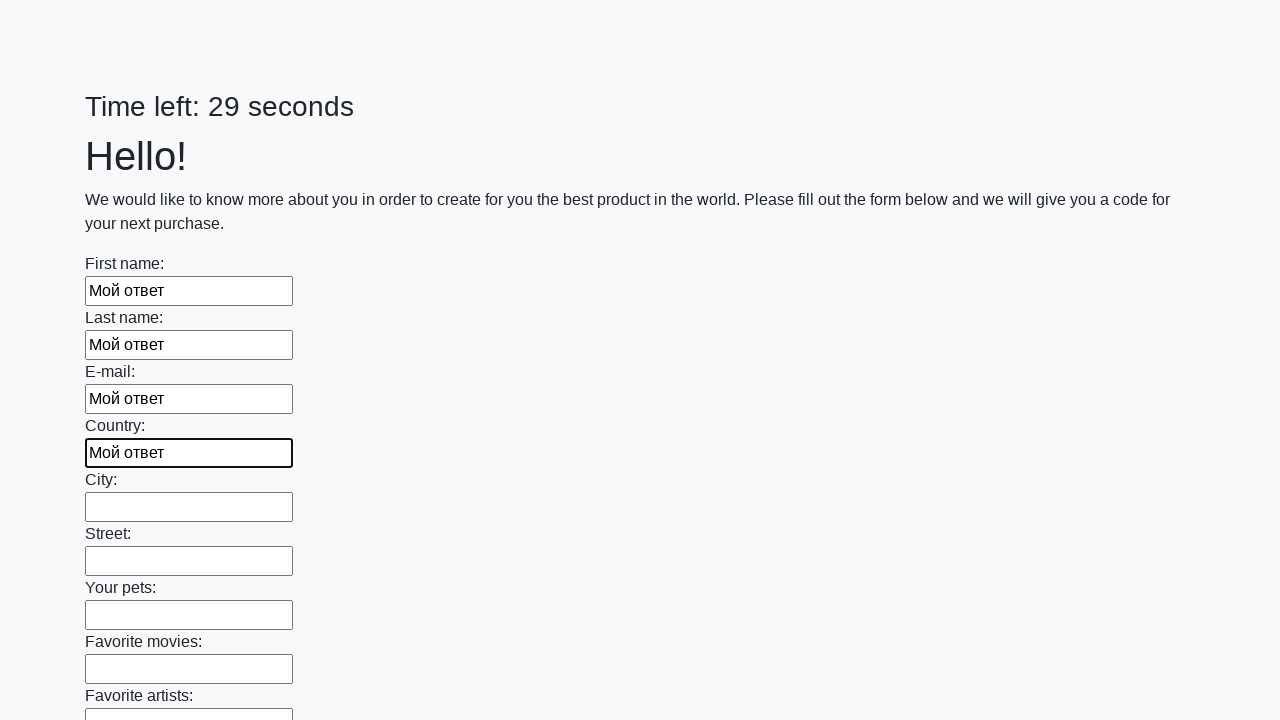

Filled a text input field with 'Мой ответ' on [type="text"] >> nth=4
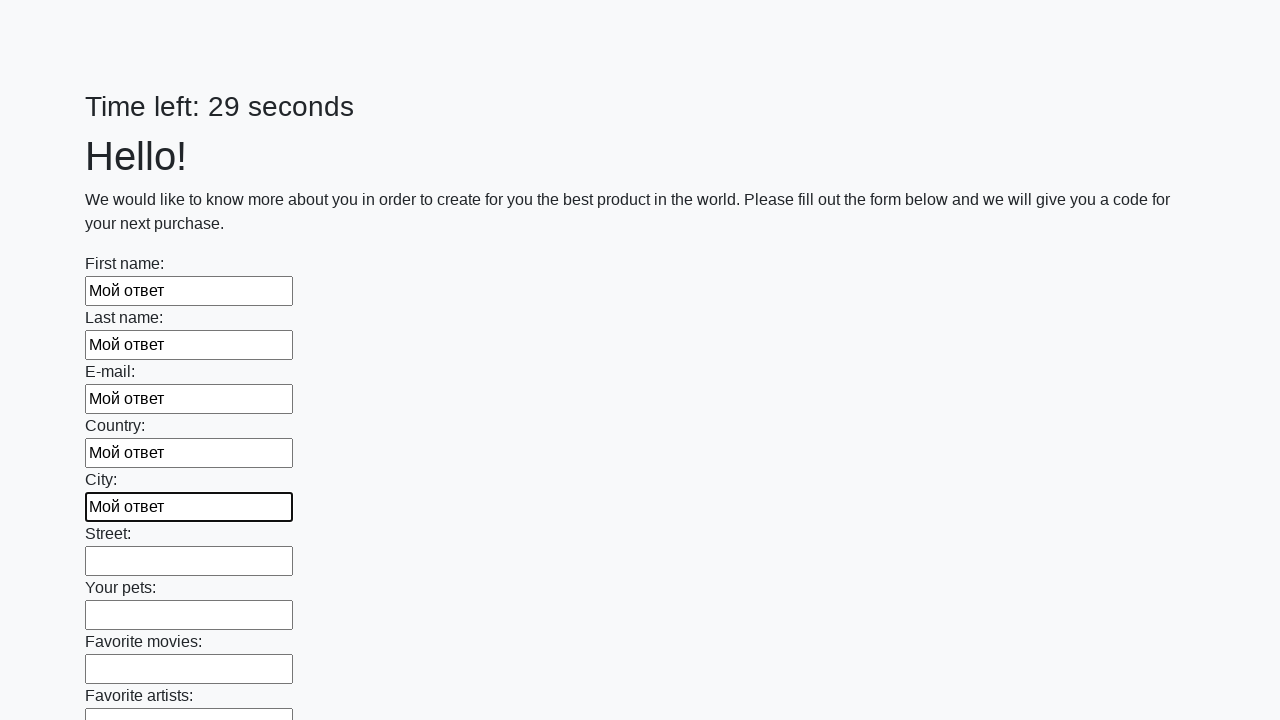

Filled a text input field with 'Мой ответ' on [type="text"] >> nth=5
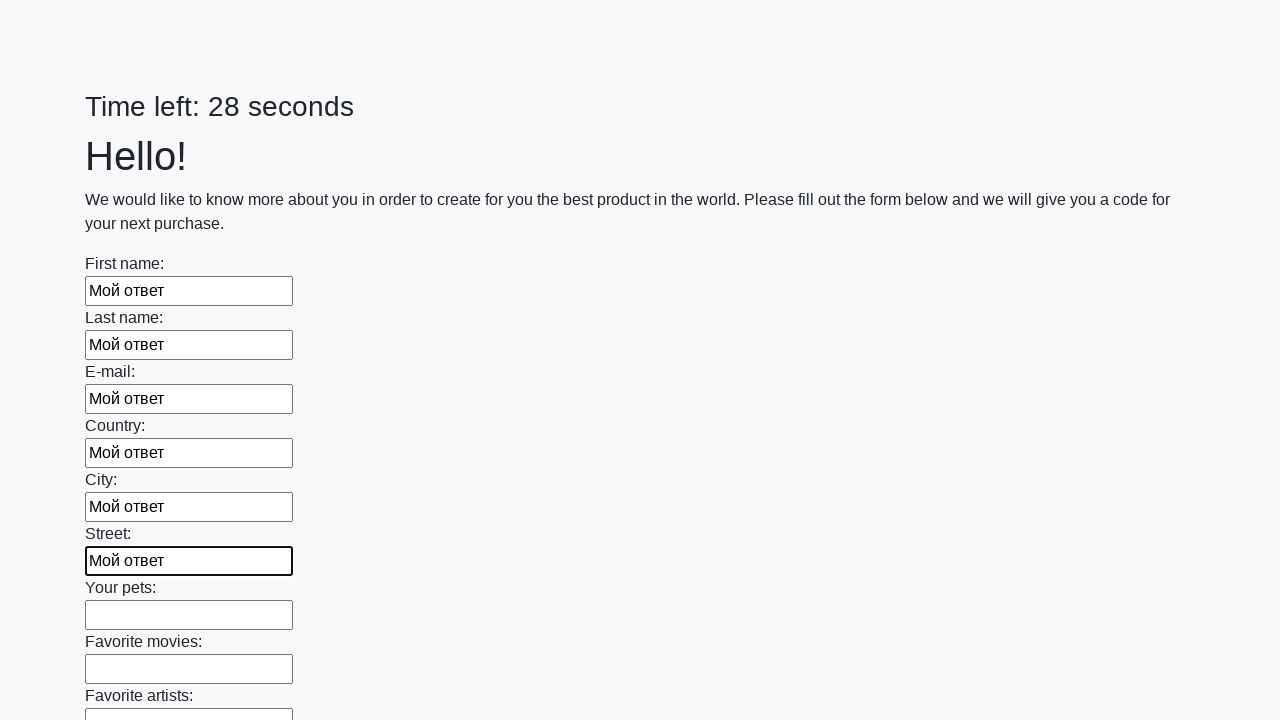

Filled a text input field with 'Мой ответ' on [type="text"] >> nth=6
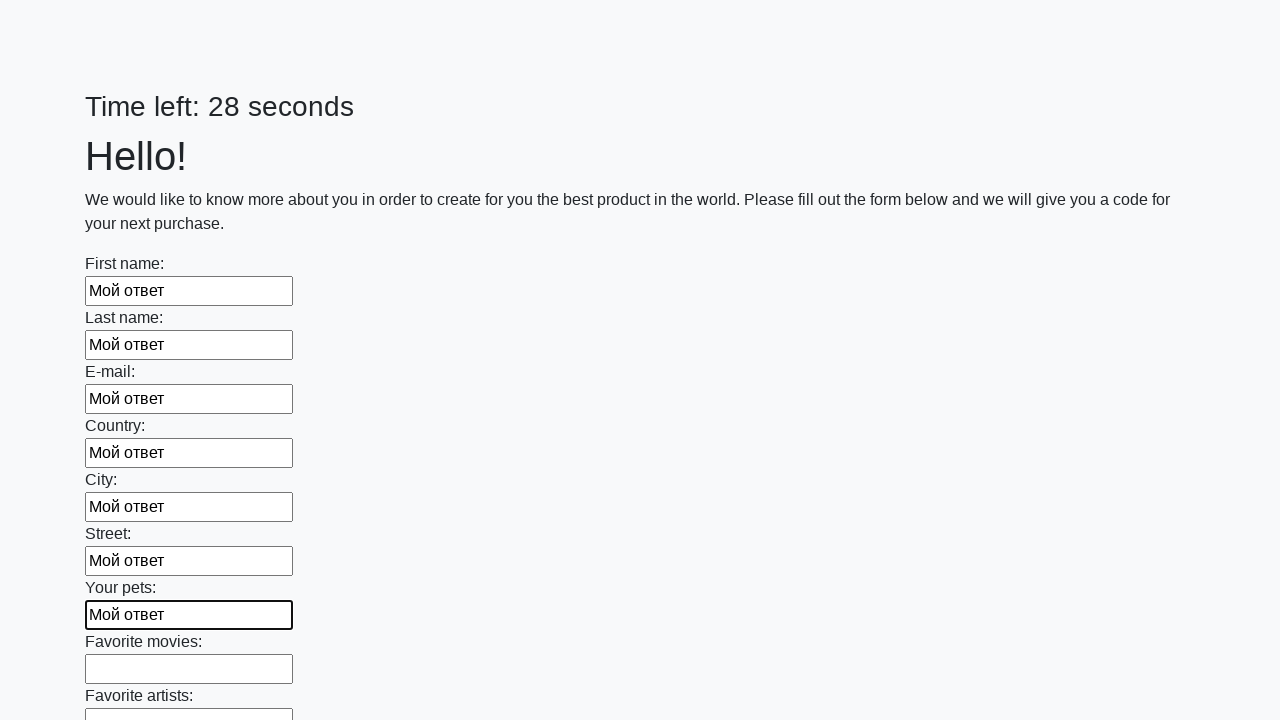

Filled a text input field with 'Мой ответ' on [type="text"] >> nth=7
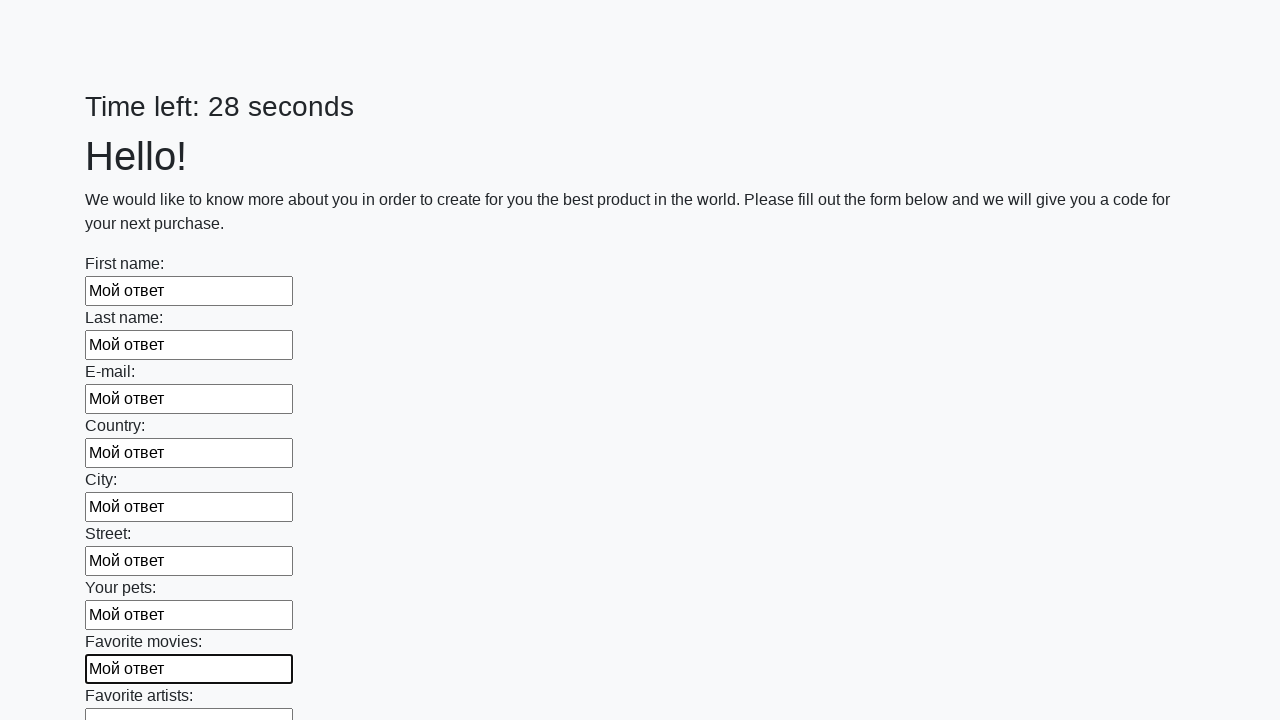

Filled a text input field with 'Мой ответ' on [type="text"] >> nth=8
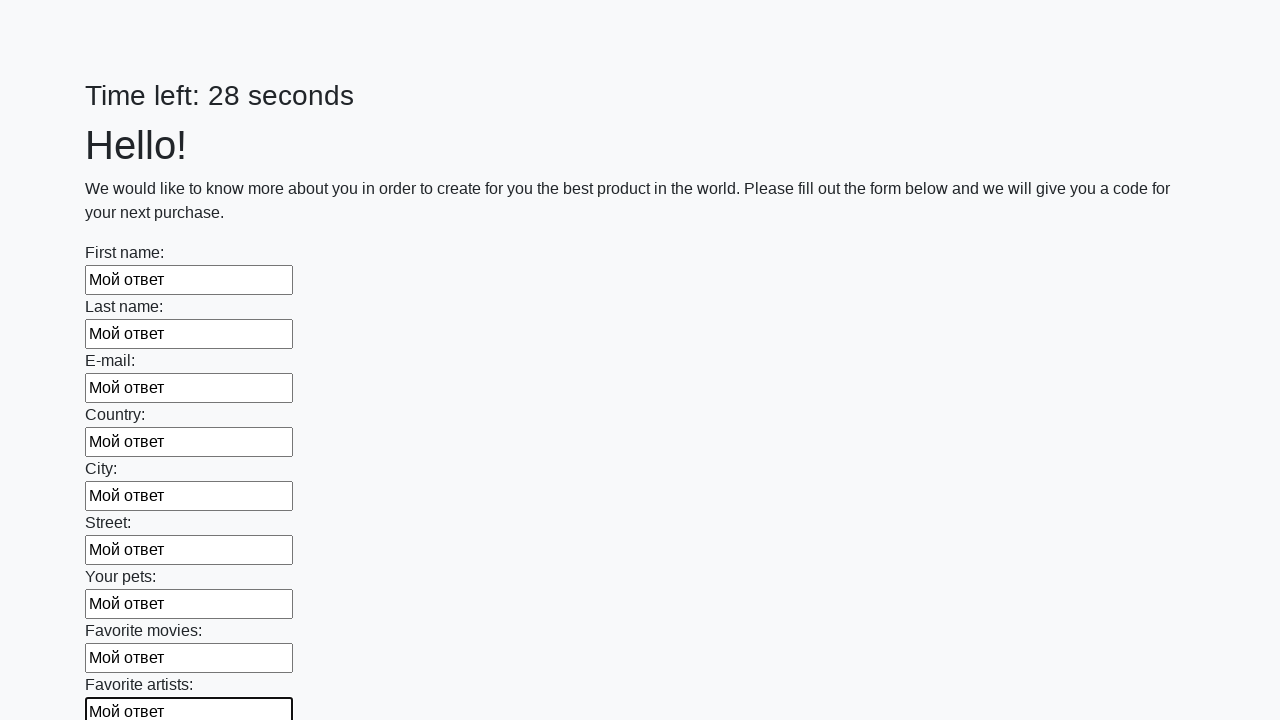

Filled a text input field with 'Мой ответ' on [type="text"] >> nth=9
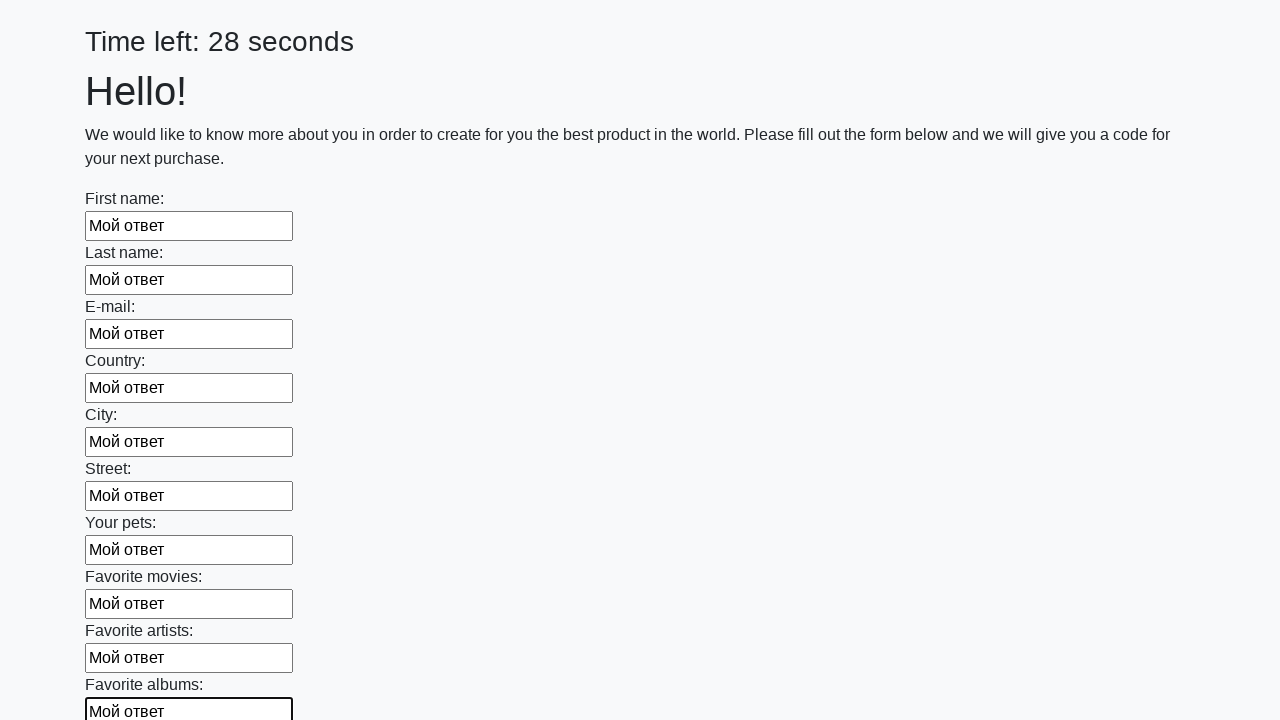

Filled a text input field with 'Мой ответ' on [type="text"] >> nth=10
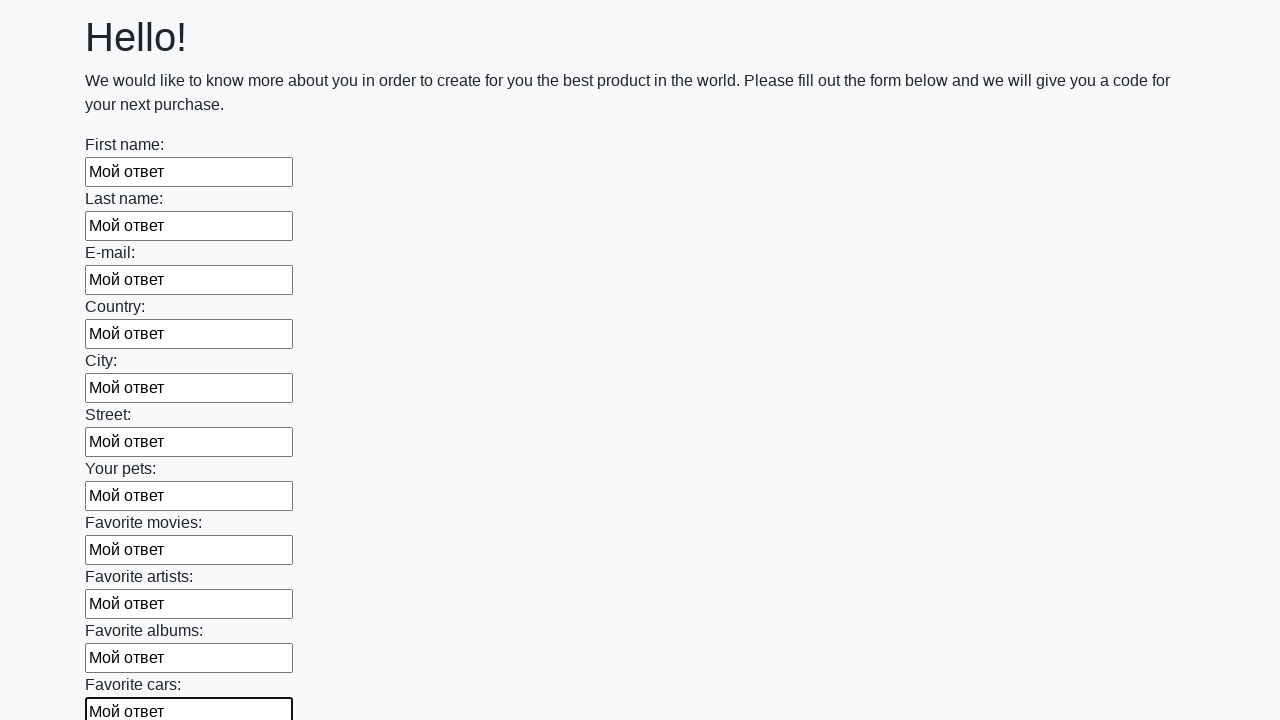

Filled a text input field with 'Мой ответ' on [type="text"] >> nth=11
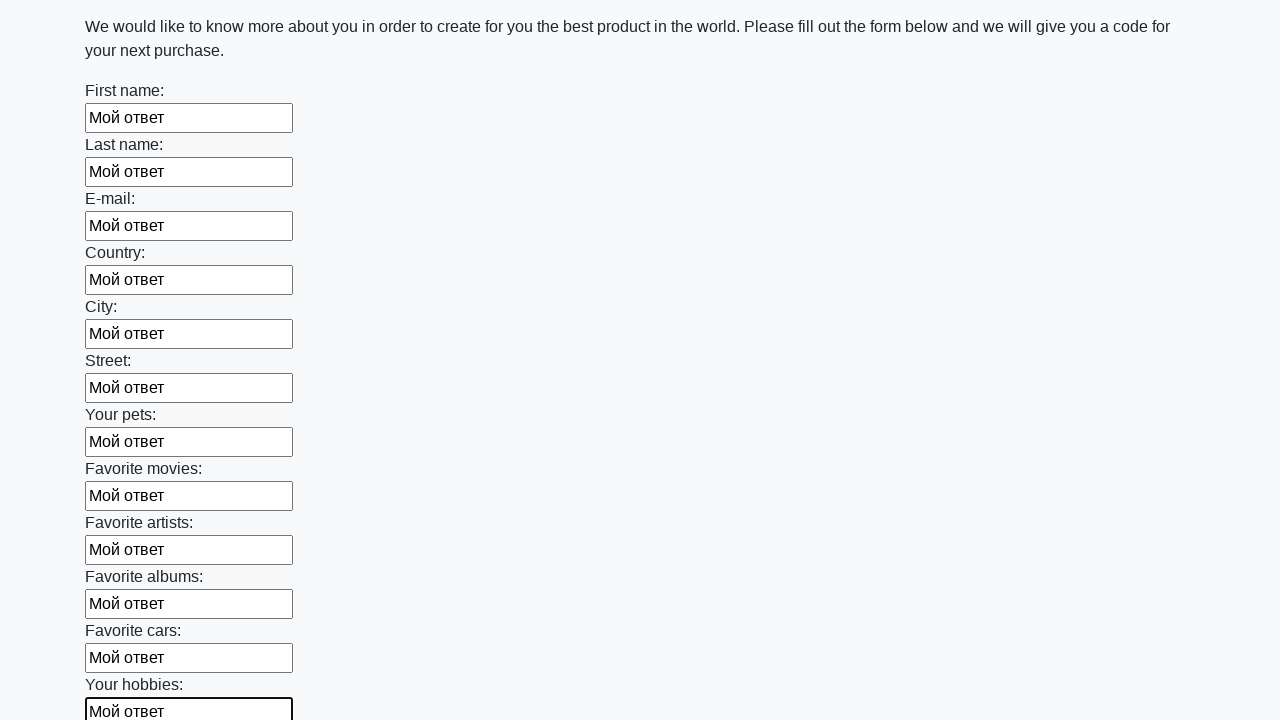

Filled a text input field with 'Мой ответ' on [type="text"] >> nth=12
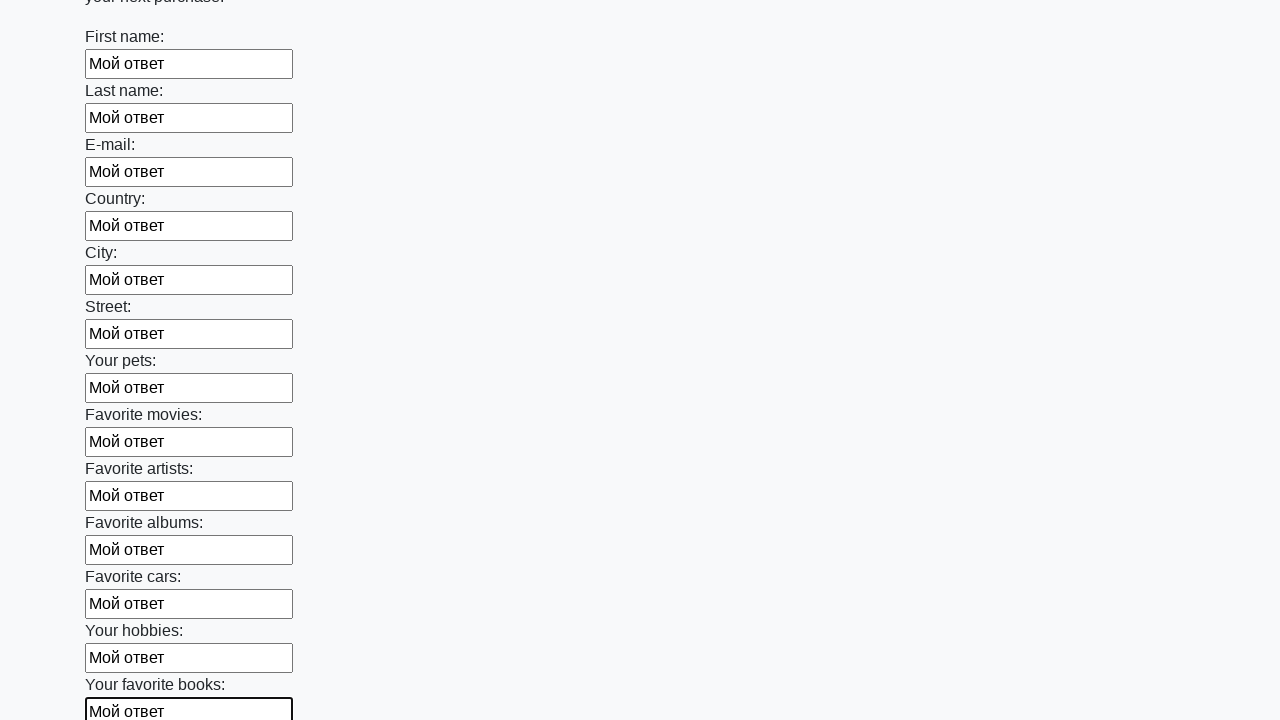

Filled a text input field with 'Мой ответ' on [type="text"] >> nth=13
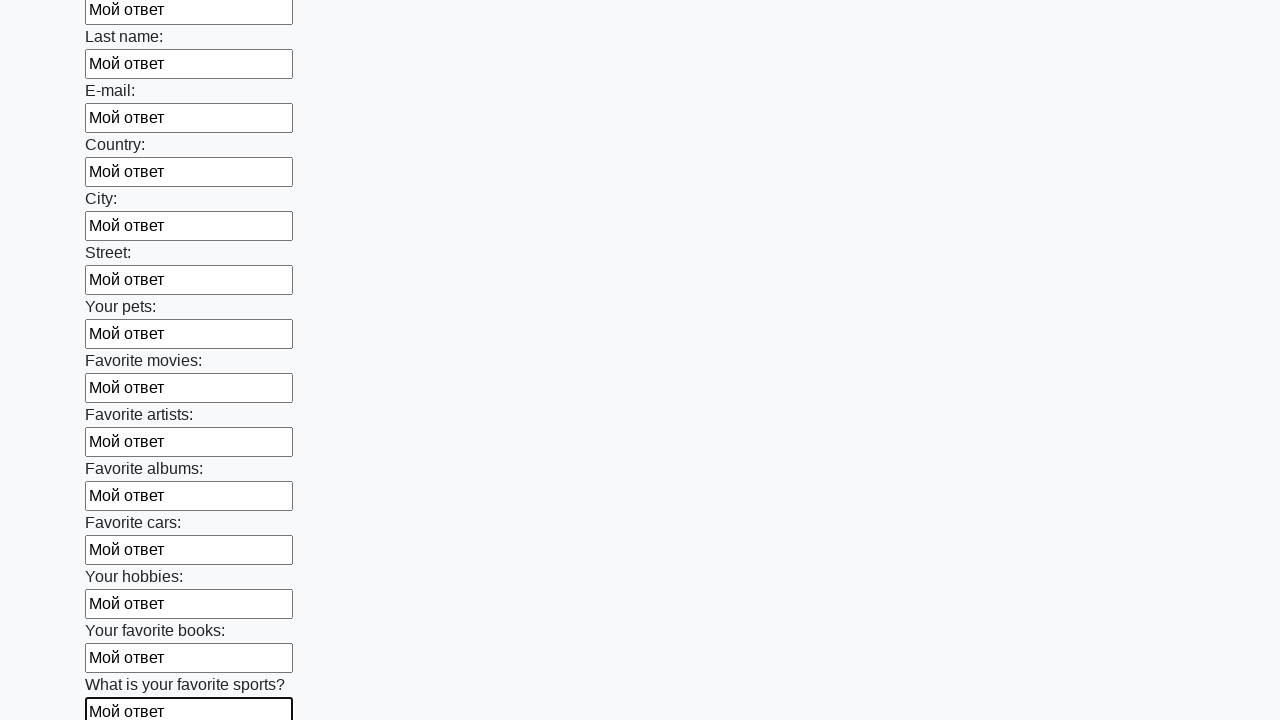

Filled a text input field with 'Мой ответ' on [type="text"] >> nth=14
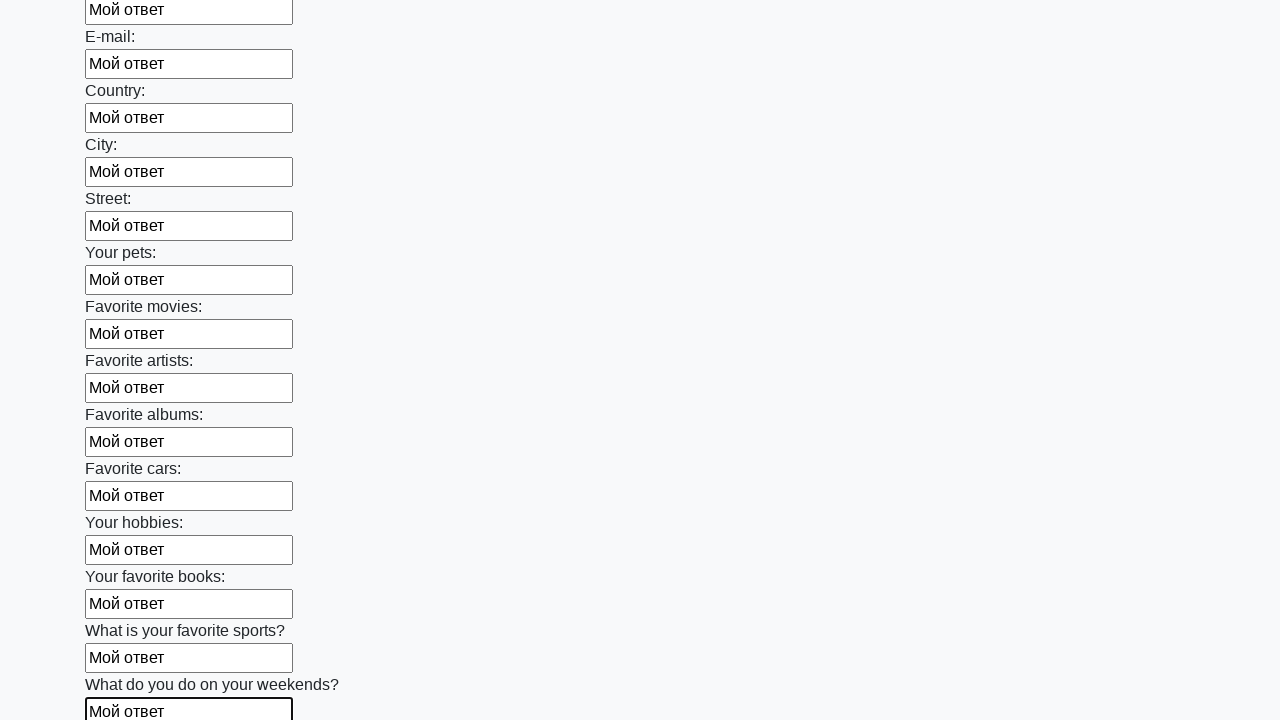

Filled a text input field with 'Мой ответ' on [type="text"] >> nth=15
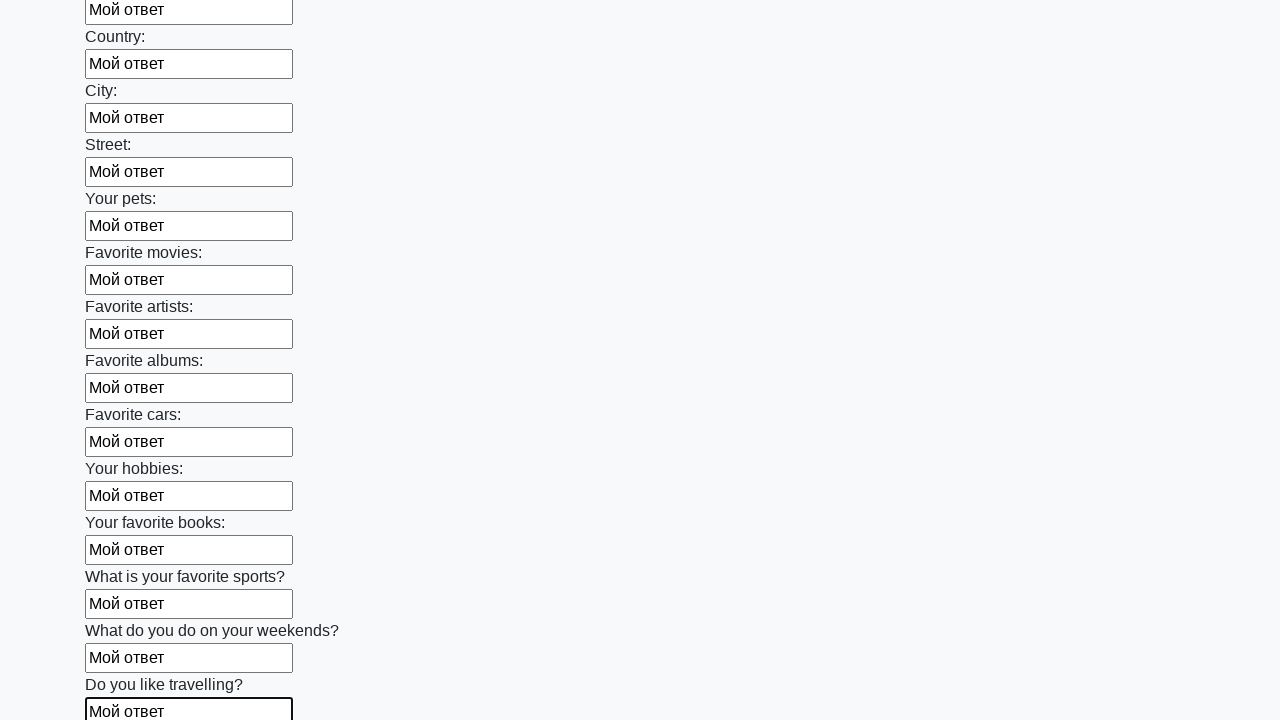

Filled a text input field with 'Мой ответ' on [type="text"] >> nth=16
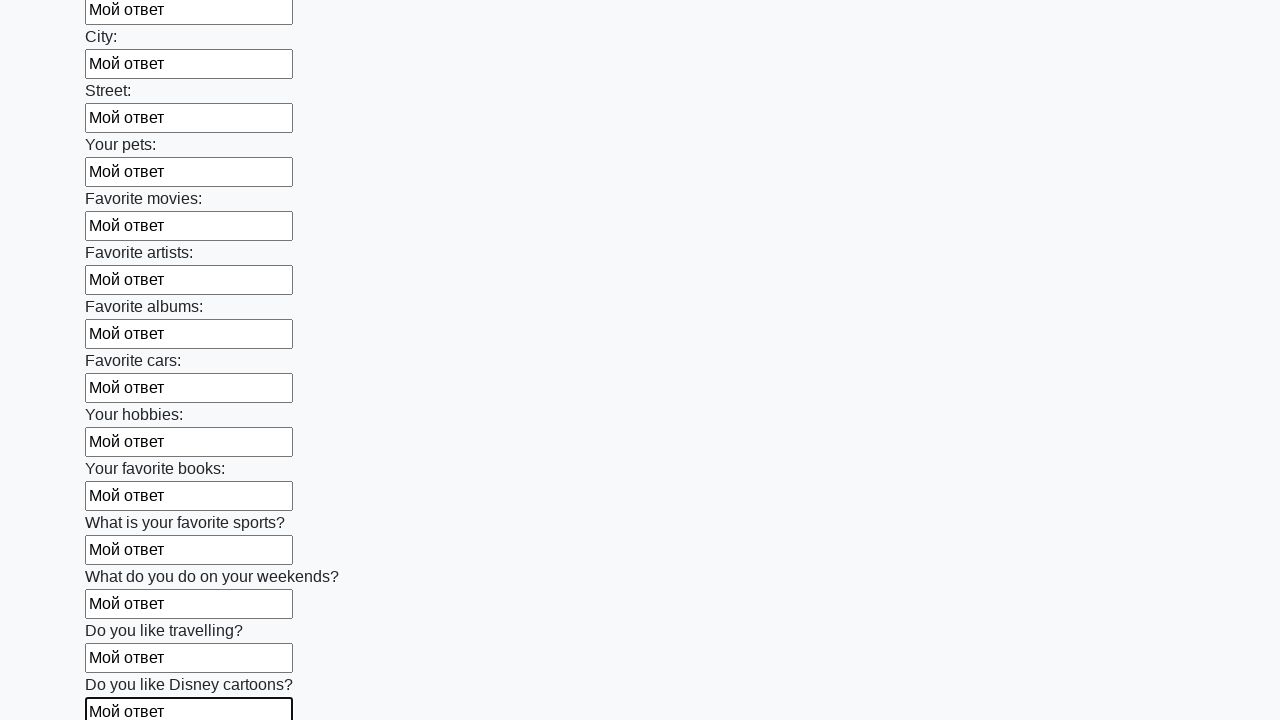

Filled a text input field with 'Мой ответ' on [type="text"] >> nth=17
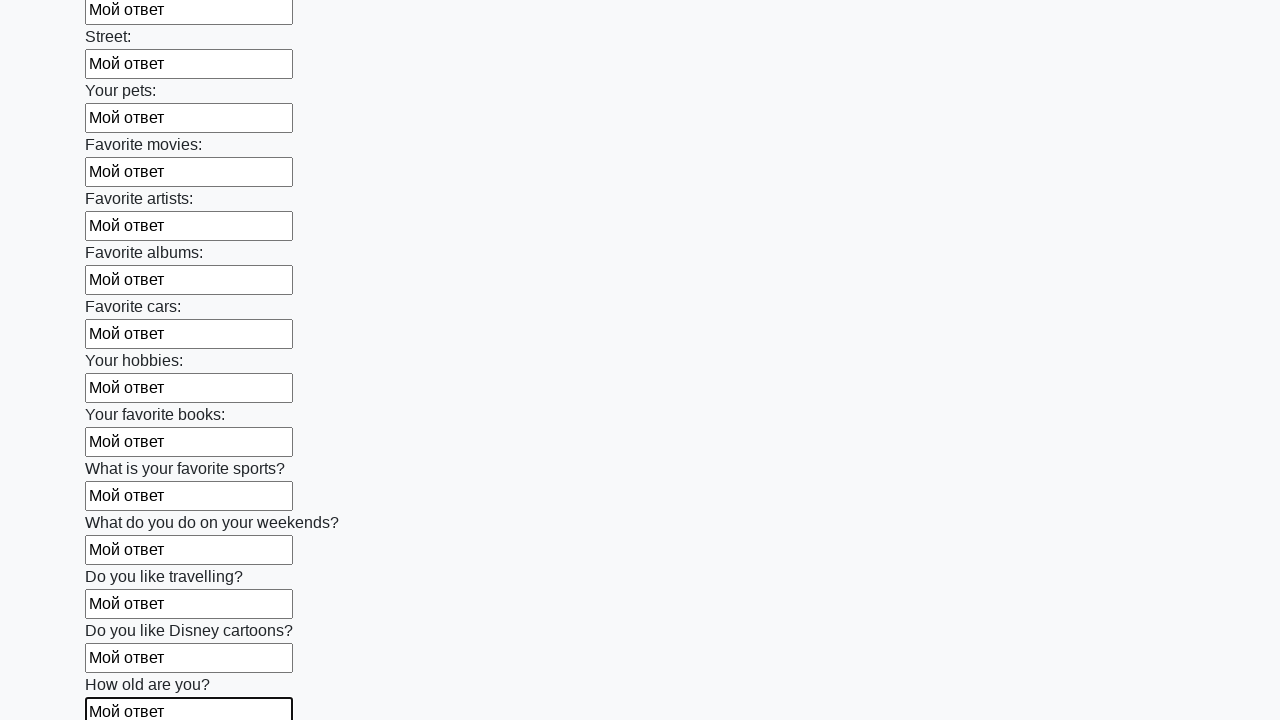

Filled a text input field with 'Мой ответ' on [type="text"] >> nth=18
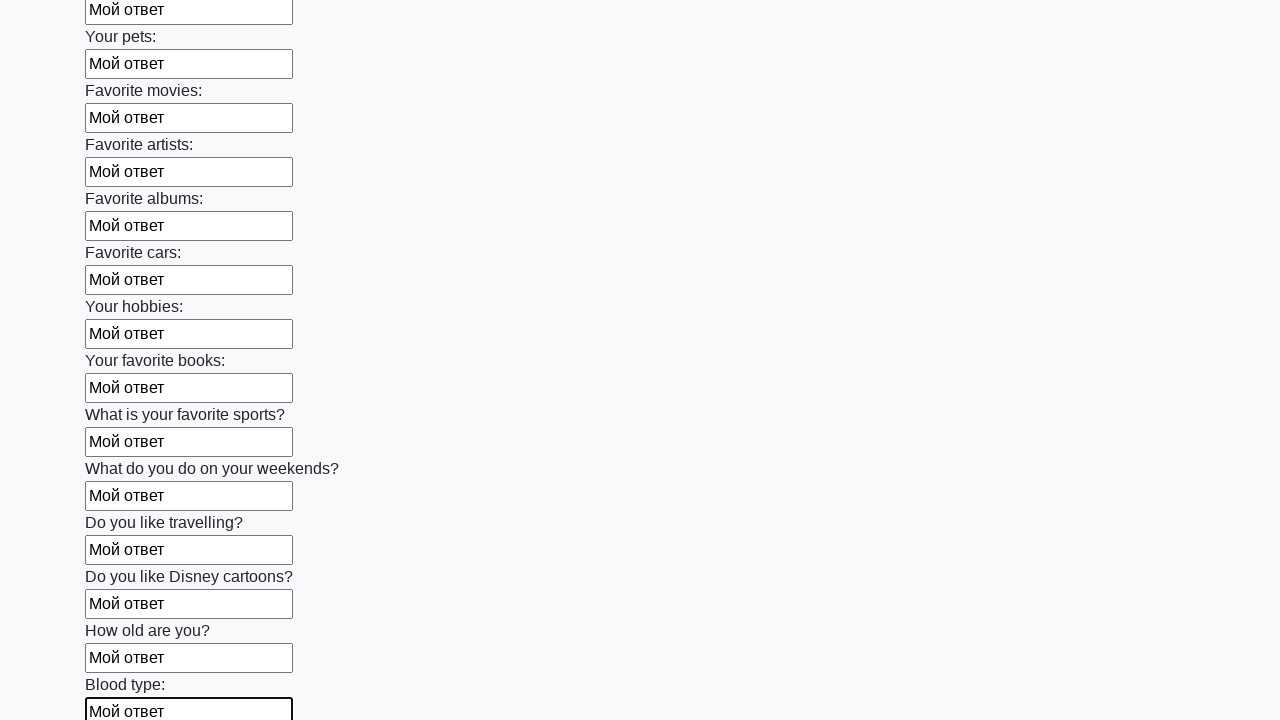

Filled a text input field with 'Мой ответ' on [type="text"] >> nth=19
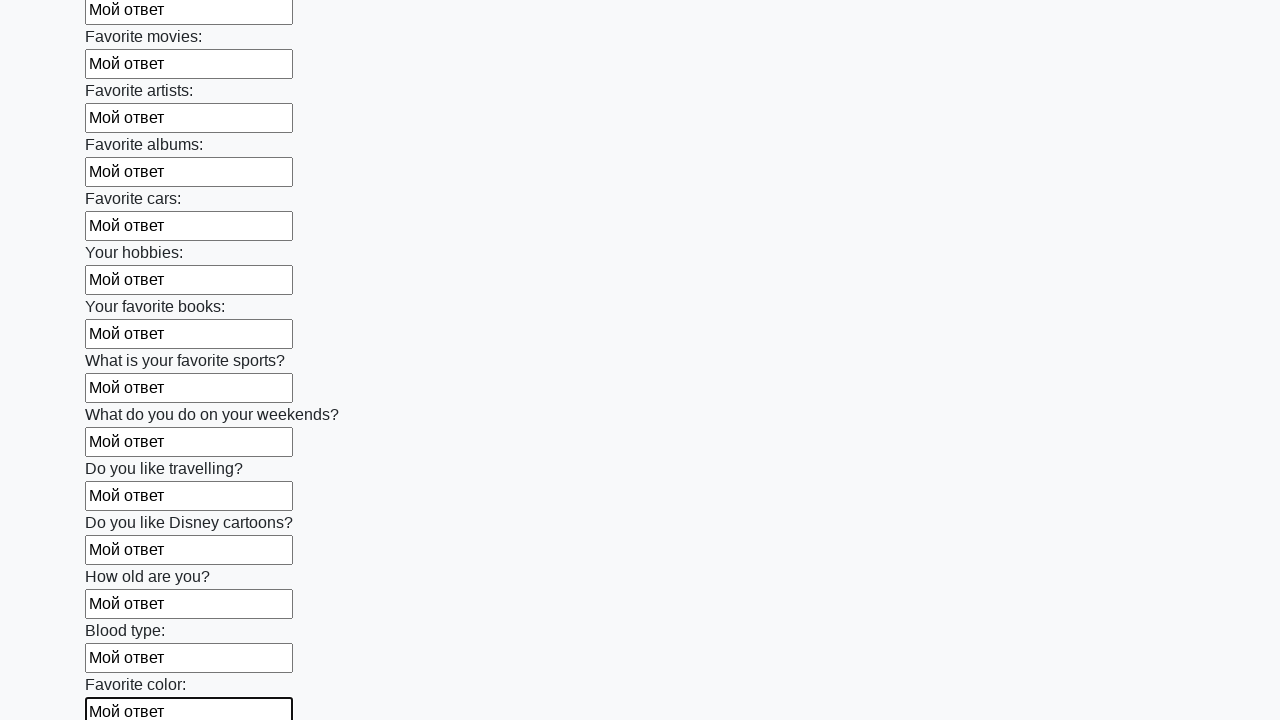

Filled a text input field with 'Мой ответ' on [type="text"] >> nth=20
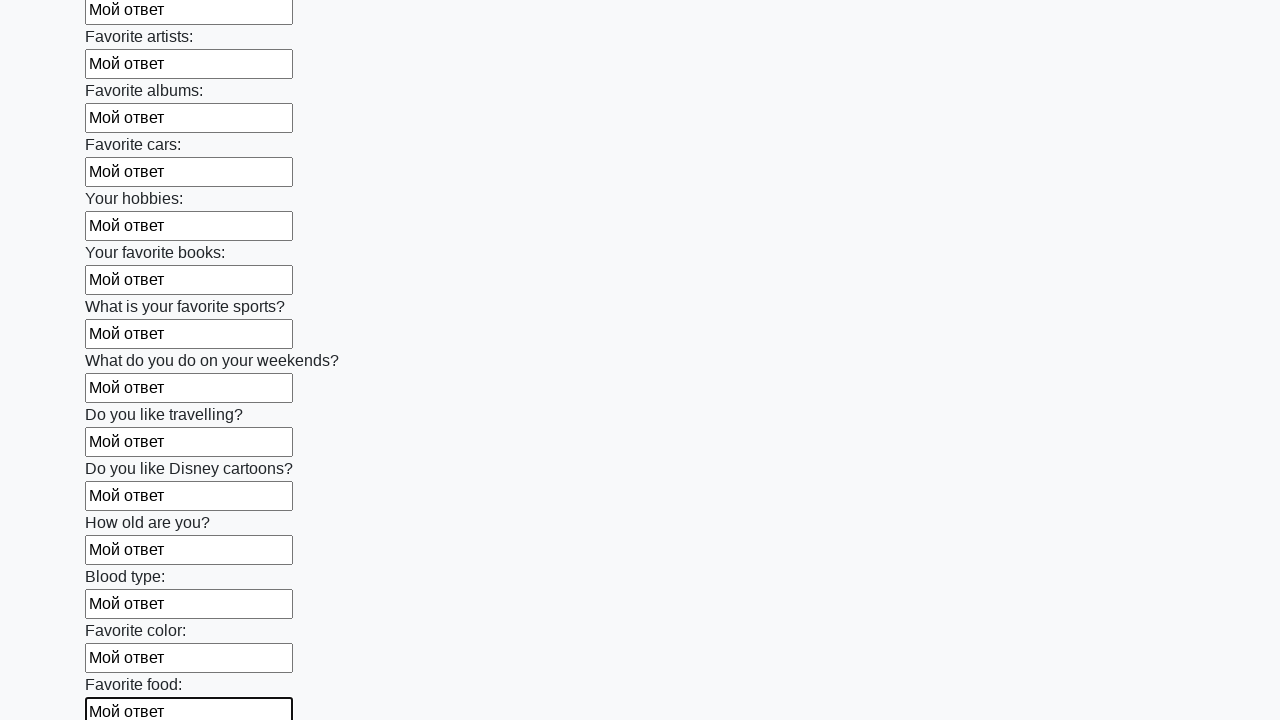

Filled a text input field with 'Мой ответ' on [type="text"] >> nth=21
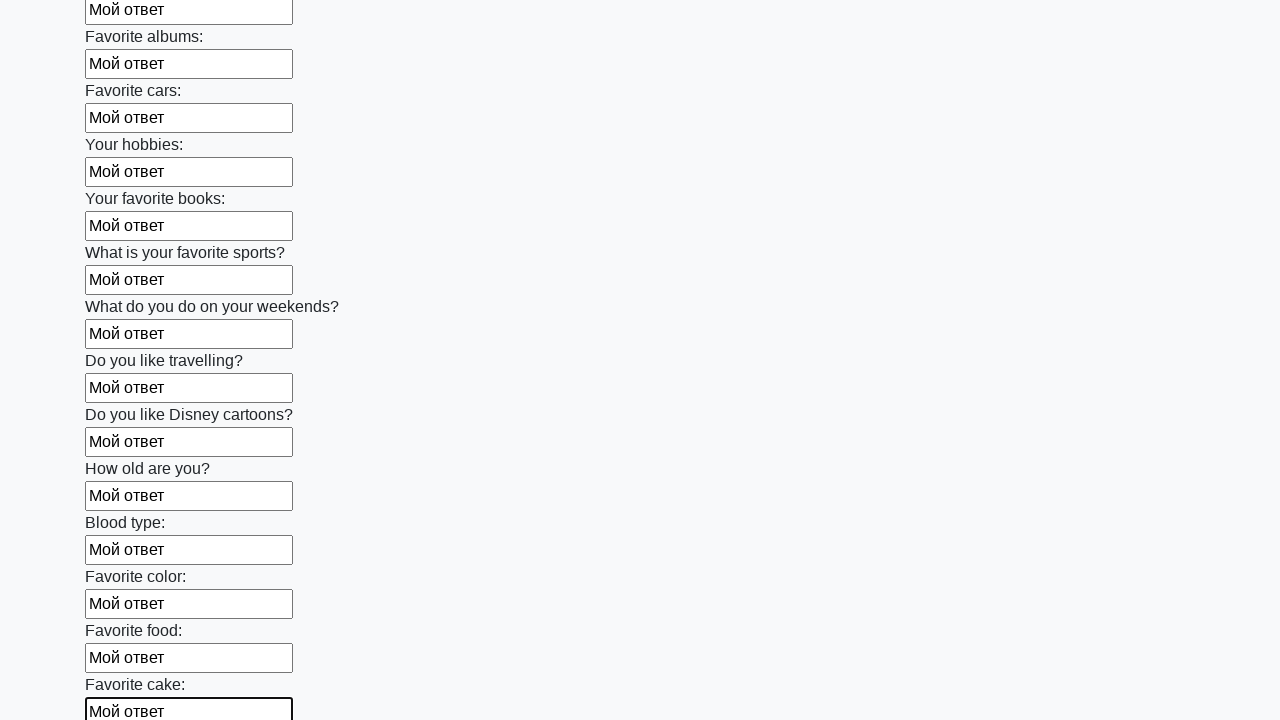

Filled a text input field with 'Мой ответ' on [type="text"] >> nth=22
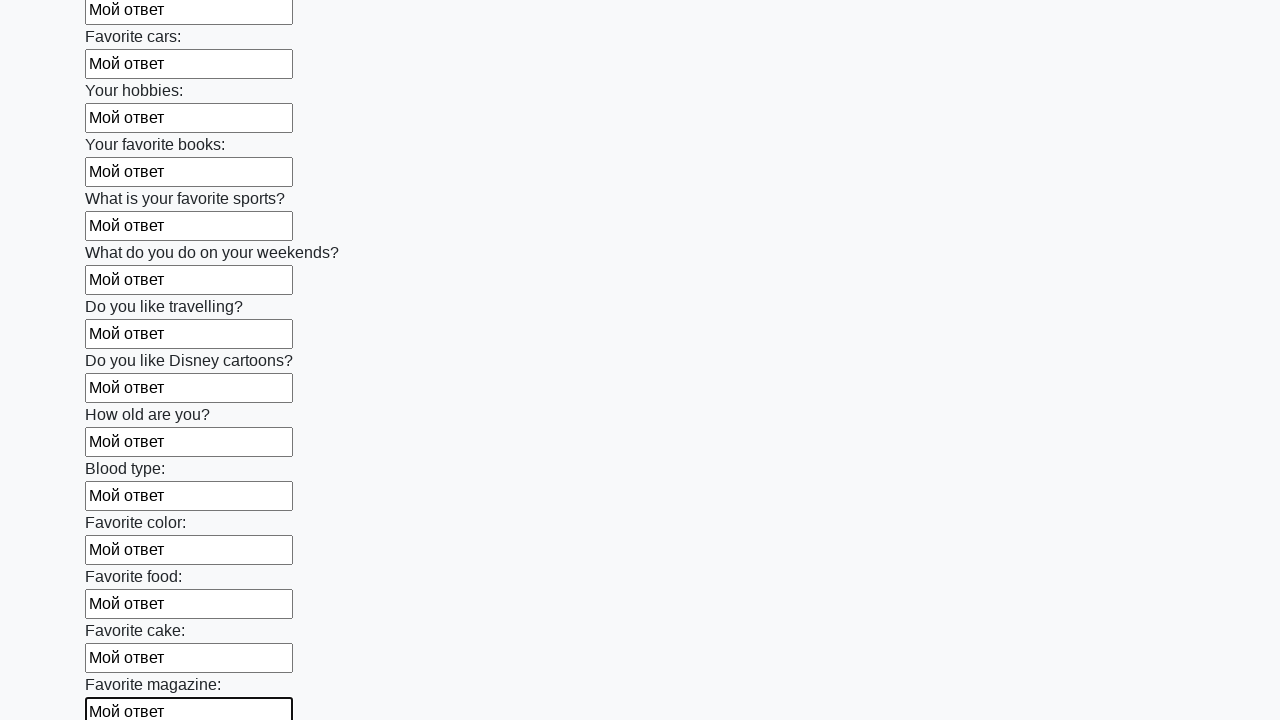

Filled a text input field with 'Мой ответ' on [type="text"] >> nth=23
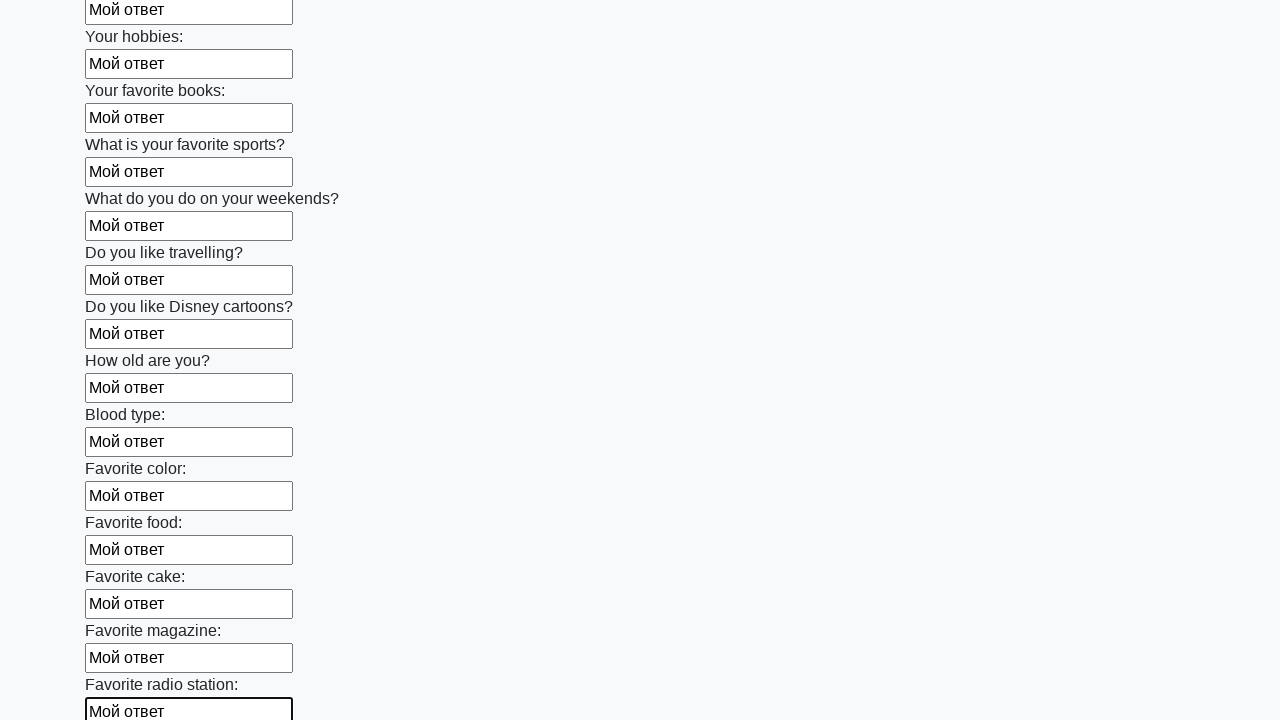

Filled a text input field with 'Мой ответ' on [type="text"] >> nth=24
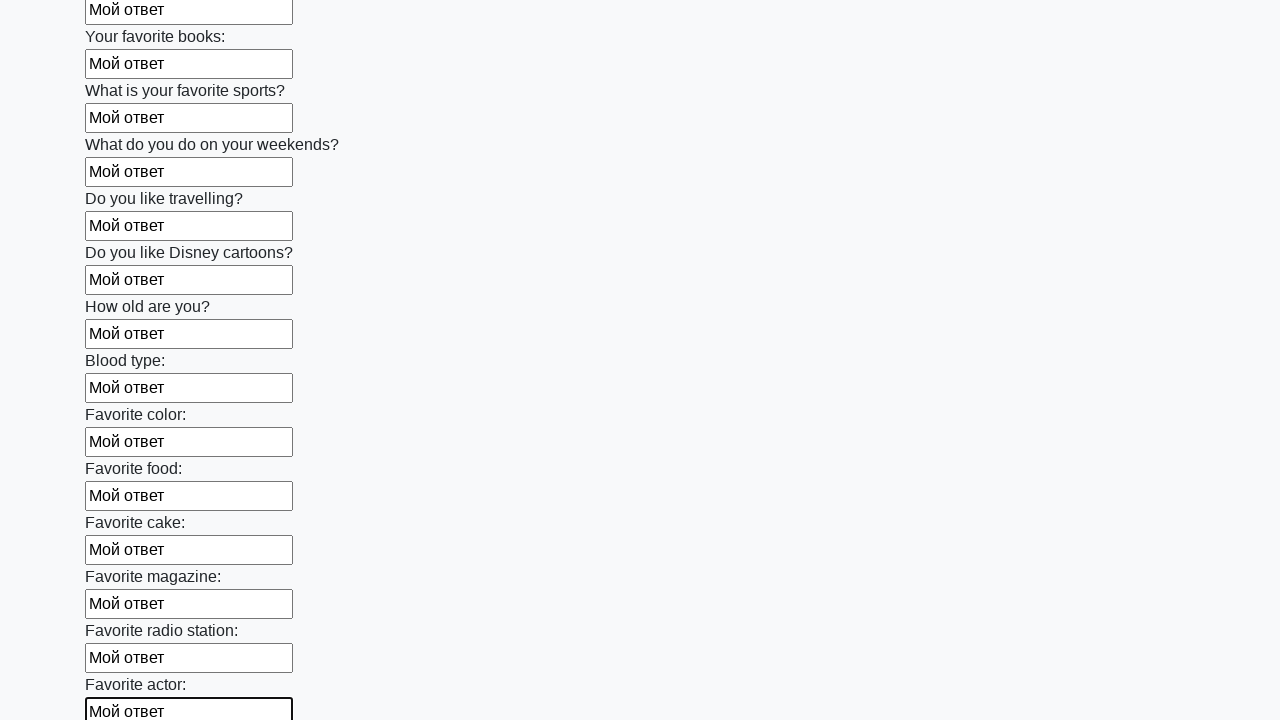

Filled a text input field with 'Мой ответ' on [type="text"] >> nth=25
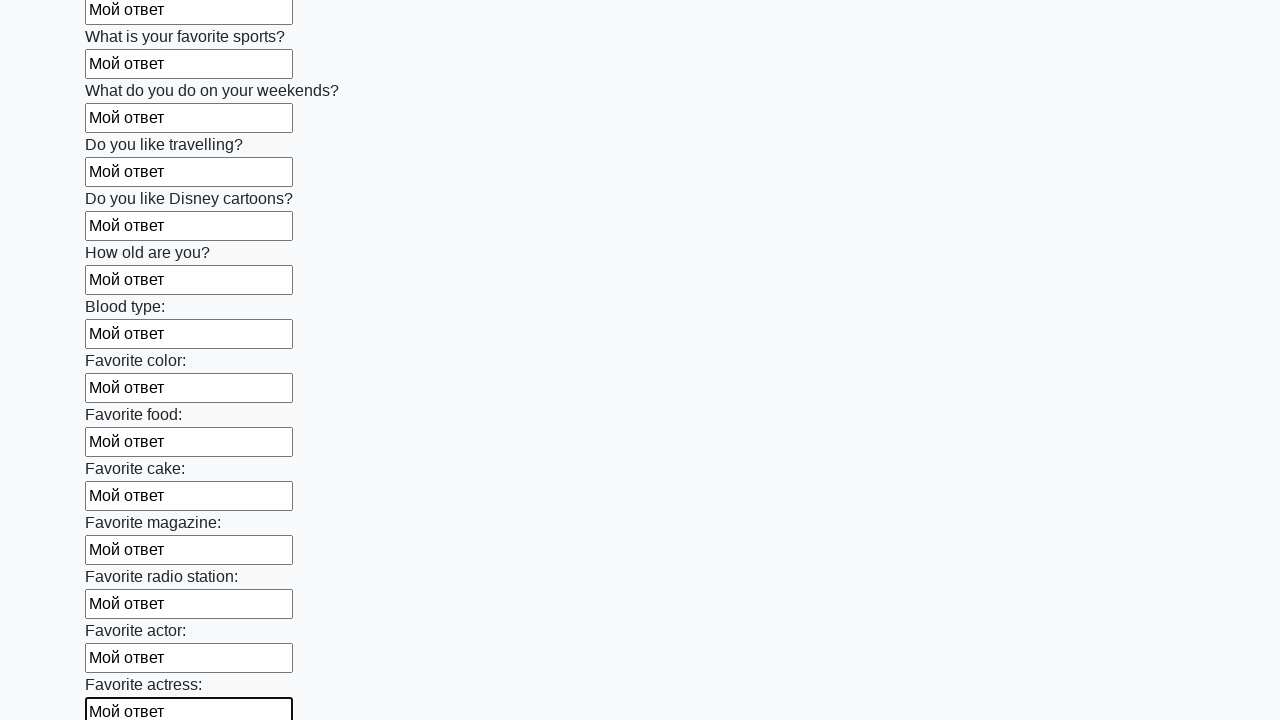

Filled a text input field with 'Мой ответ' on [type="text"] >> nth=26
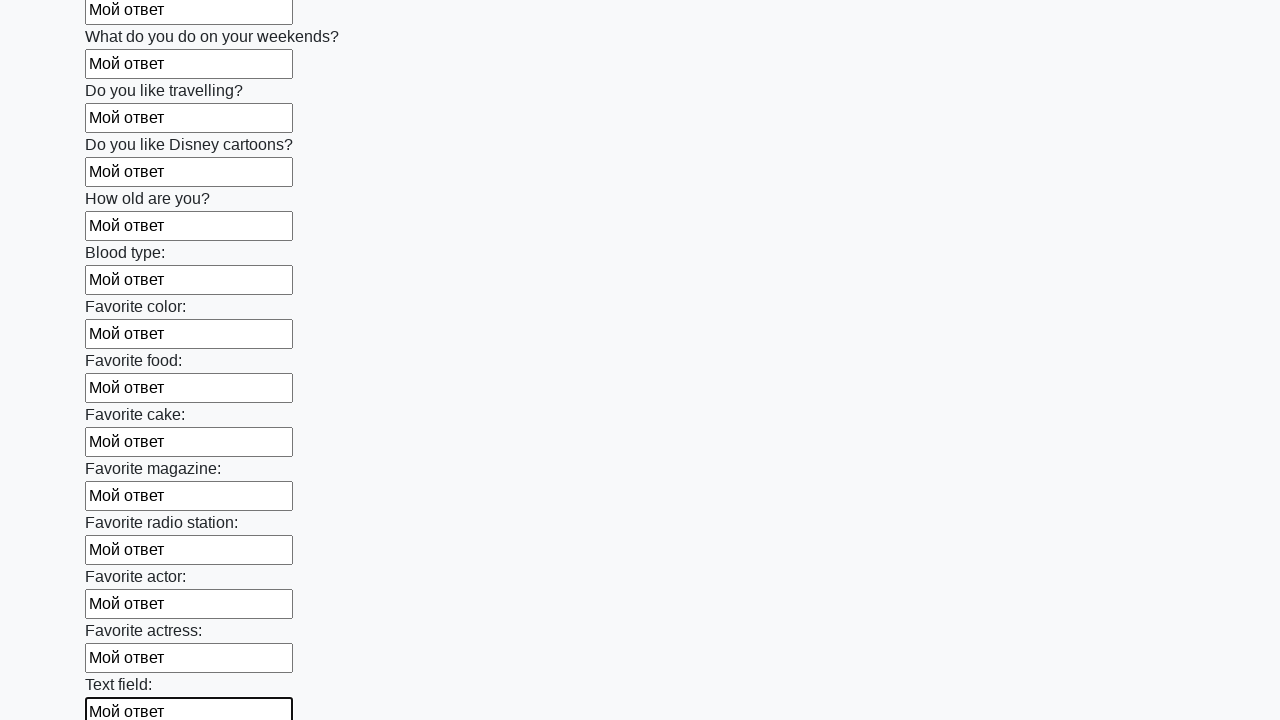

Filled a text input field with 'Мой ответ' on [type="text"] >> nth=27
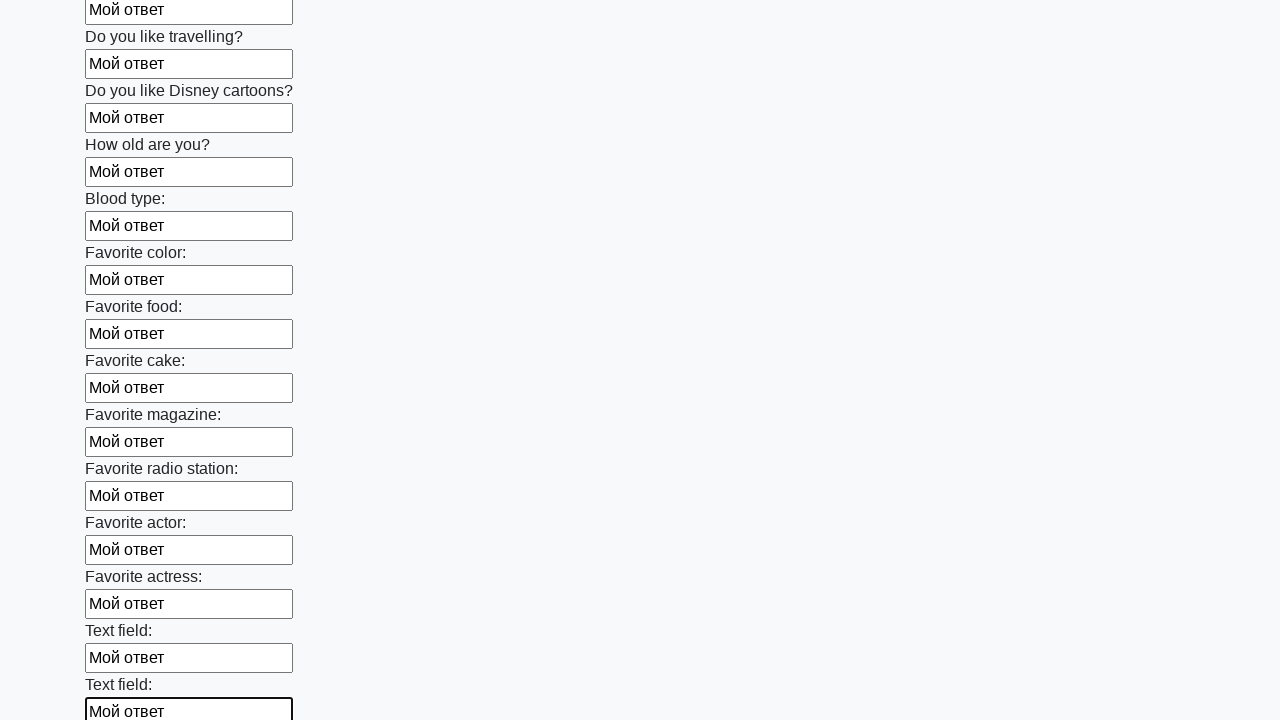

Filled a text input field with 'Мой ответ' on [type="text"] >> nth=28
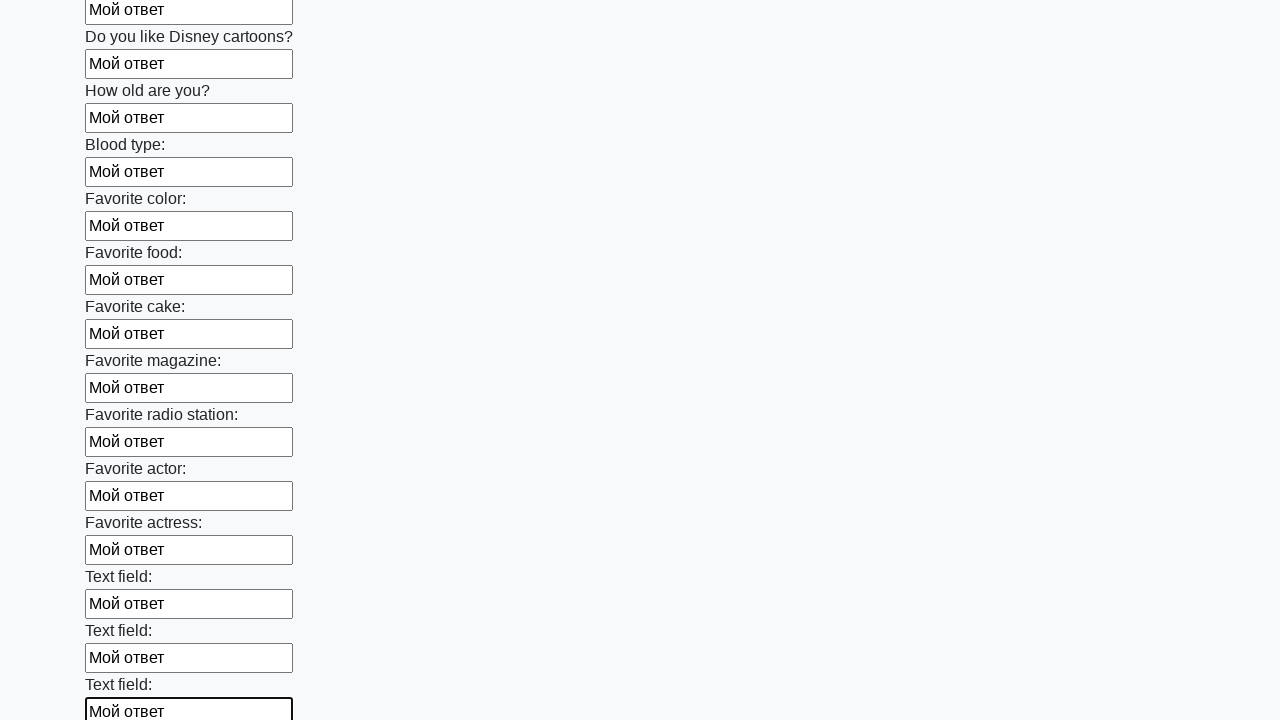

Filled a text input field with 'Мой ответ' on [type="text"] >> nth=29
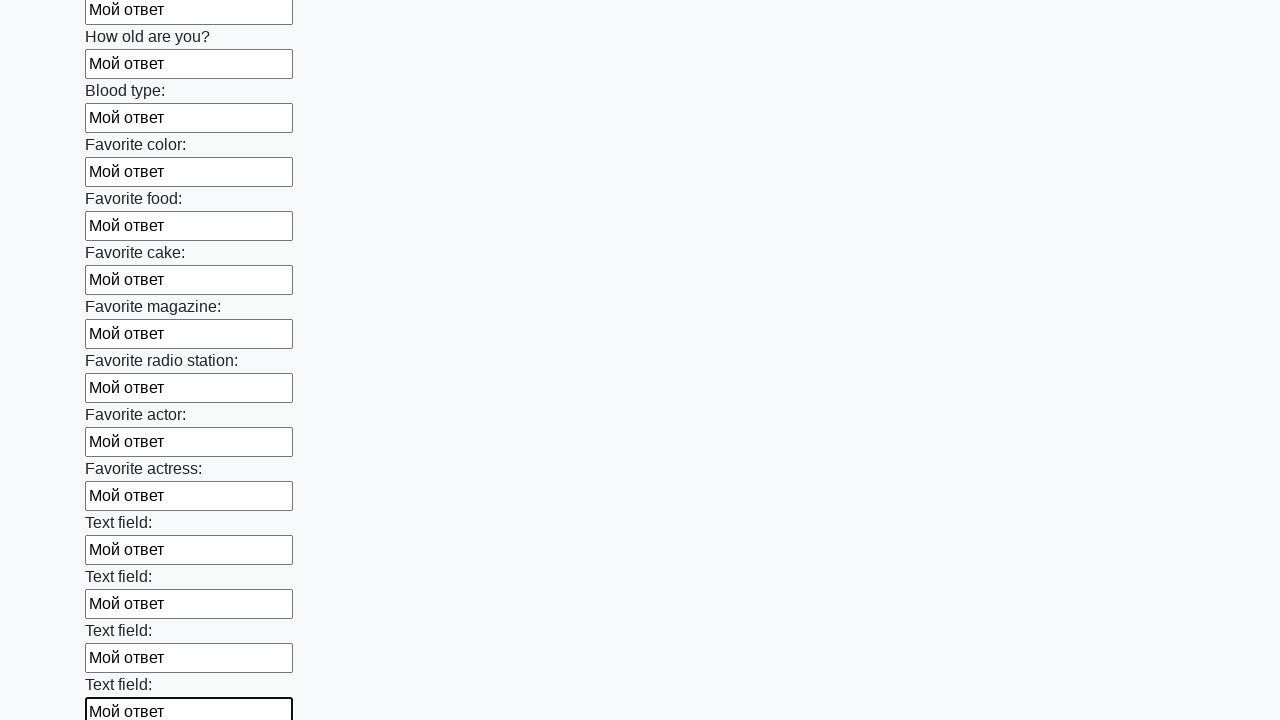

Filled a text input field with 'Мой ответ' on [type="text"] >> nth=30
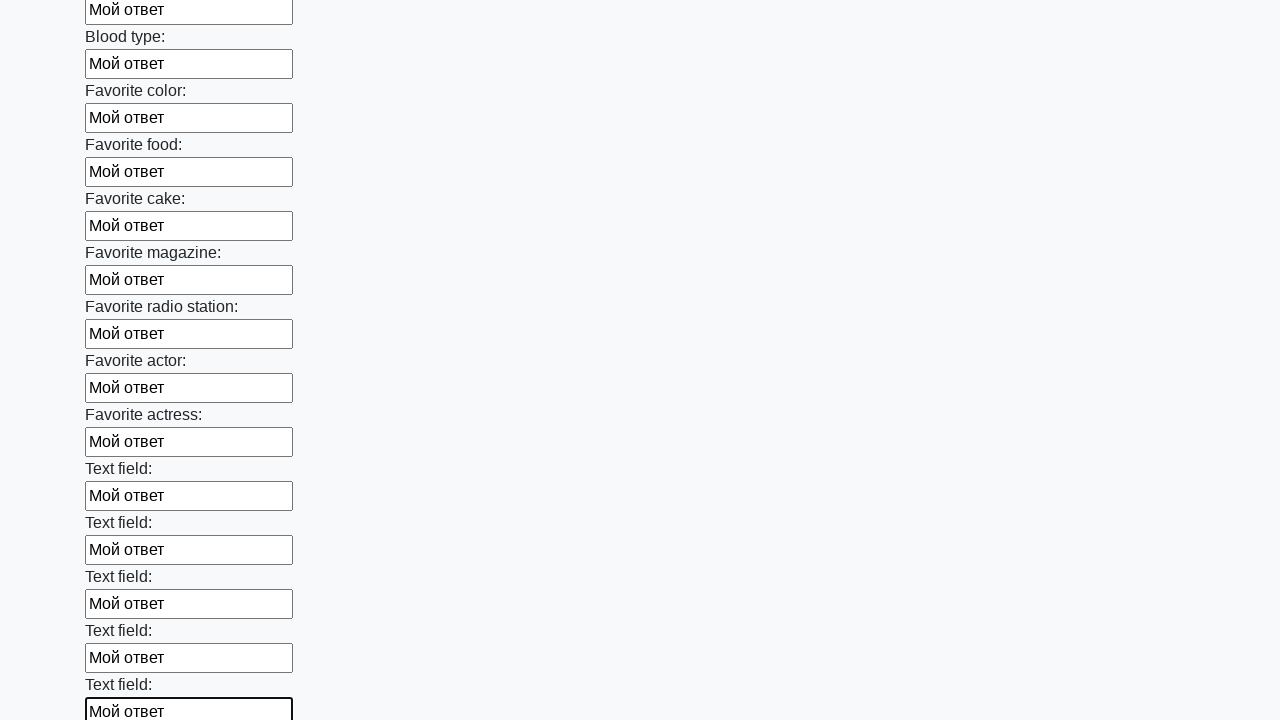

Filled a text input field with 'Мой ответ' on [type="text"] >> nth=31
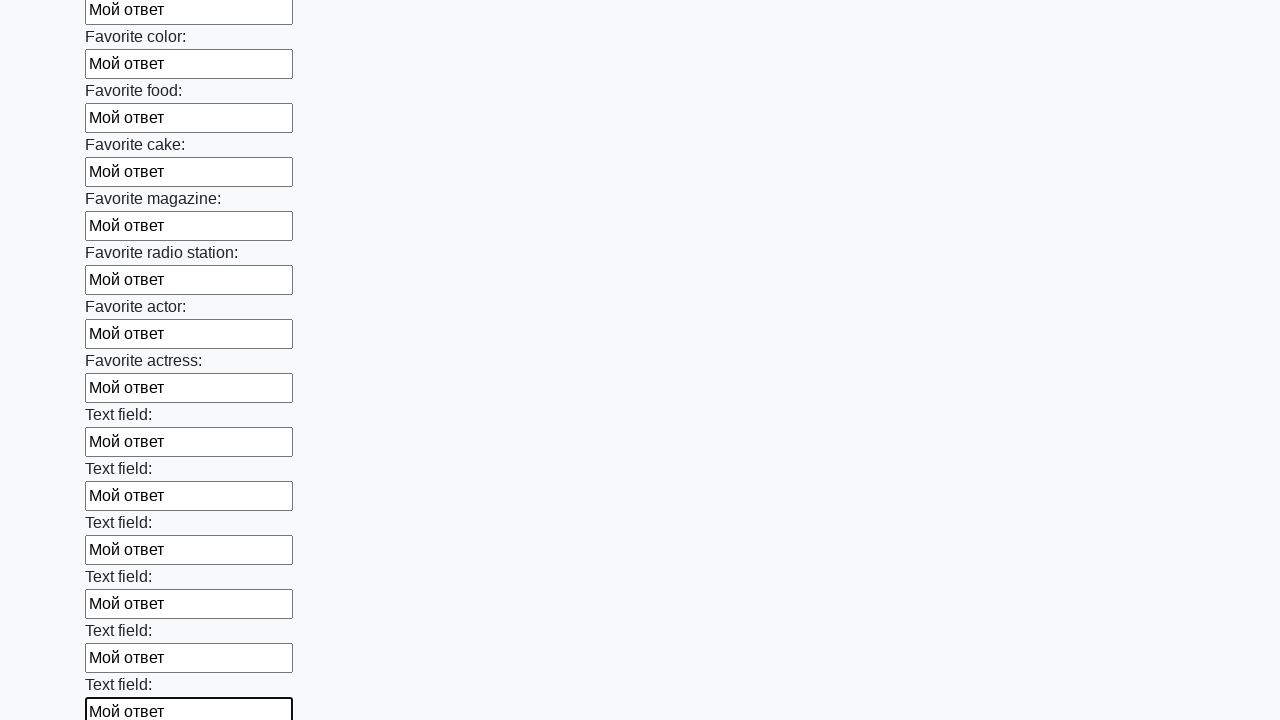

Filled a text input field with 'Мой ответ' on [type="text"] >> nth=32
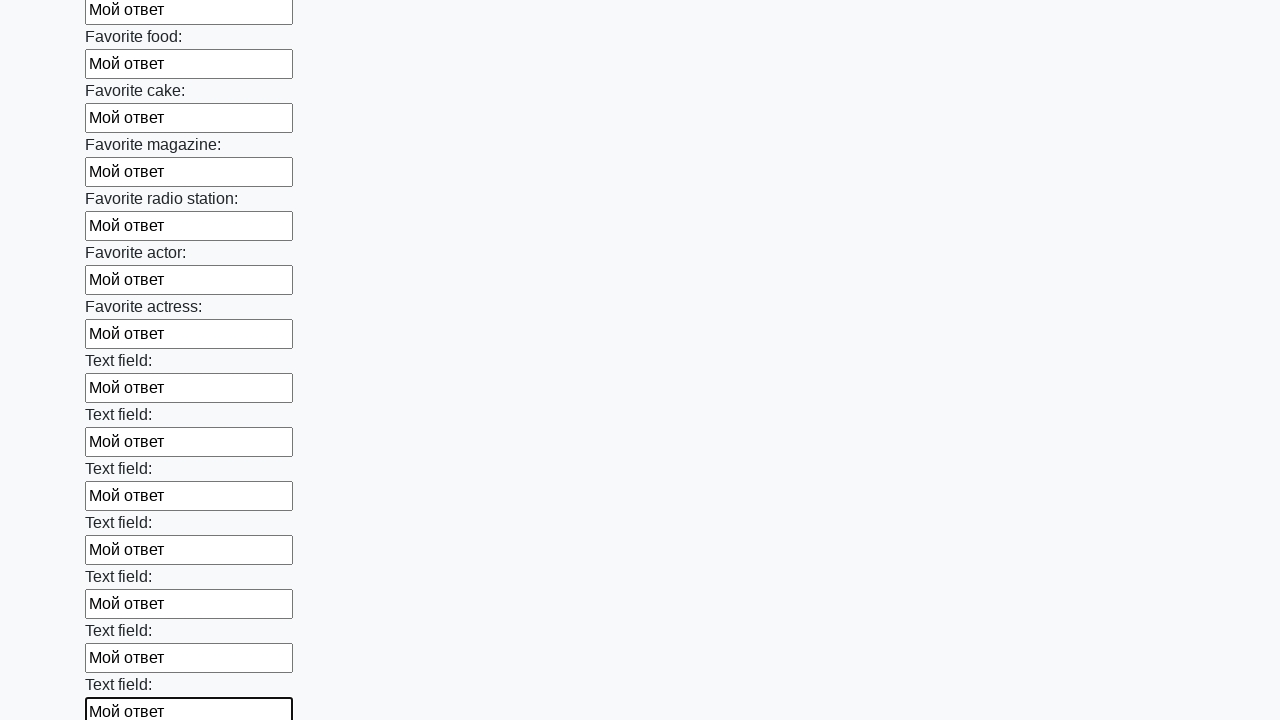

Filled a text input field with 'Мой ответ' on [type="text"] >> nth=33
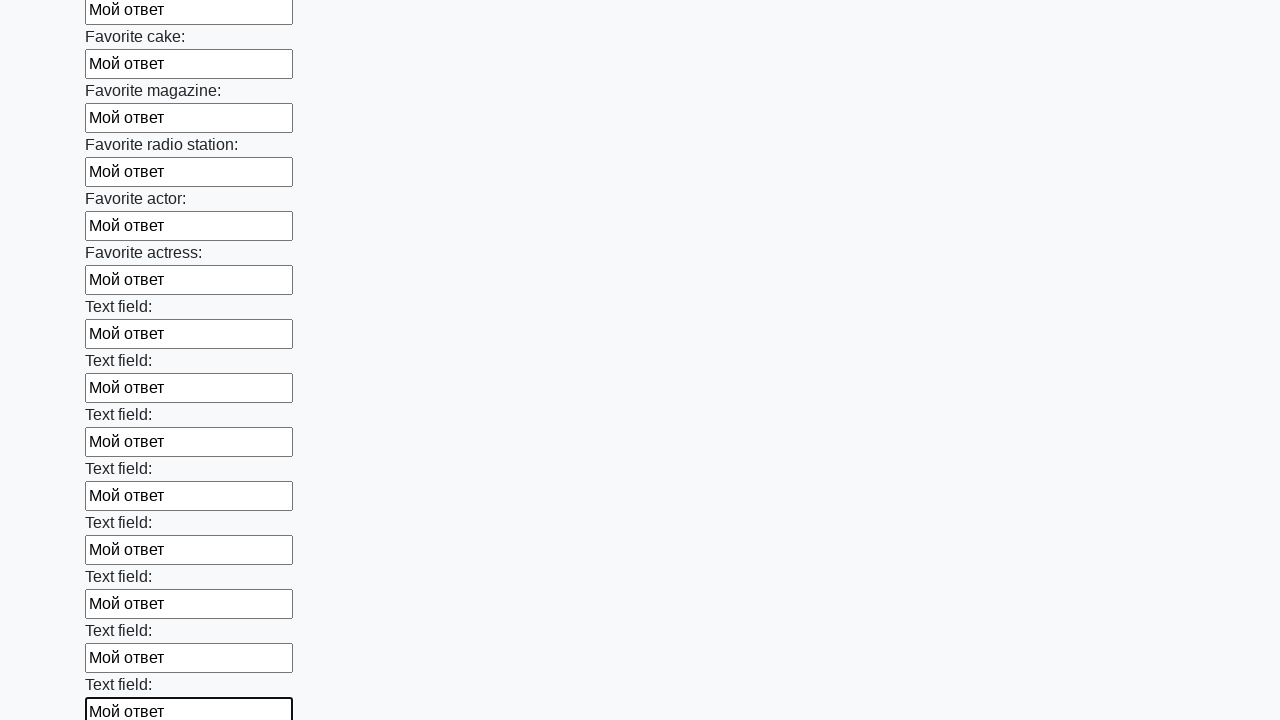

Filled a text input field with 'Мой ответ' on [type="text"] >> nth=34
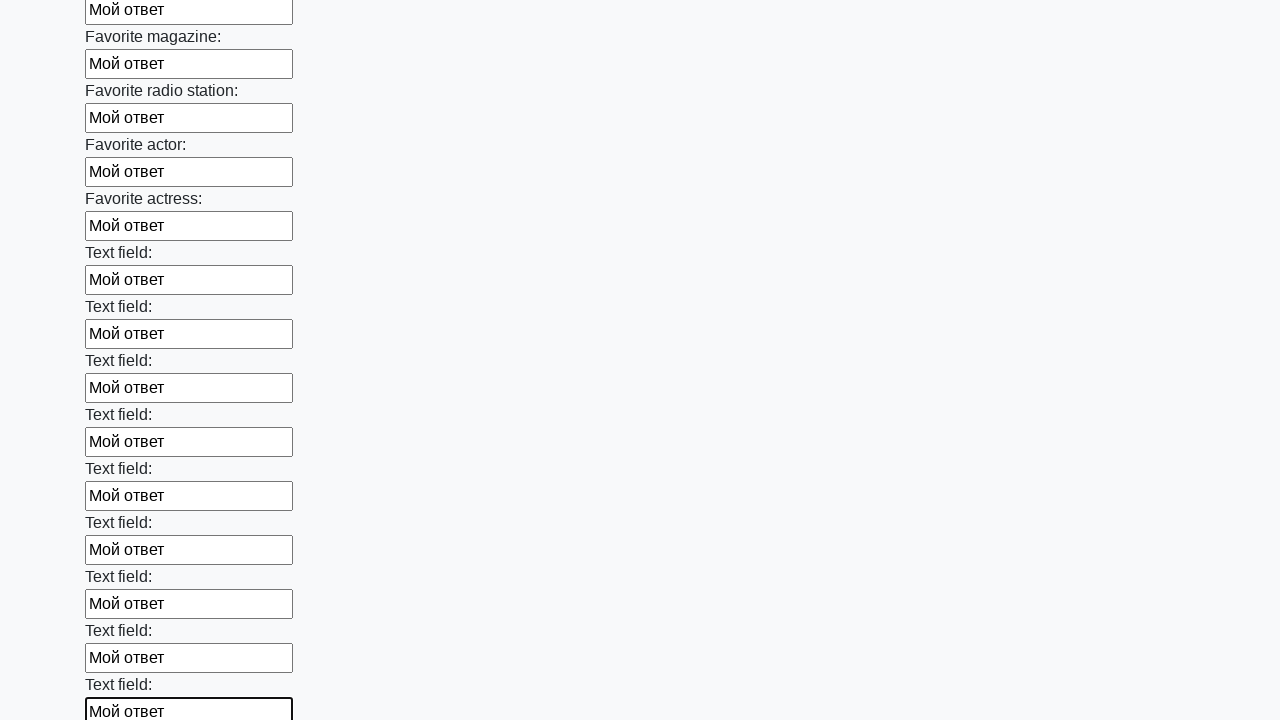

Filled a text input field with 'Мой ответ' on [type="text"] >> nth=35
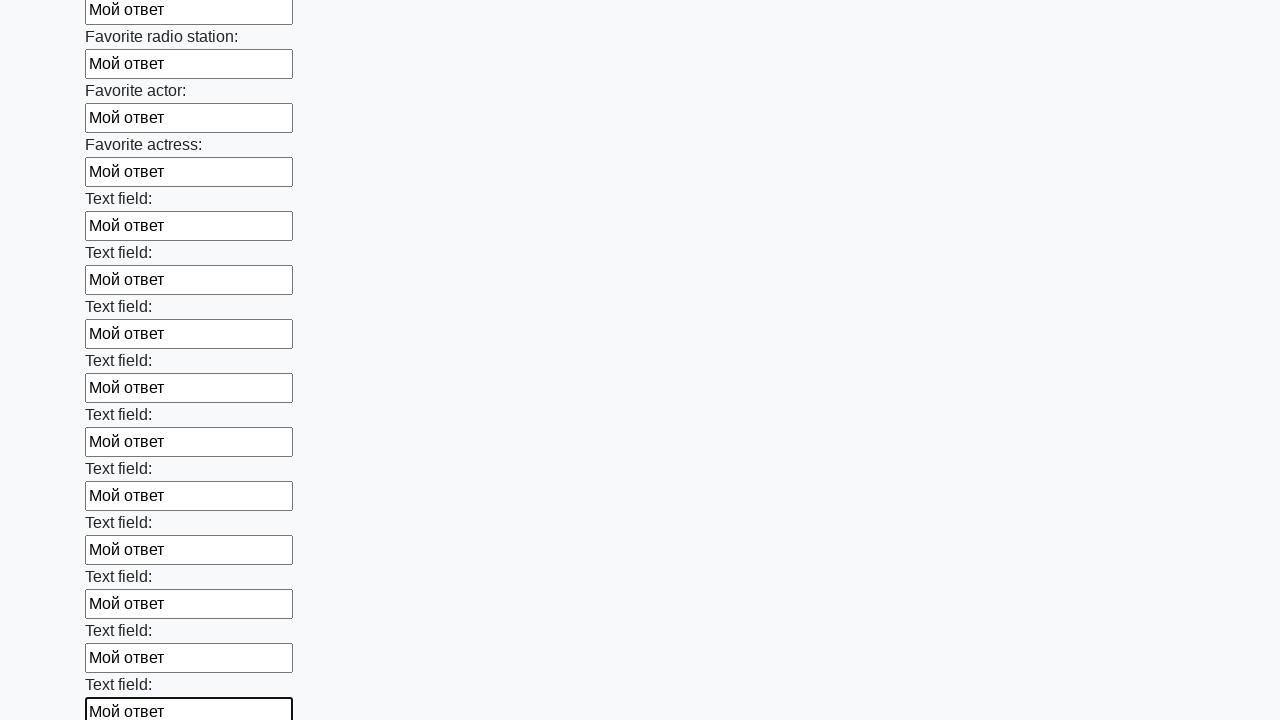

Filled a text input field with 'Мой ответ' on [type="text"] >> nth=36
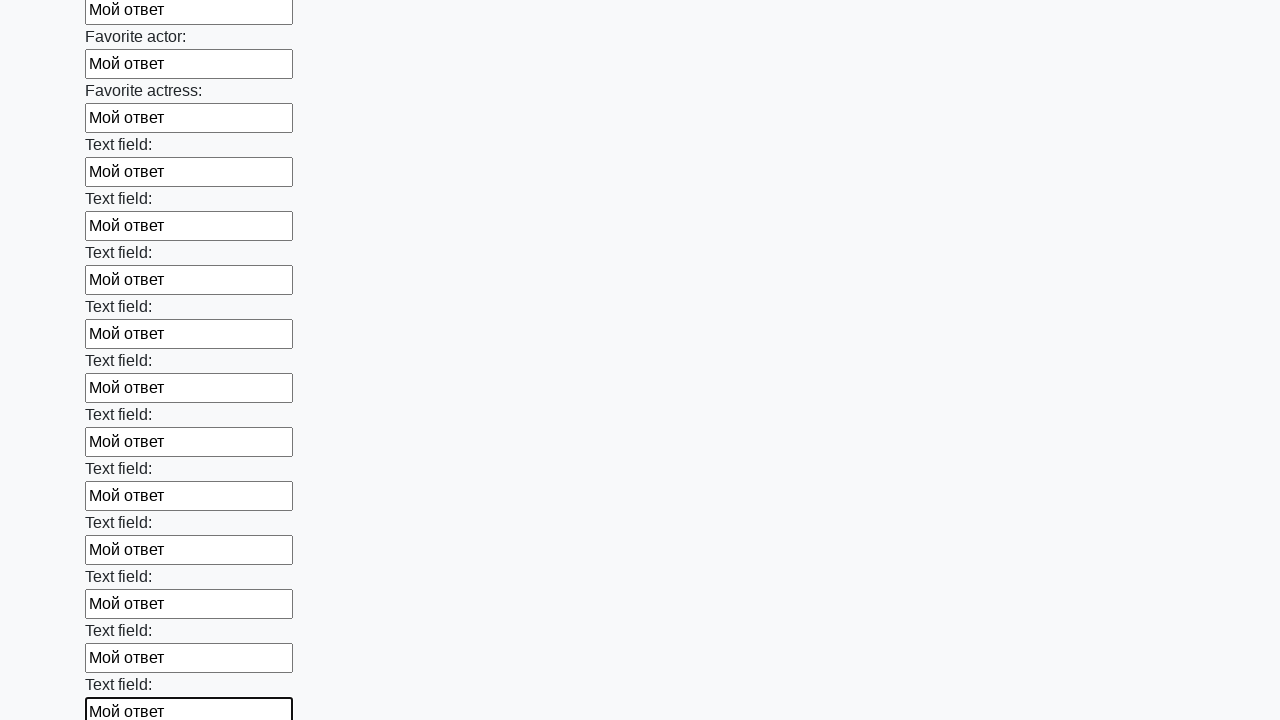

Filled a text input field with 'Мой ответ' on [type="text"] >> nth=37
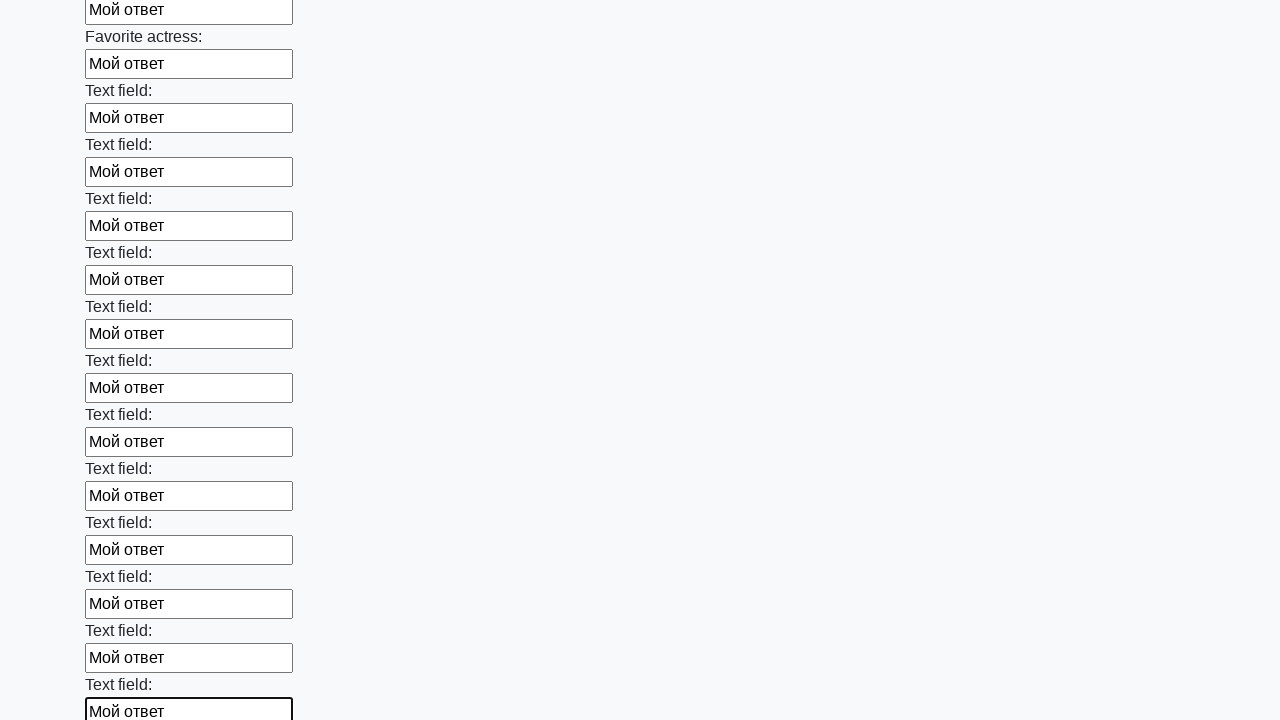

Filled a text input field with 'Мой ответ' on [type="text"] >> nth=38
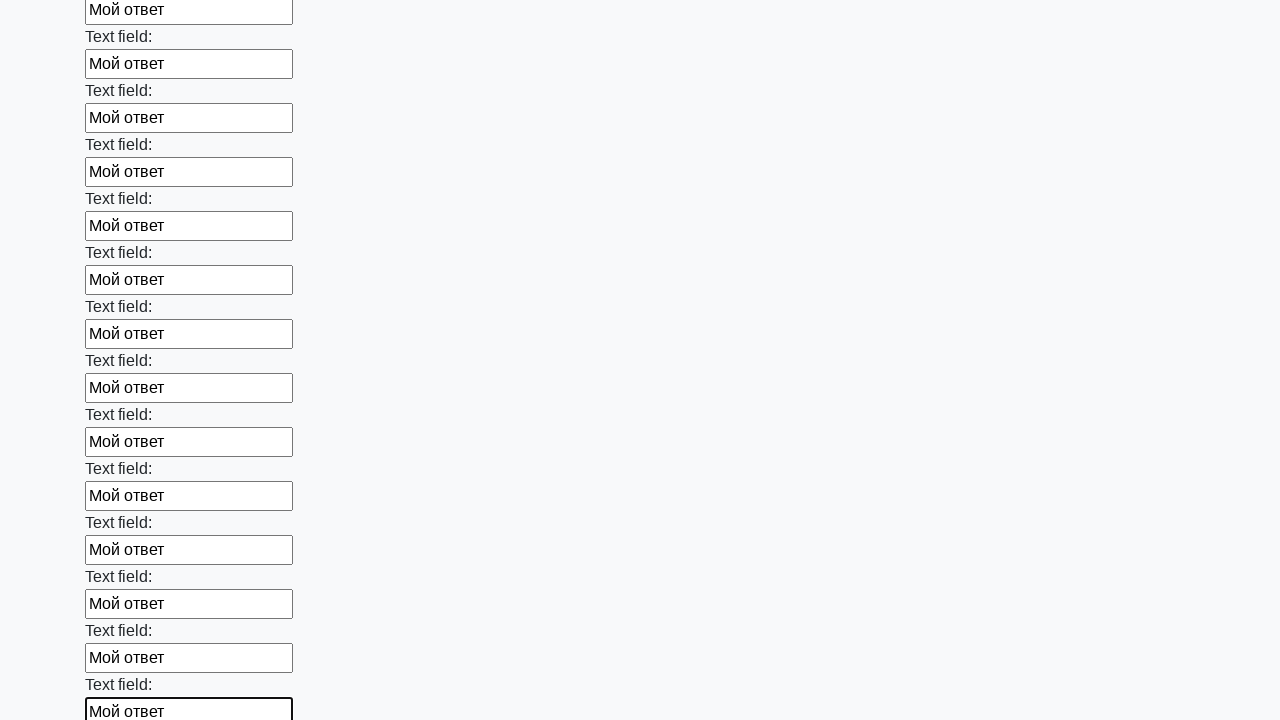

Filled a text input field with 'Мой ответ' on [type="text"] >> nth=39
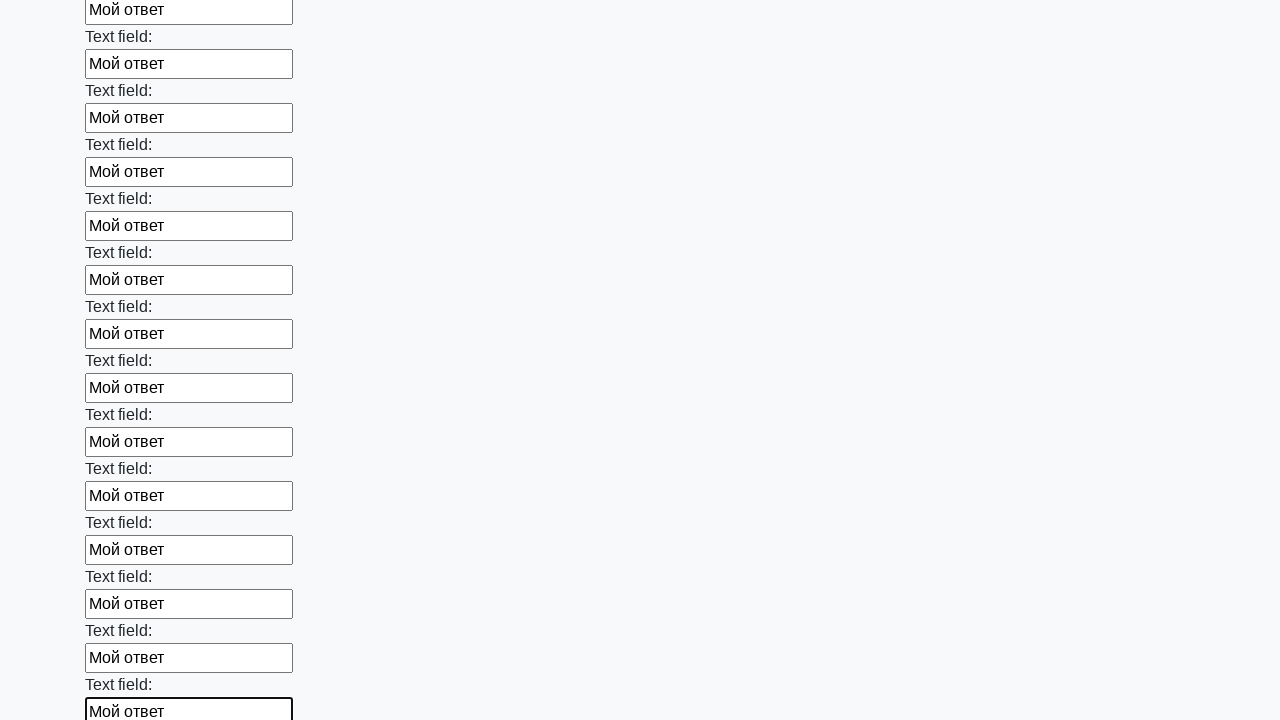

Filled a text input field with 'Мой ответ' on [type="text"] >> nth=40
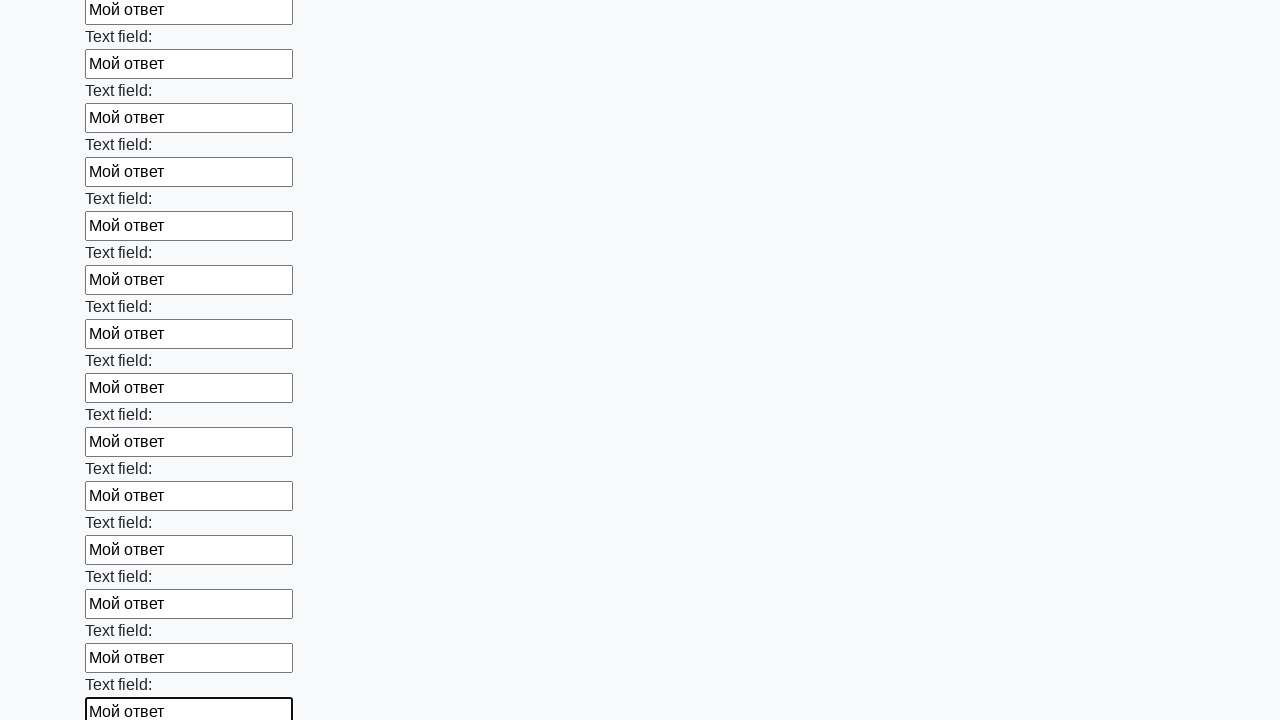

Filled a text input field with 'Мой ответ' on [type="text"] >> nth=41
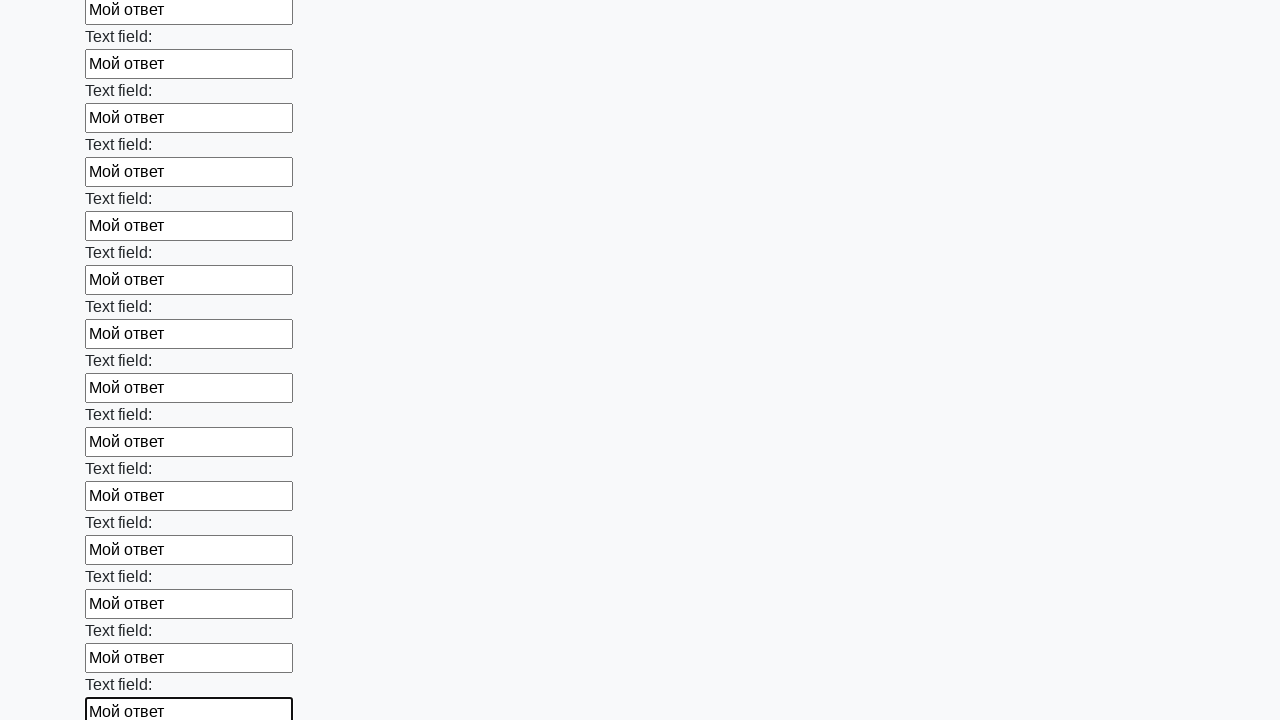

Filled a text input field with 'Мой ответ' on [type="text"] >> nth=42
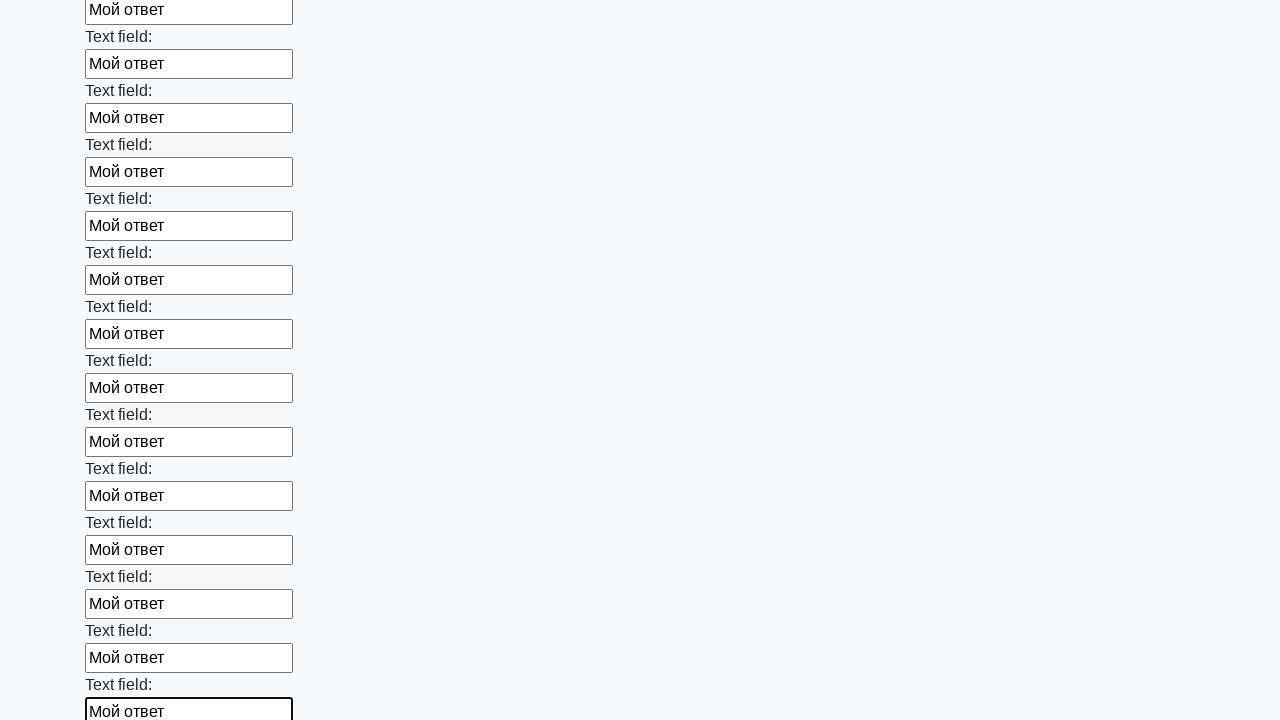

Filled a text input field with 'Мой ответ' on [type="text"] >> nth=43
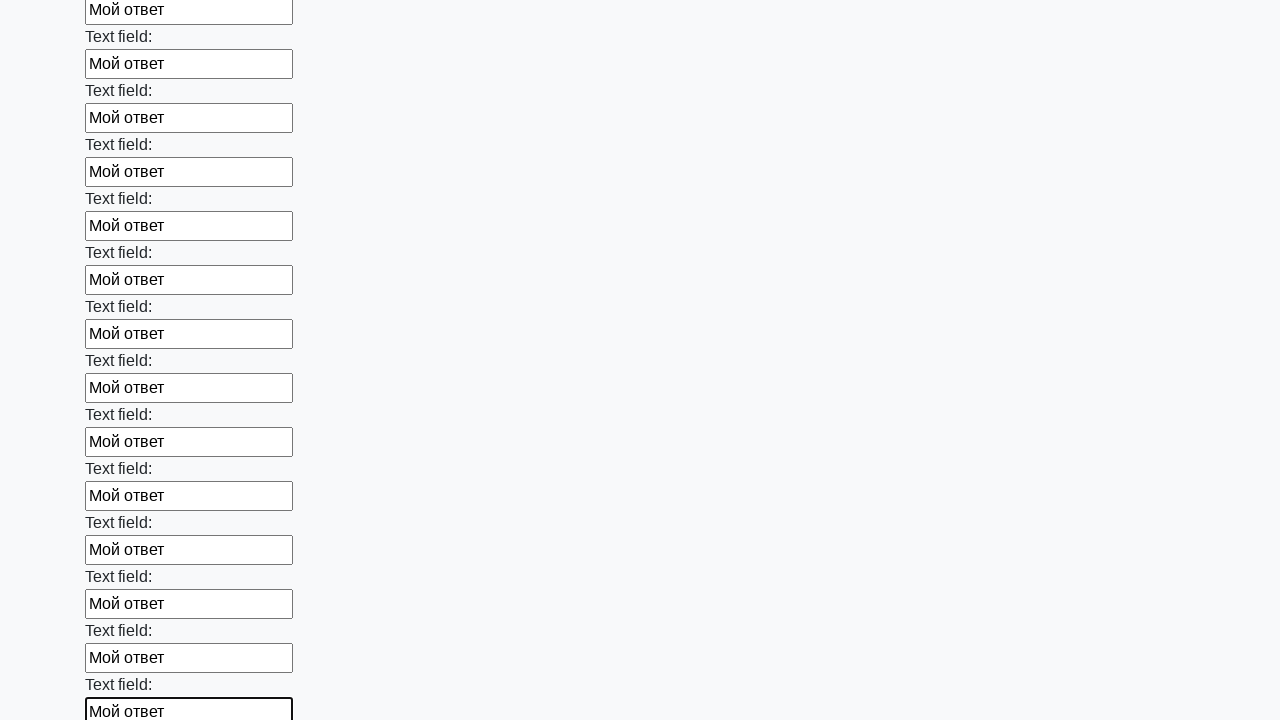

Filled a text input field with 'Мой ответ' on [type="text"] >> nth=44
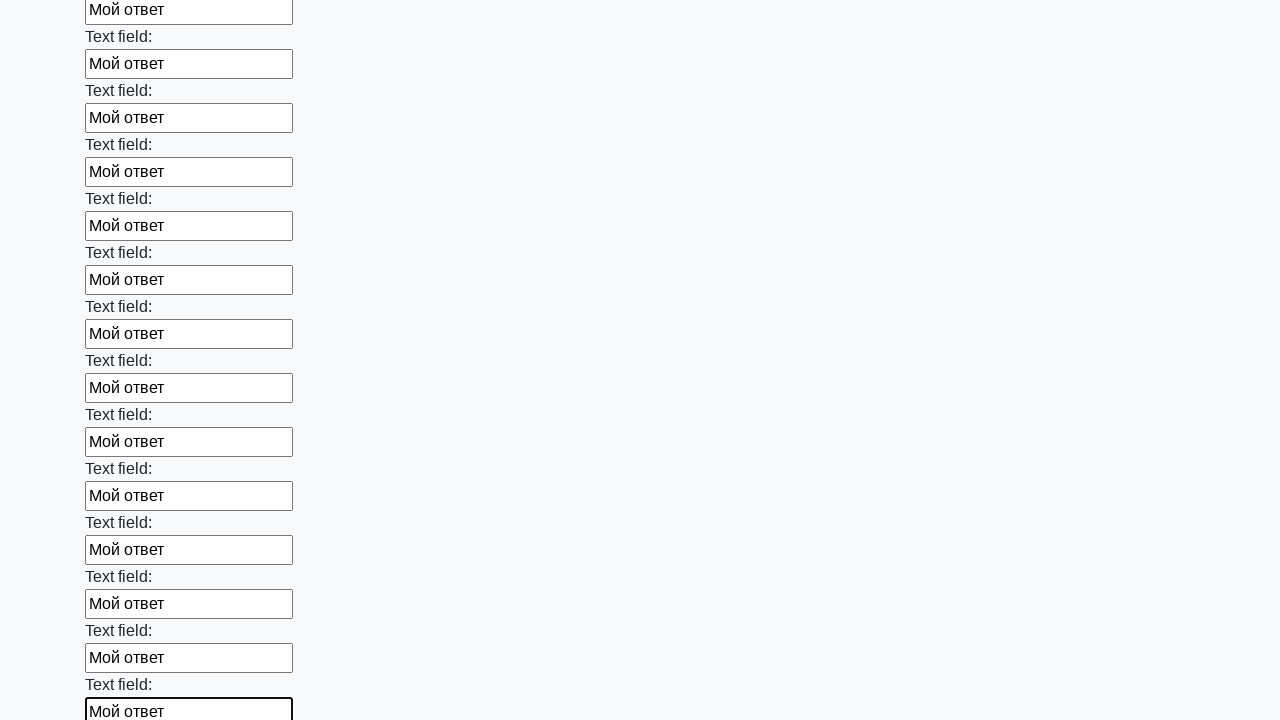

Filled a text input field with 'Мой ответ' on [type="text"] >> nth=45
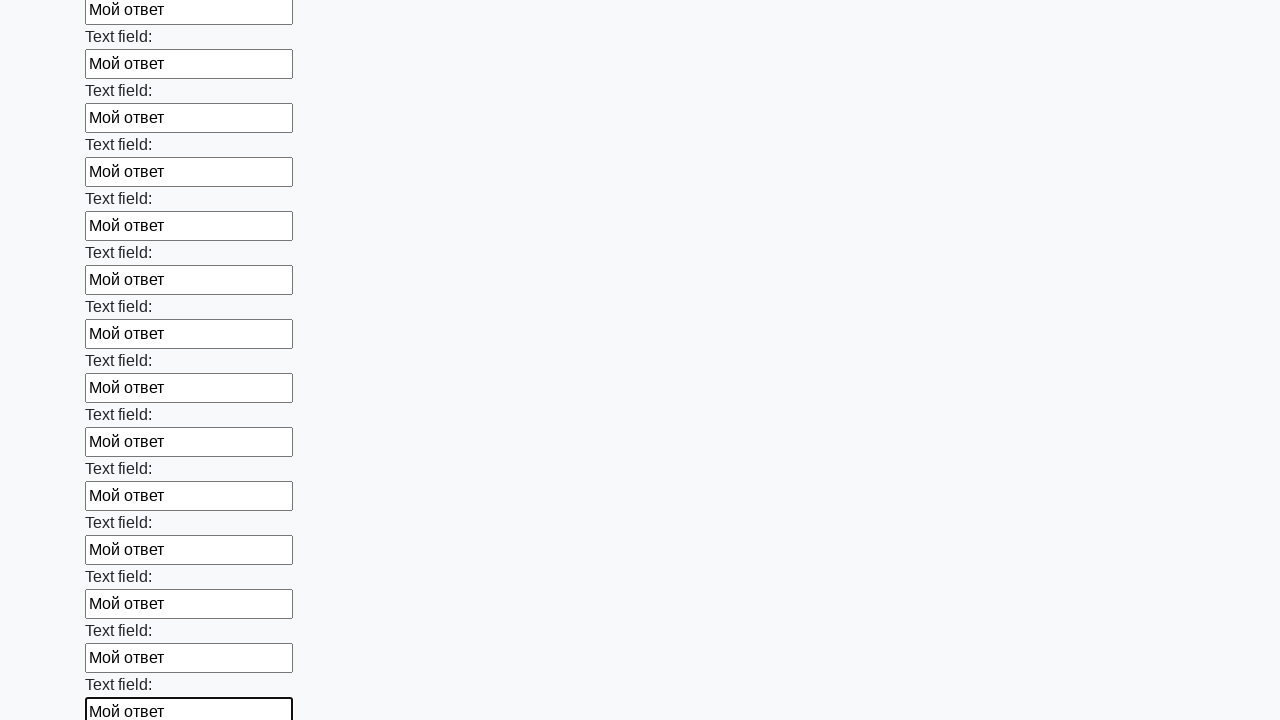

Filled a text input field with 'Мой ответ' on [type="text"] >> nth=46
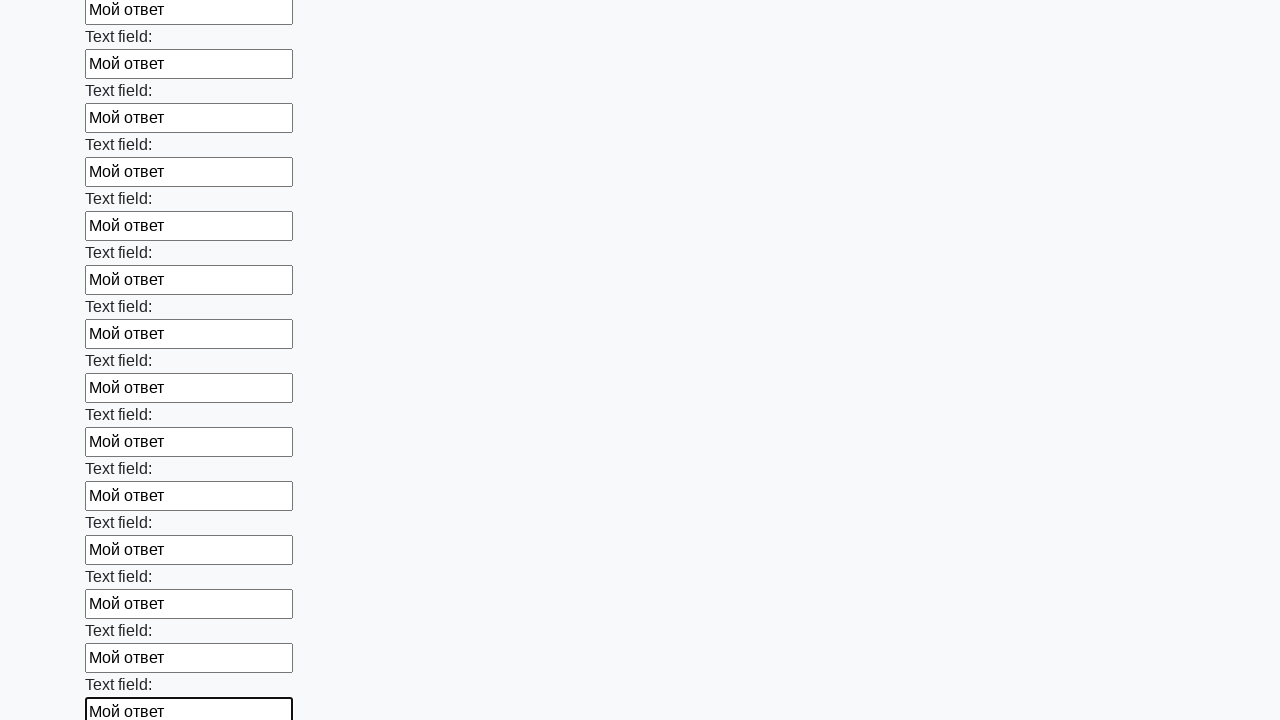

Filled a text input field with 'Мой ответ' on [type="text"] >> nth=47
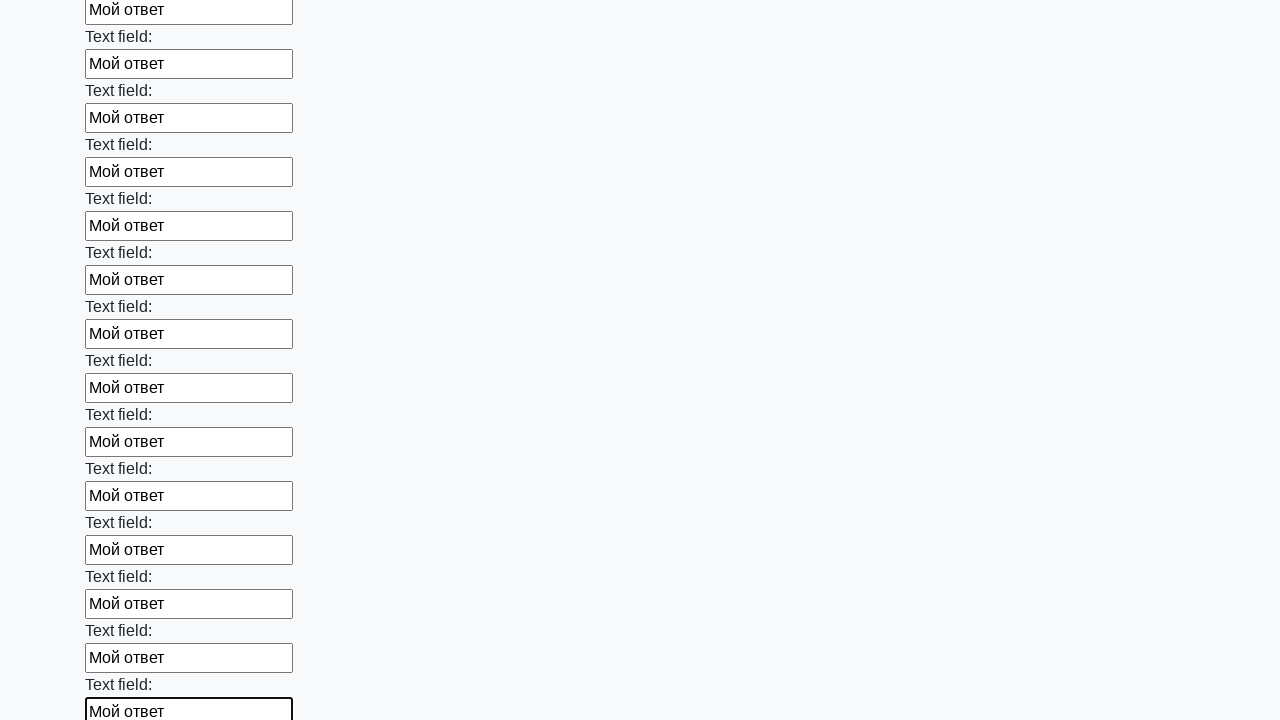

Filled a text input field with 'Мой ответ' on [type="text"] >> nth=48
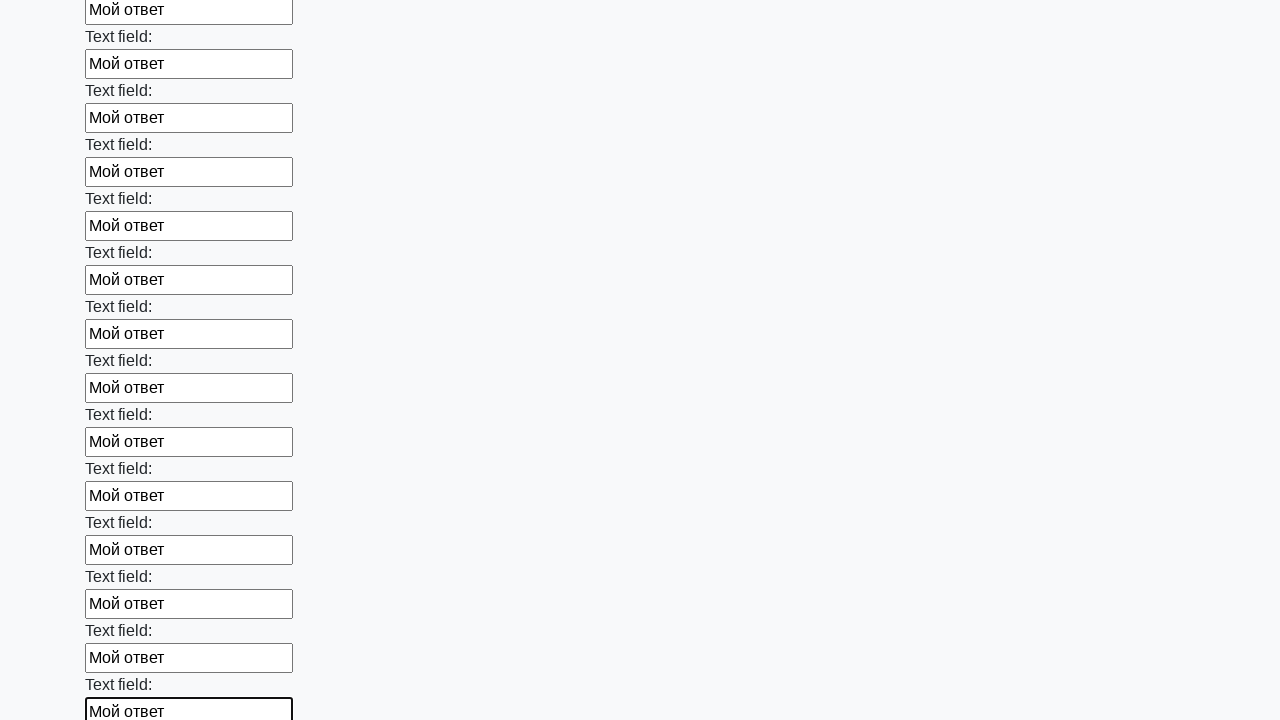

Filled a text input field with 'Мой ответ' on [type="text"] >> nth=49
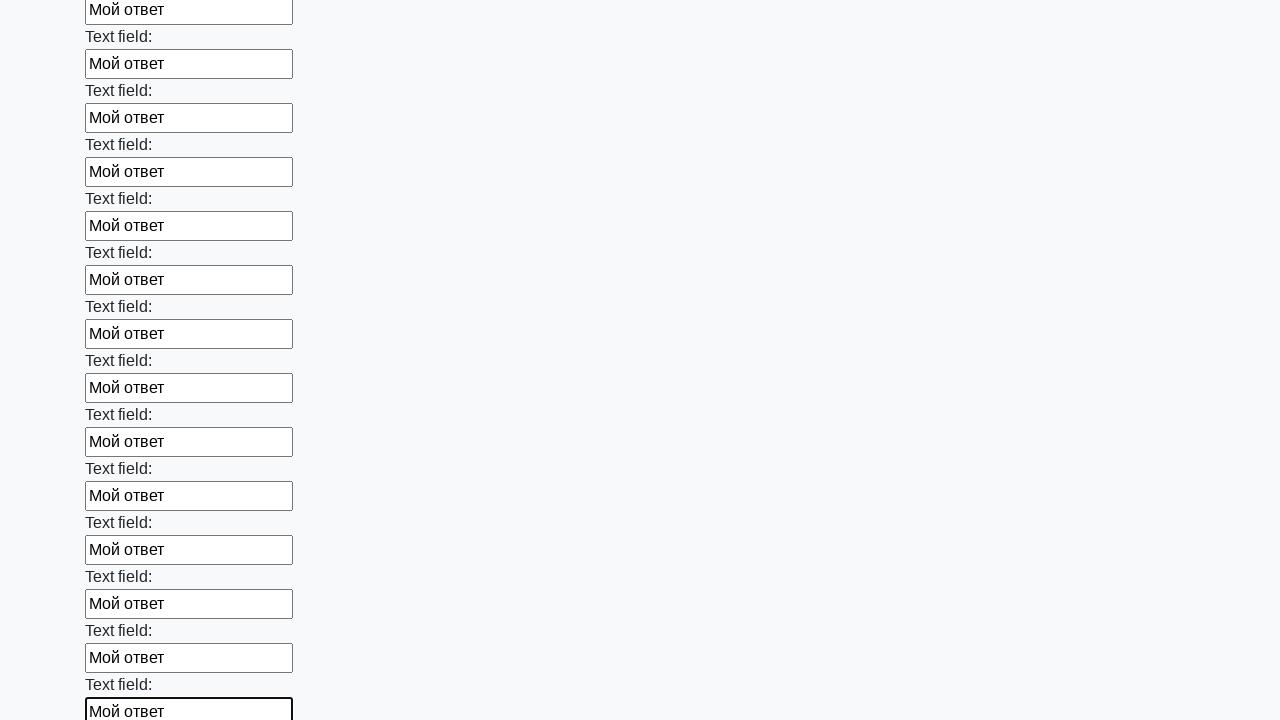

Filled a text input field with 'Мой ответ' on [type="text"] >> nth=50
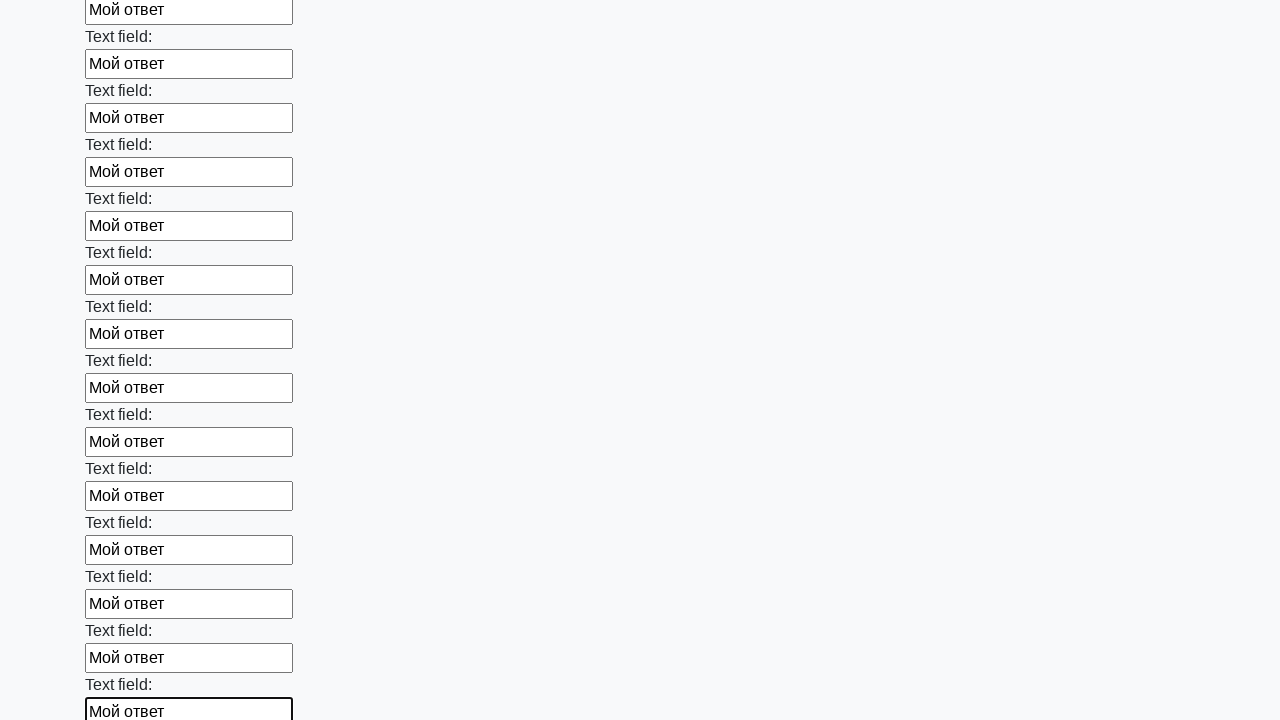

Filled a text input field with 'Мой ответ' on [type="text"] >> nth=51
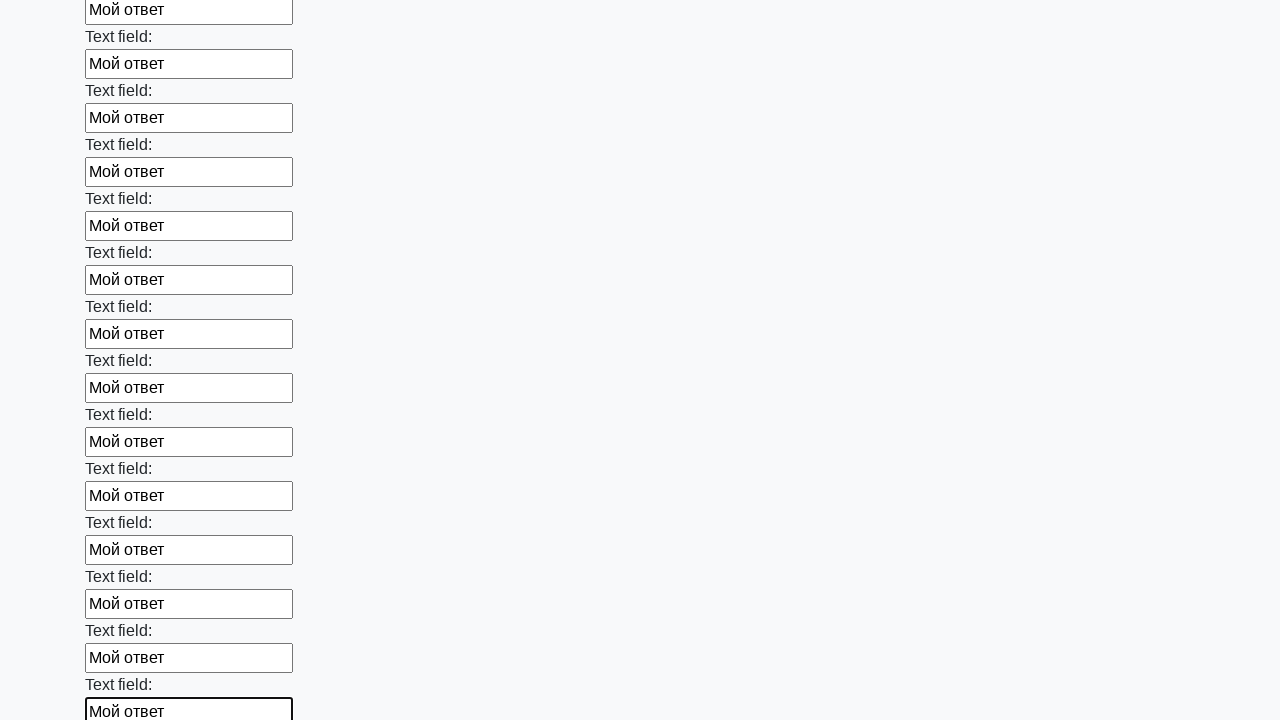

Filled a text input field with 'Мой ответ' on [type="text"] >> nth=52
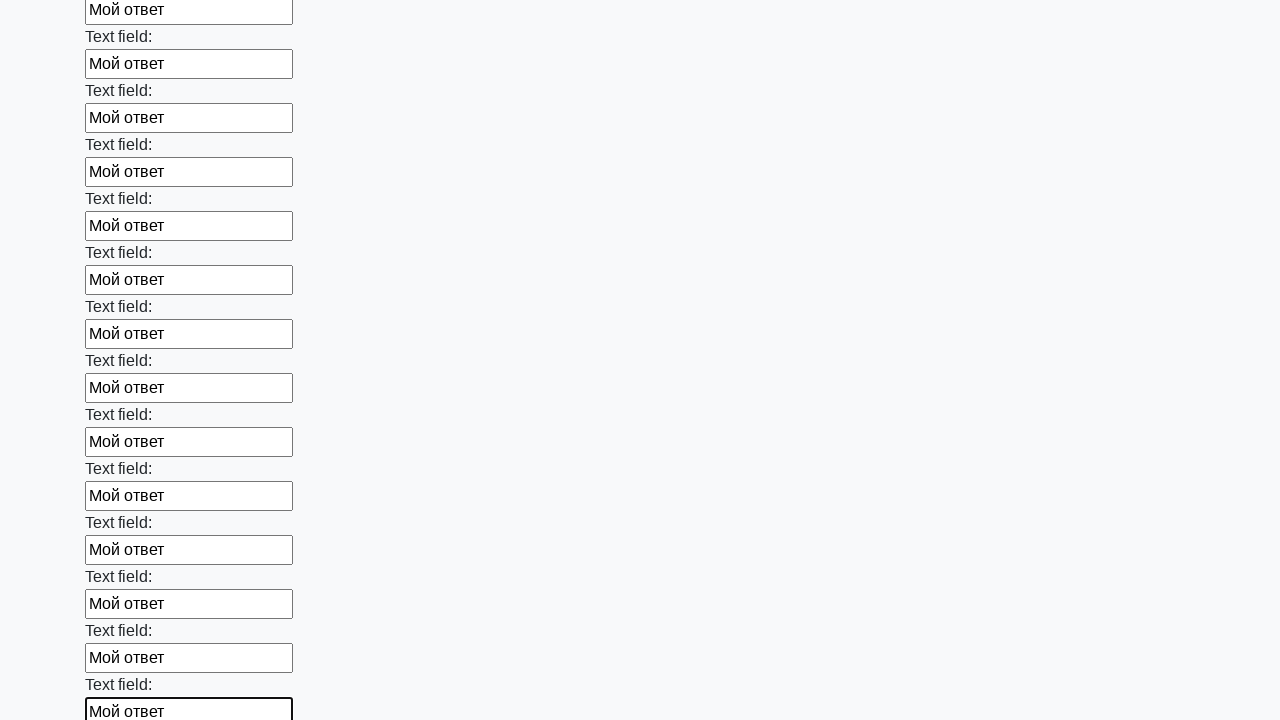

Filled a text input field with 'Мой ответ' on [type="text"] >> nth=53
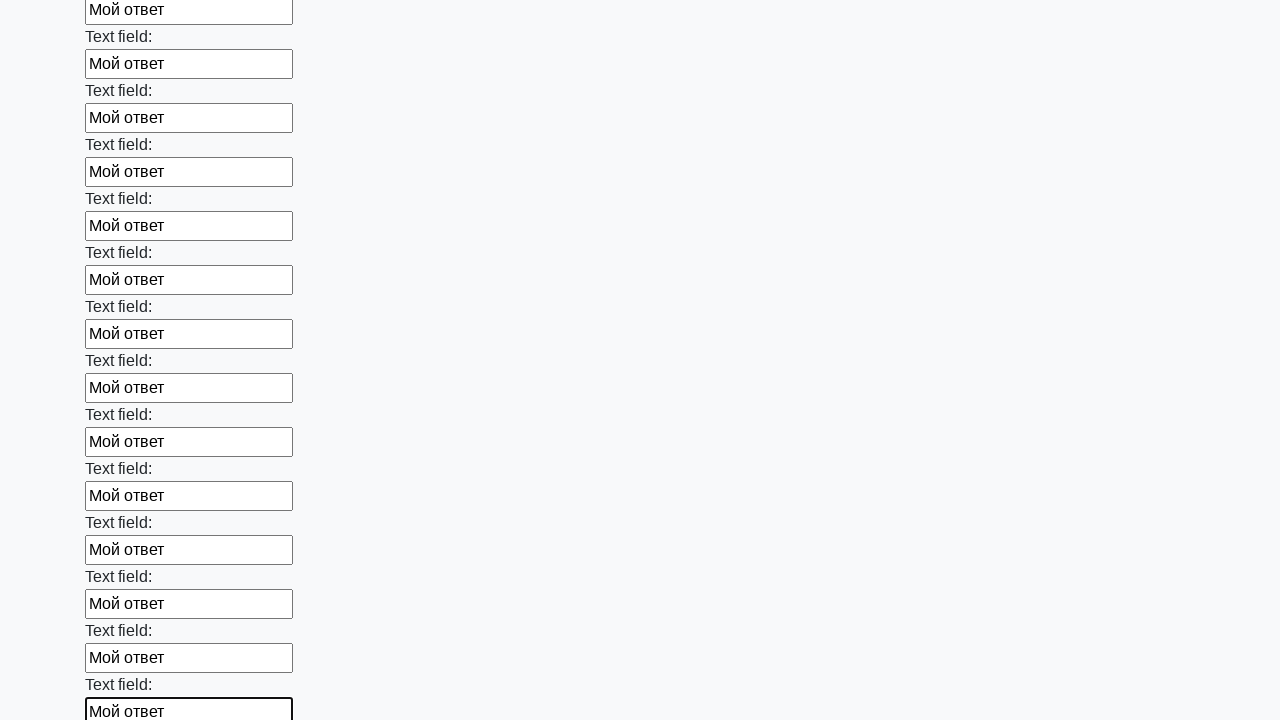

Filled a text input field with 'Мой ответ' on [type="text"] >> nth=54
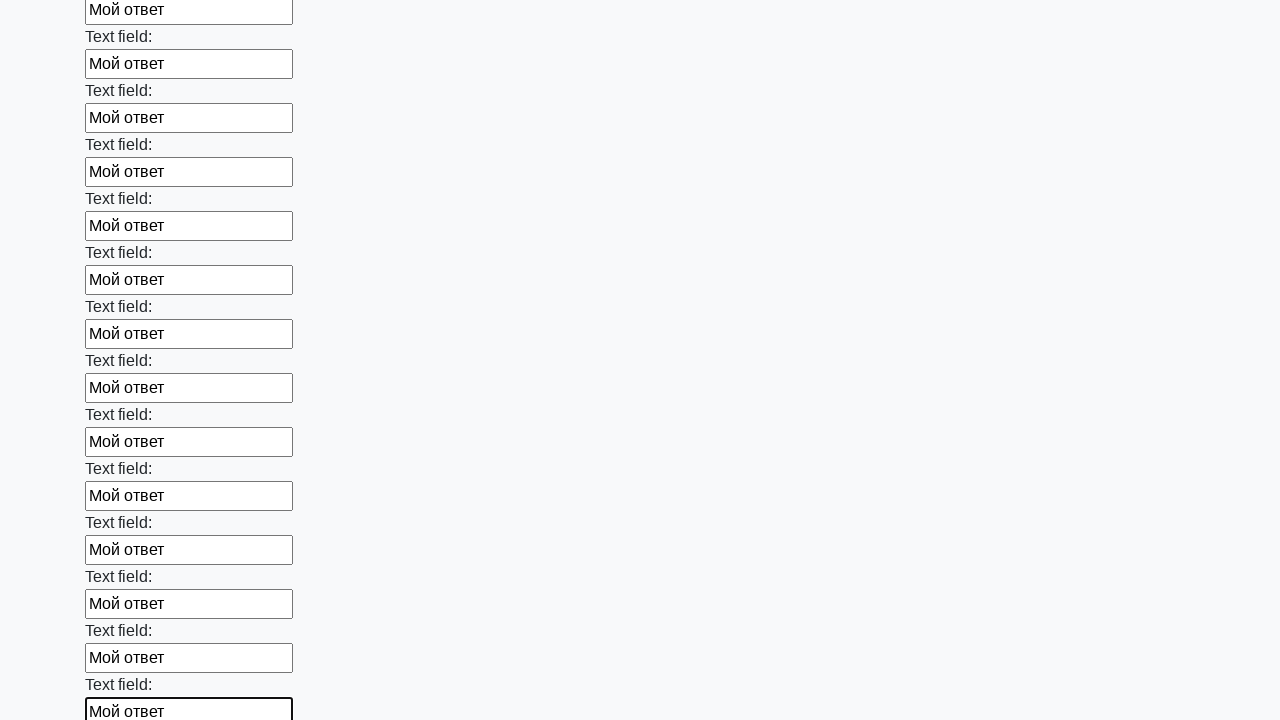

Filled a text input field with 'Мой ответ' on [type="text"] >> nth=55
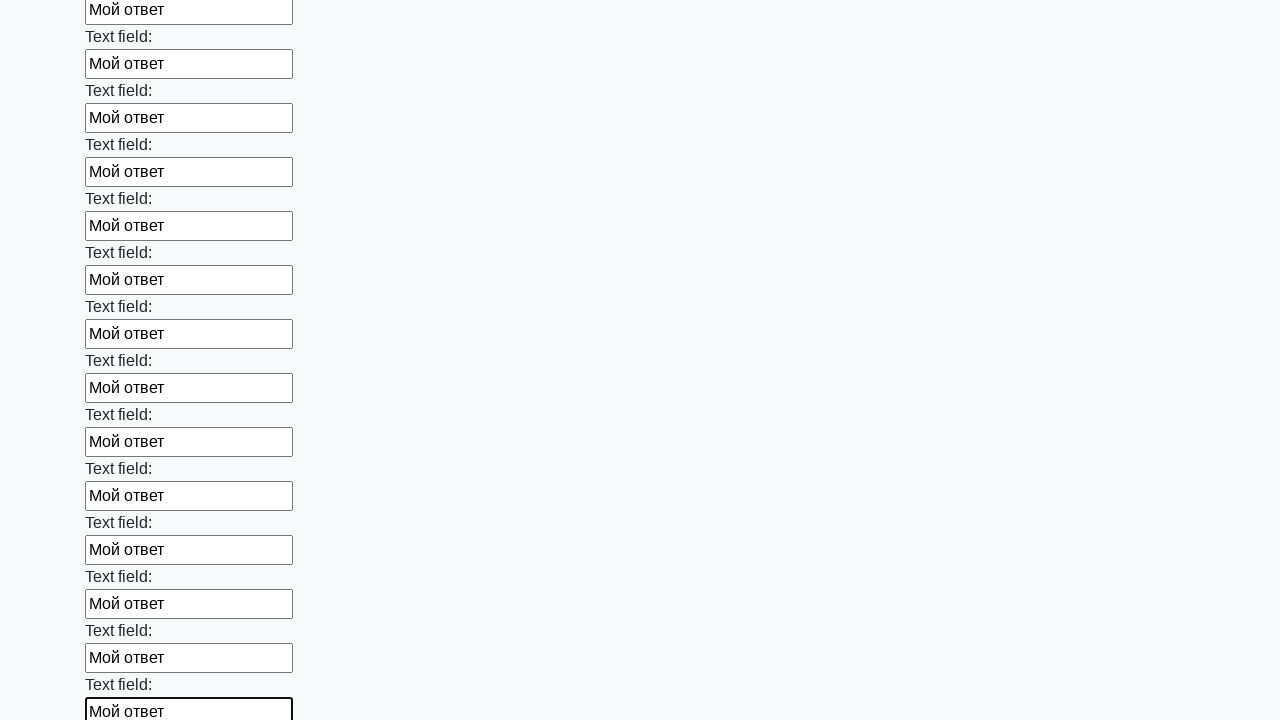

Filled a text input field with 'Мой ответ' on [type="text"] >> nth=56
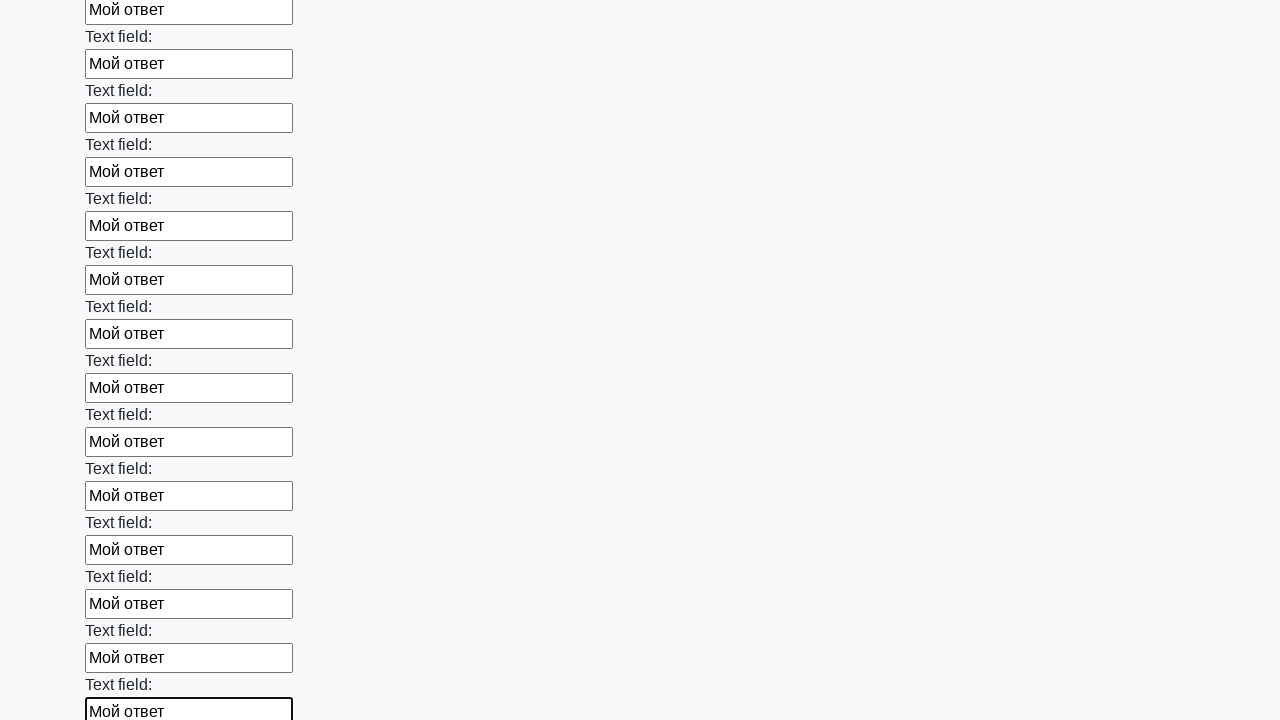

Filled a text input field with 'Мой ответ' on [type="text"] >> nth=57
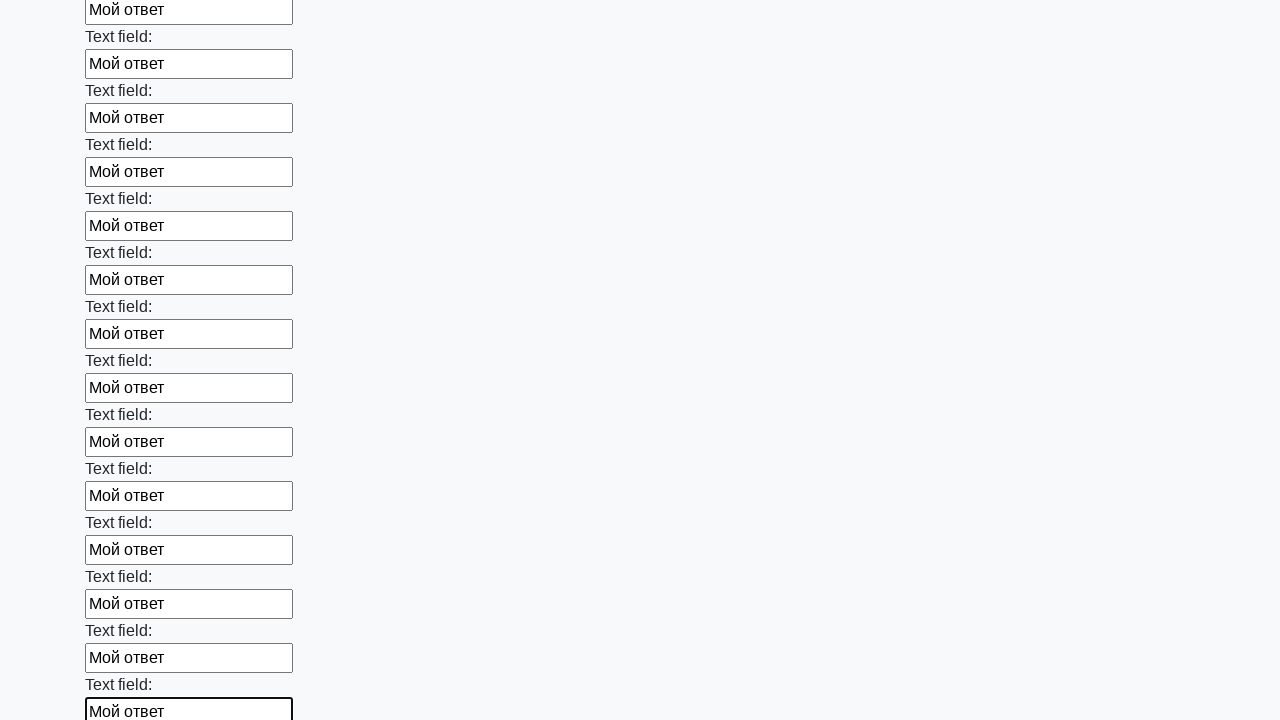

Filled a text input field with 'Мой ответ' on [type="text"] >> nth=58
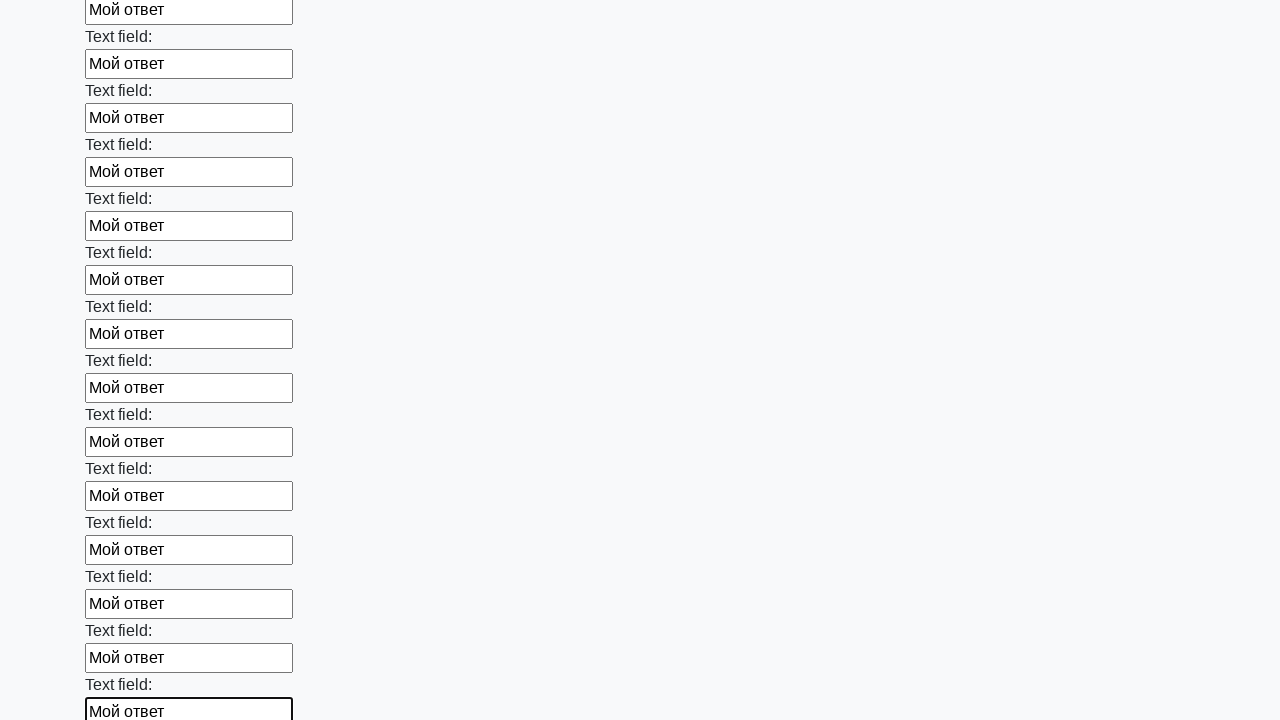

Filled a text input field with 'Мой ответ' on [type="text"] >> nth=59
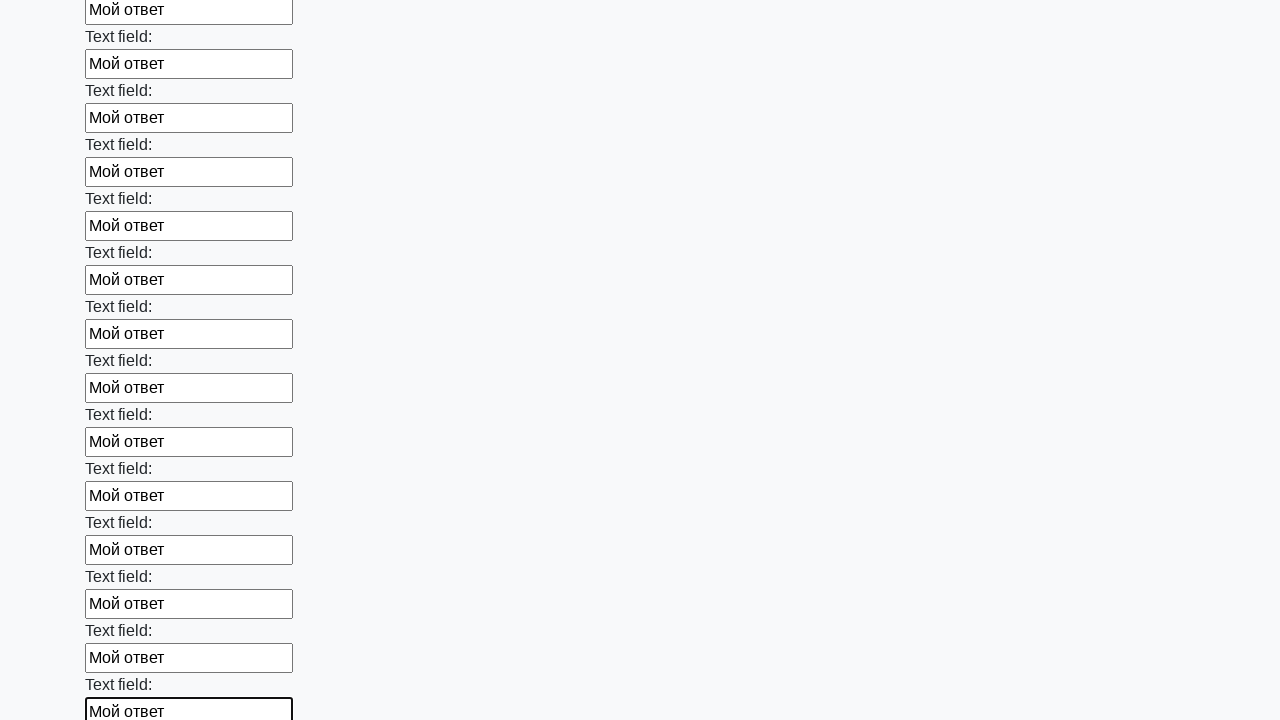

Filled a text input field with 'Мой ответ' on [type="text"] >> nth=60
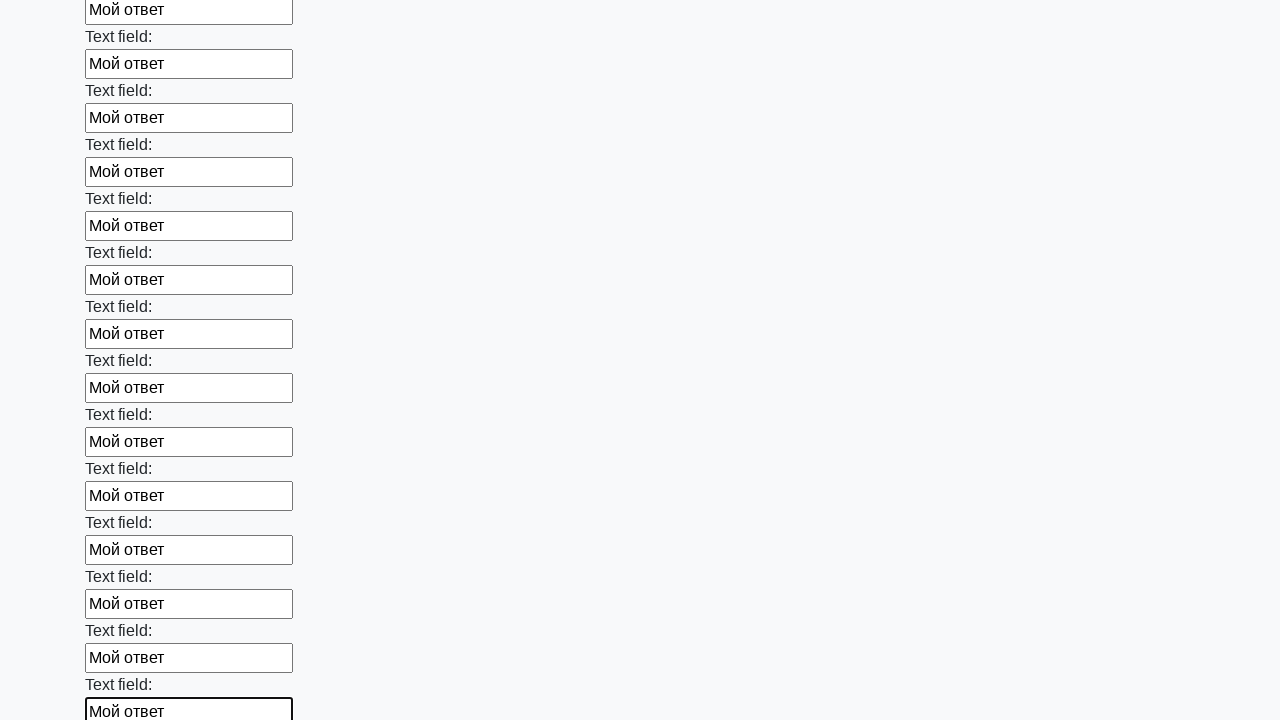

Filled a text input field with 'Мой ответ' on [type="text"] >> nth=61
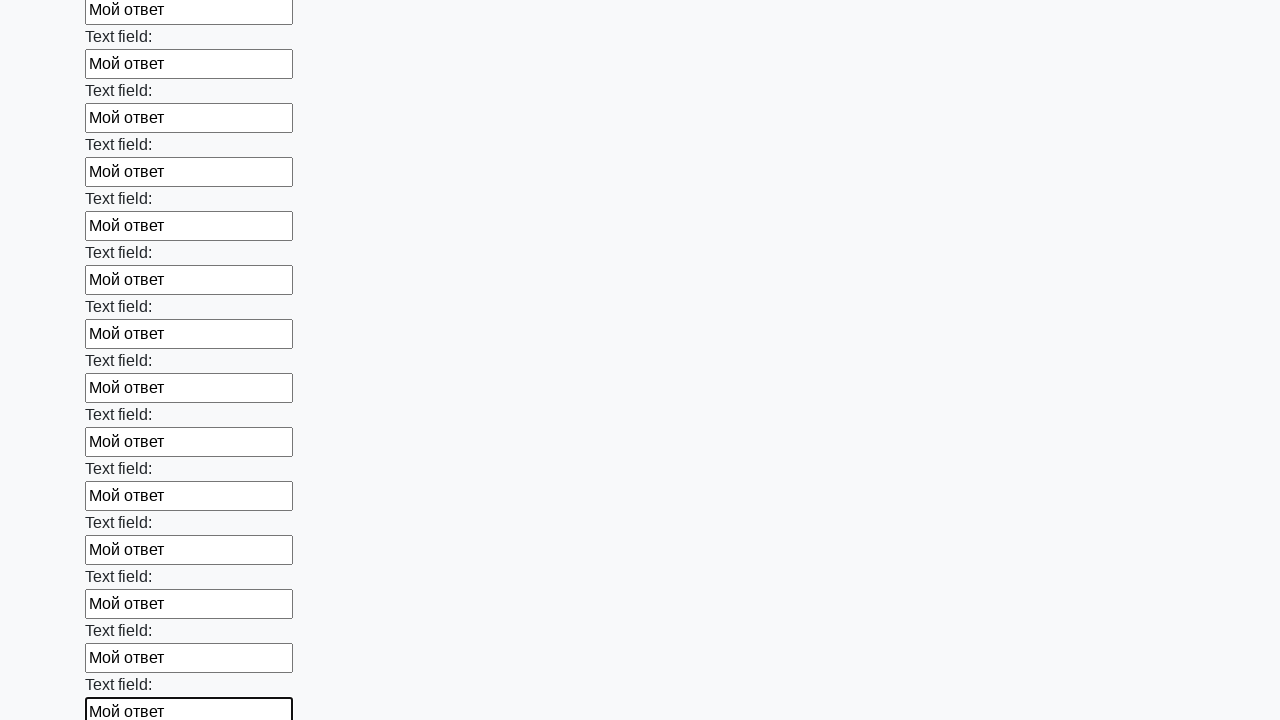

Filled a text input field with 'Мой ответ' on [type="text"] >> nth=62
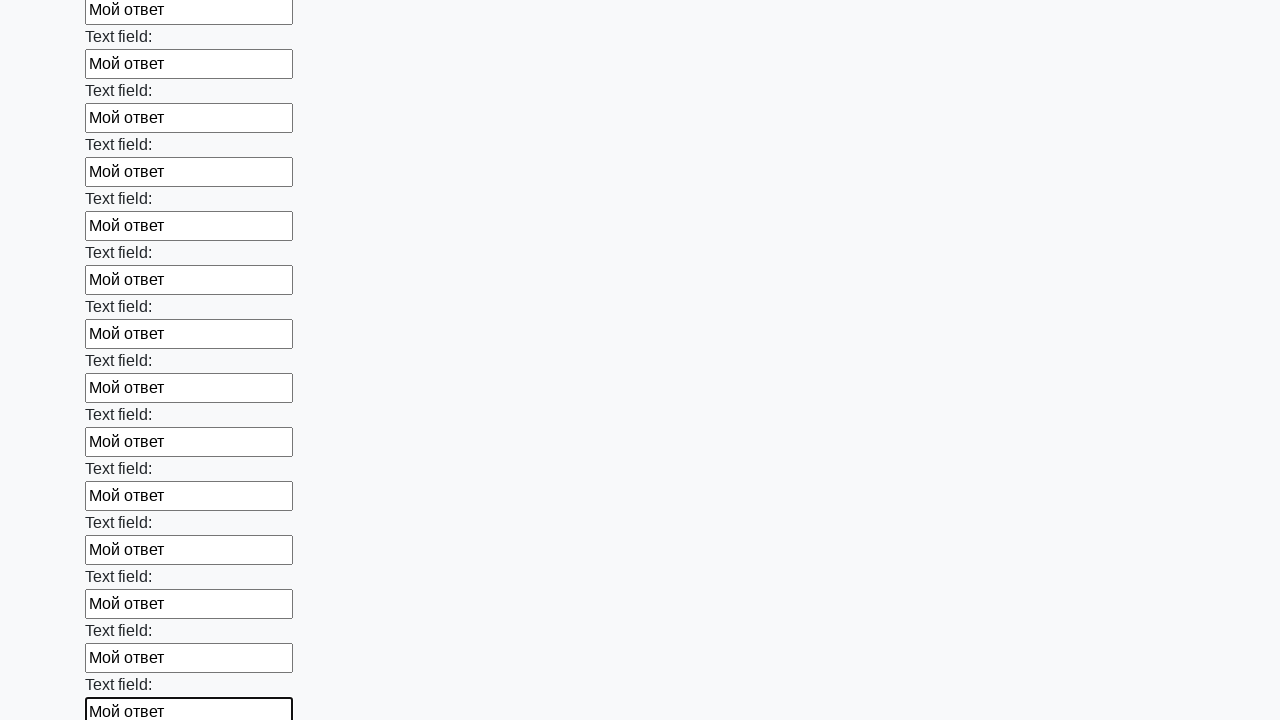

Filled a text input field with 'Мой ответ' on [type="text"] >> nth=63
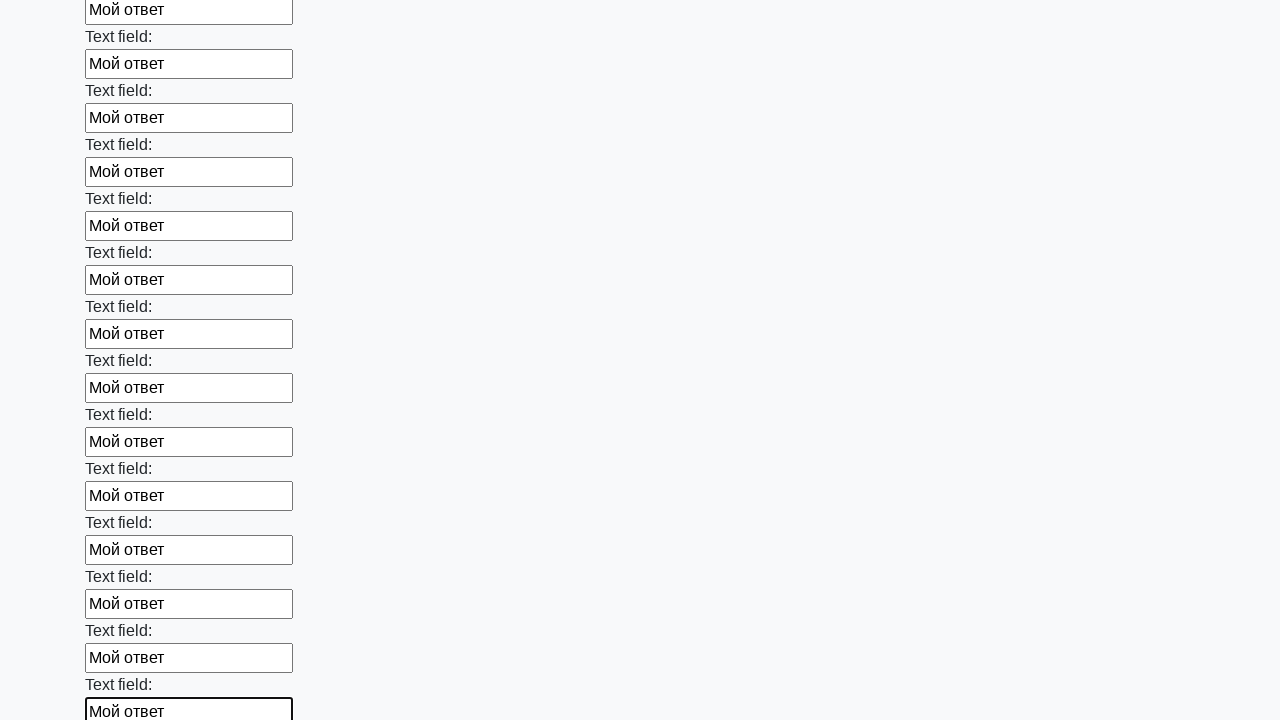

Filled a text input field with 'Мой ответ' on [type="text"] >> nth=64
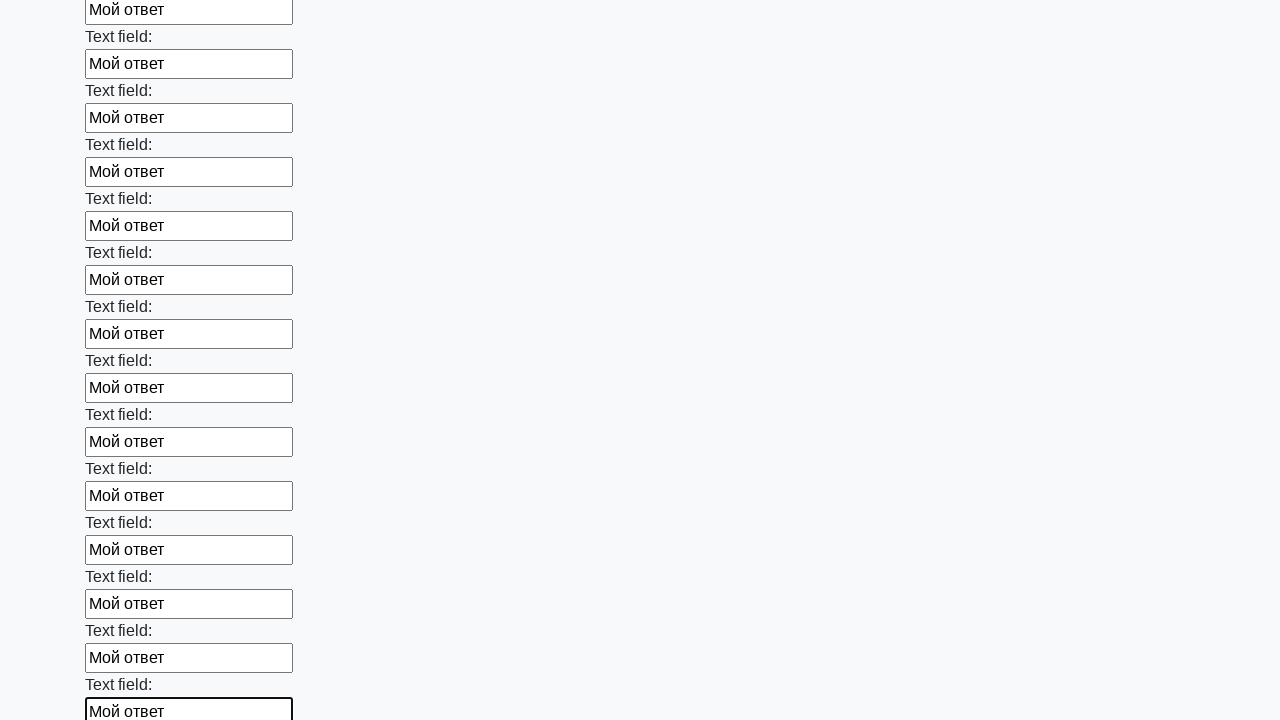

Filled a text input field with 'Мой ответ' on [type="text"] >> nth=65
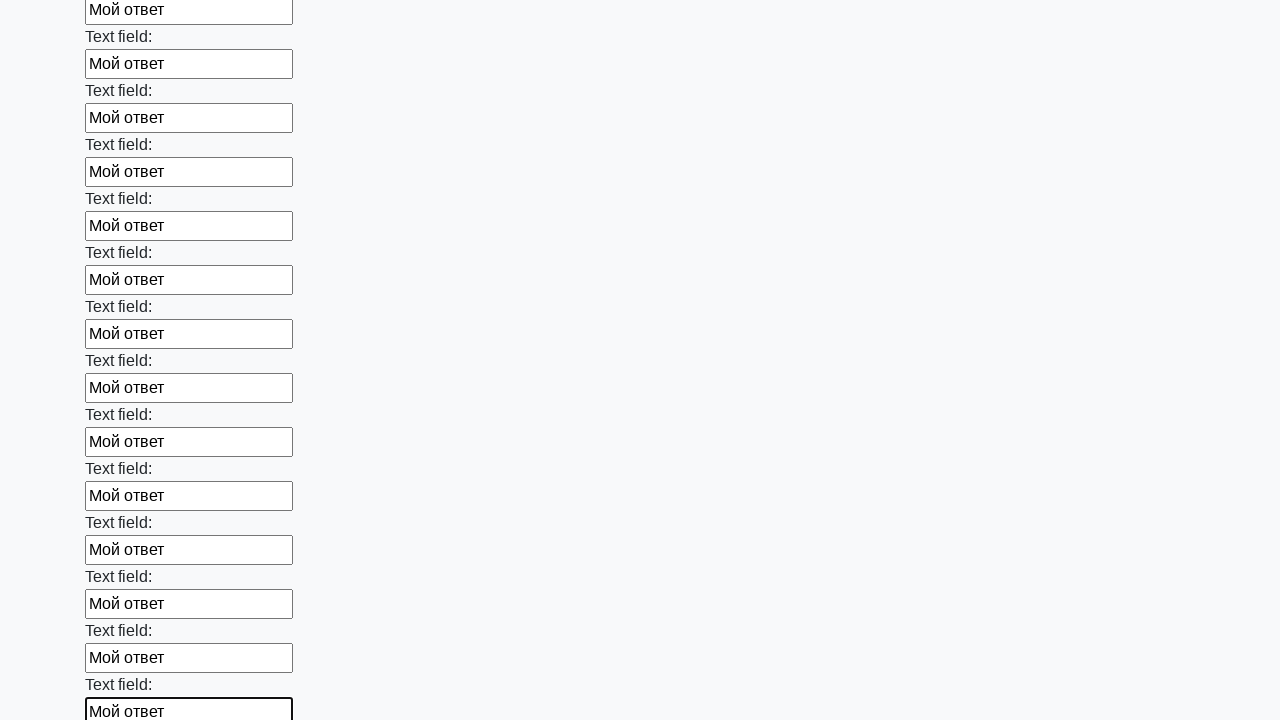

Filled a text input field with 'Мой ответ' on [type="text"] >> nth=66
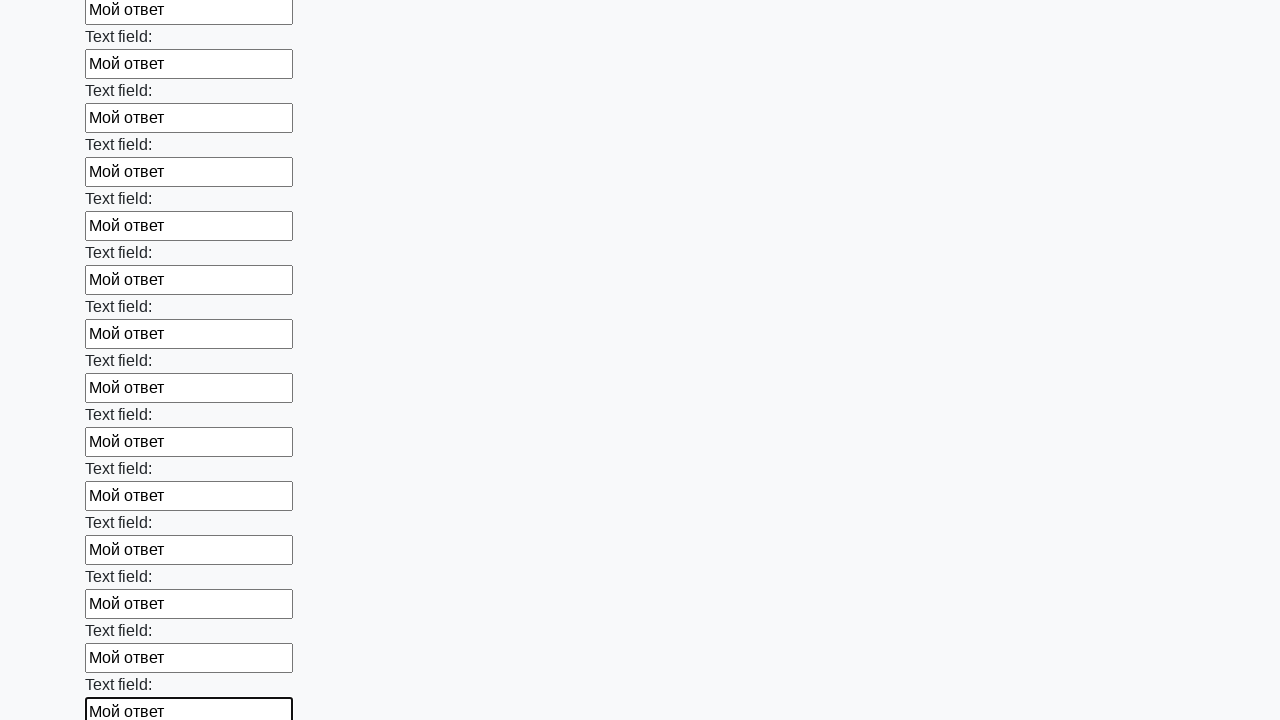

Filled a text input field with 'Мой ответ' on [type="text"] >> nth=67
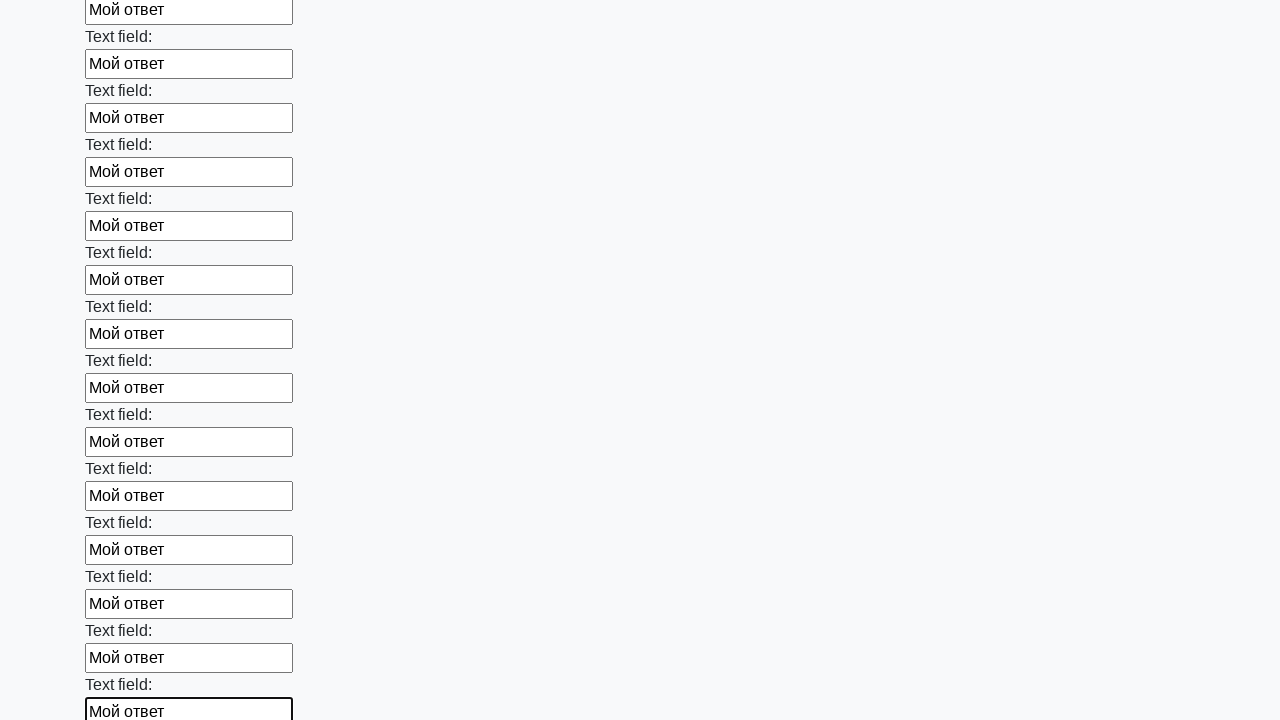

Filled a text input field with 'Мой ответ' on [type="text"] >> nth=68
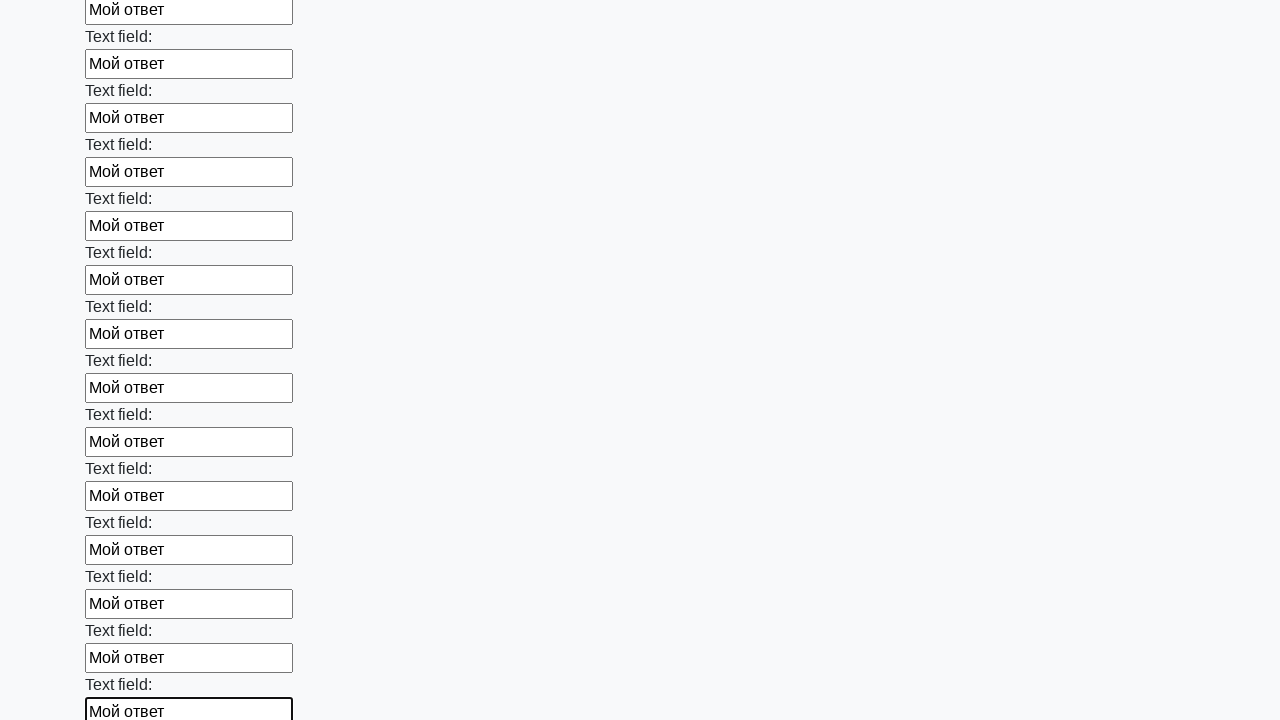

Filled a text input field with 'Мой ответ' on [type="text"] >> nth=69
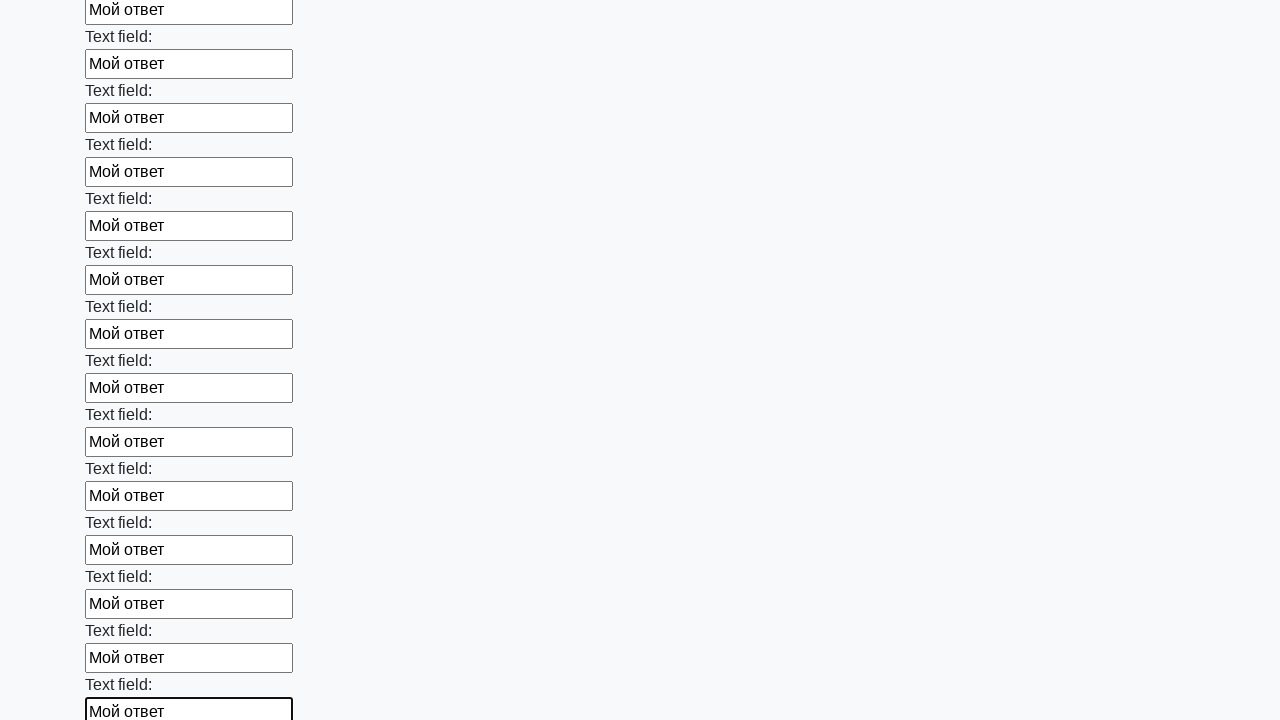

Filled a text input field with 'Мой ответ' on [type="text"] >> nth=70
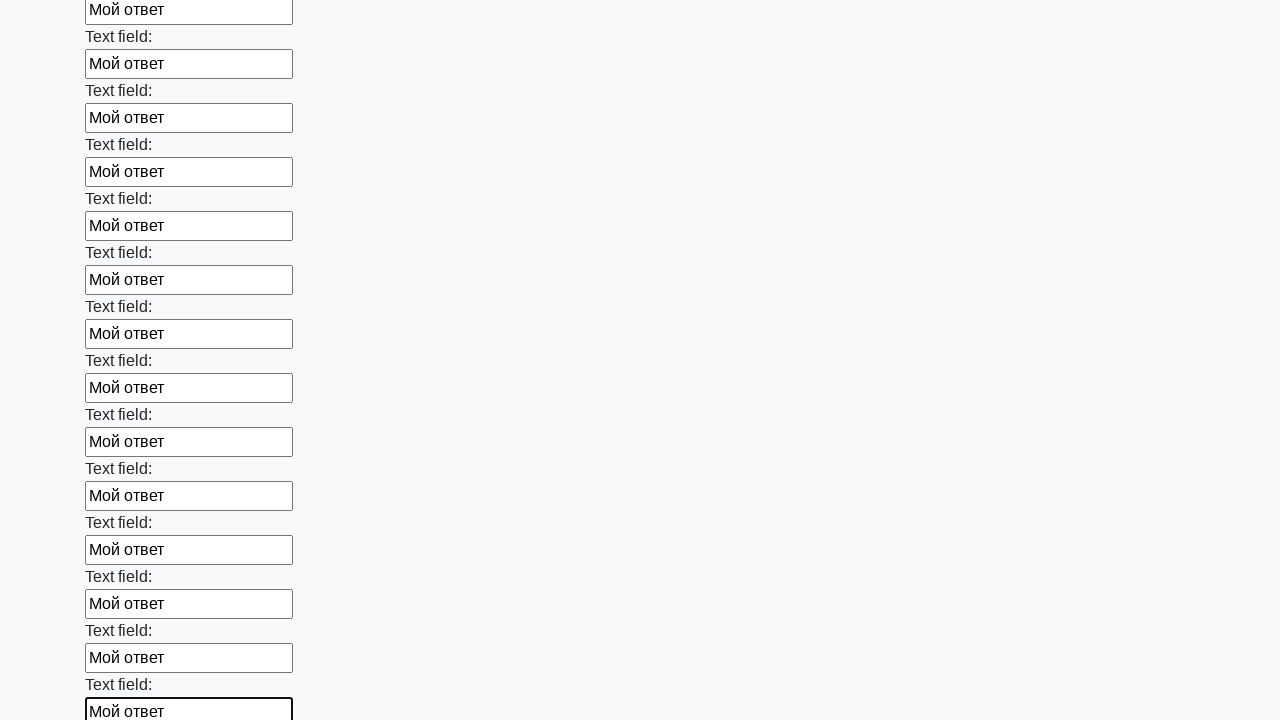

Filled a text input field with 'Мой ответ' on [type="text"] >> nth=71
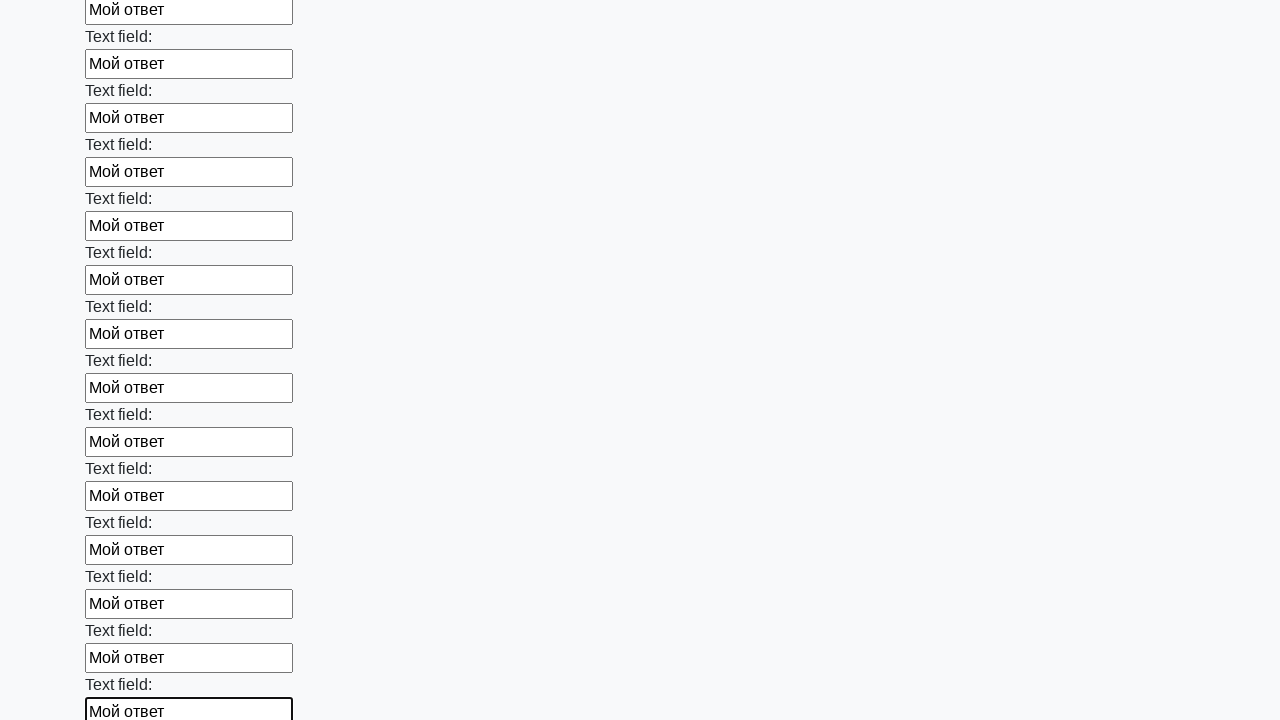

Filled a text input field with 'Мой ответ' on [type="text"] >> nth=72
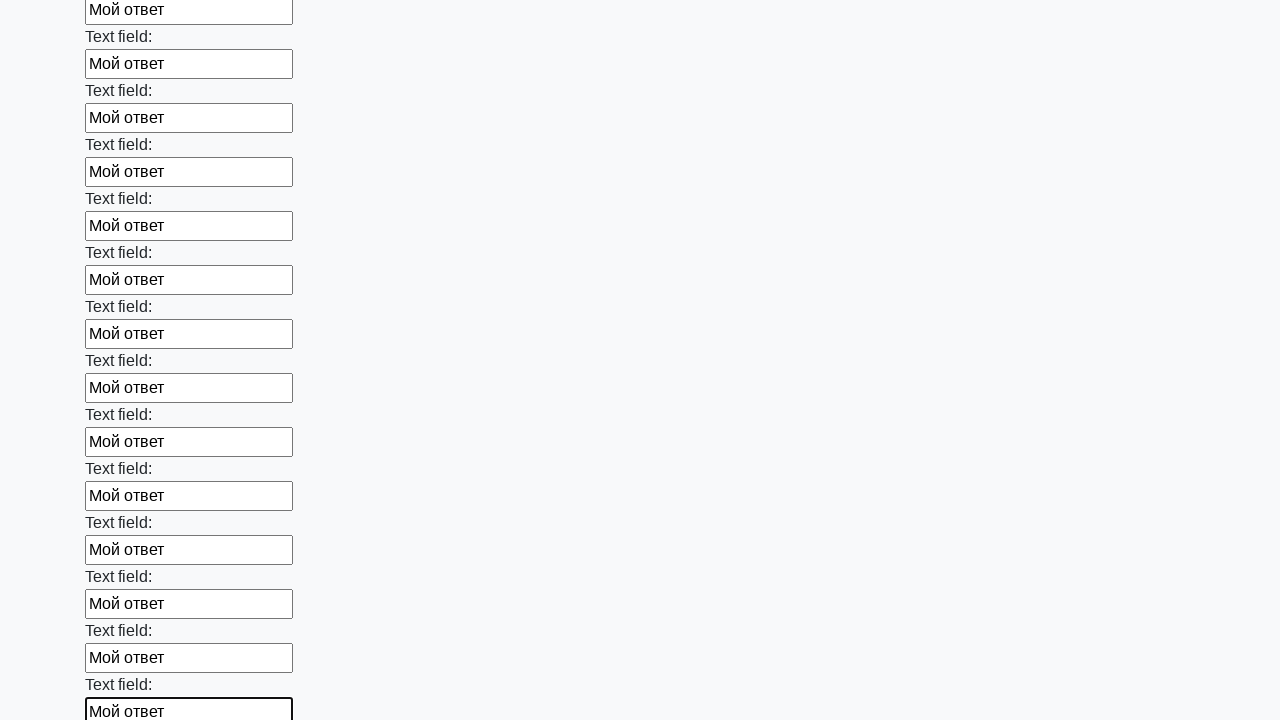

Filled a text input field with 'Мой ответ' on [type="text"] >> nth=73
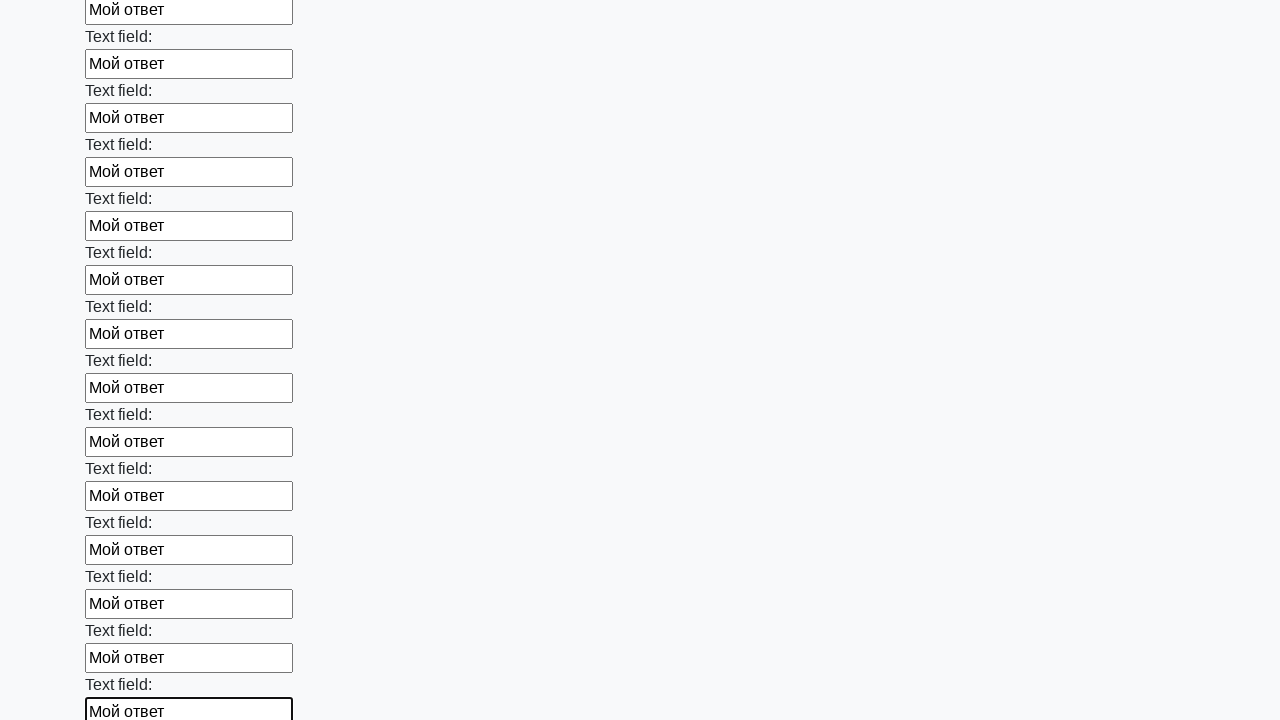

Filled a text input field with 'Мой ответ' on [type="text"] >> nth=74
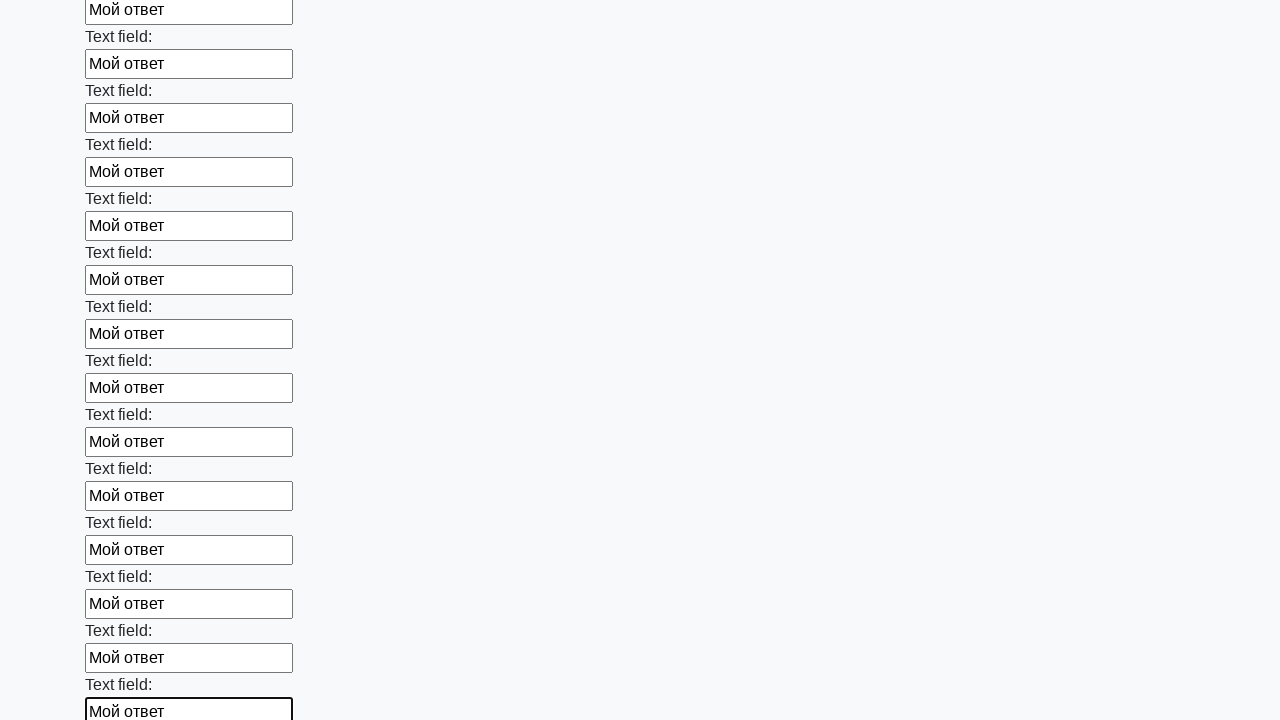

Filled a text input field with 'Мой ответ' on [type="text"] >> nth=75
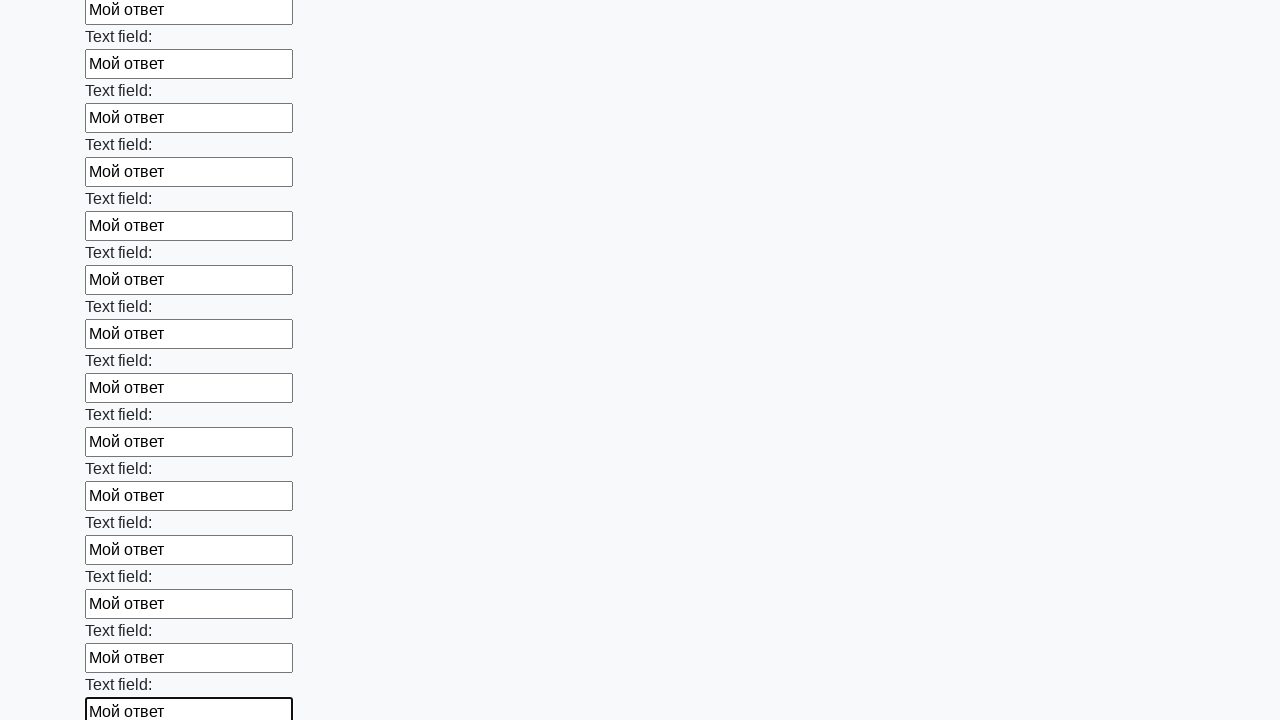

Filled a text input field with 'Мой ответ' on [type="text"] >> nth=76
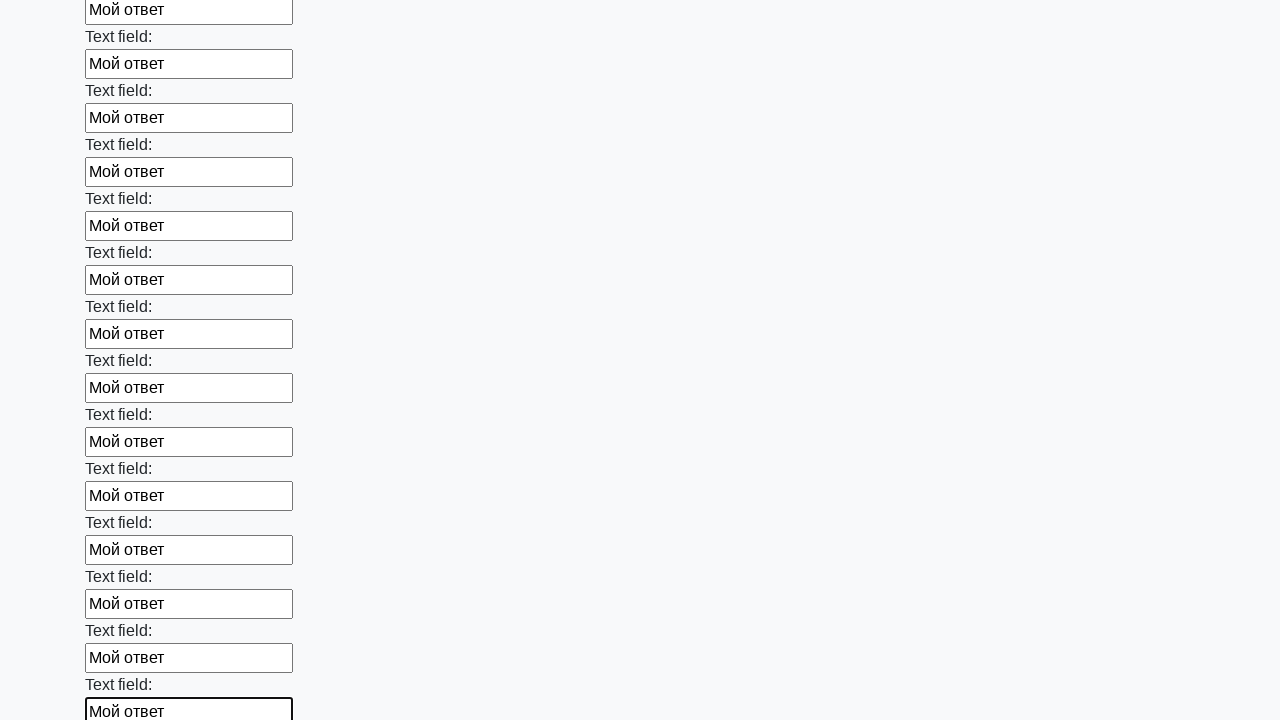

Filled a text input field with 'Мой ответ' on [type="text"] >> nth=77
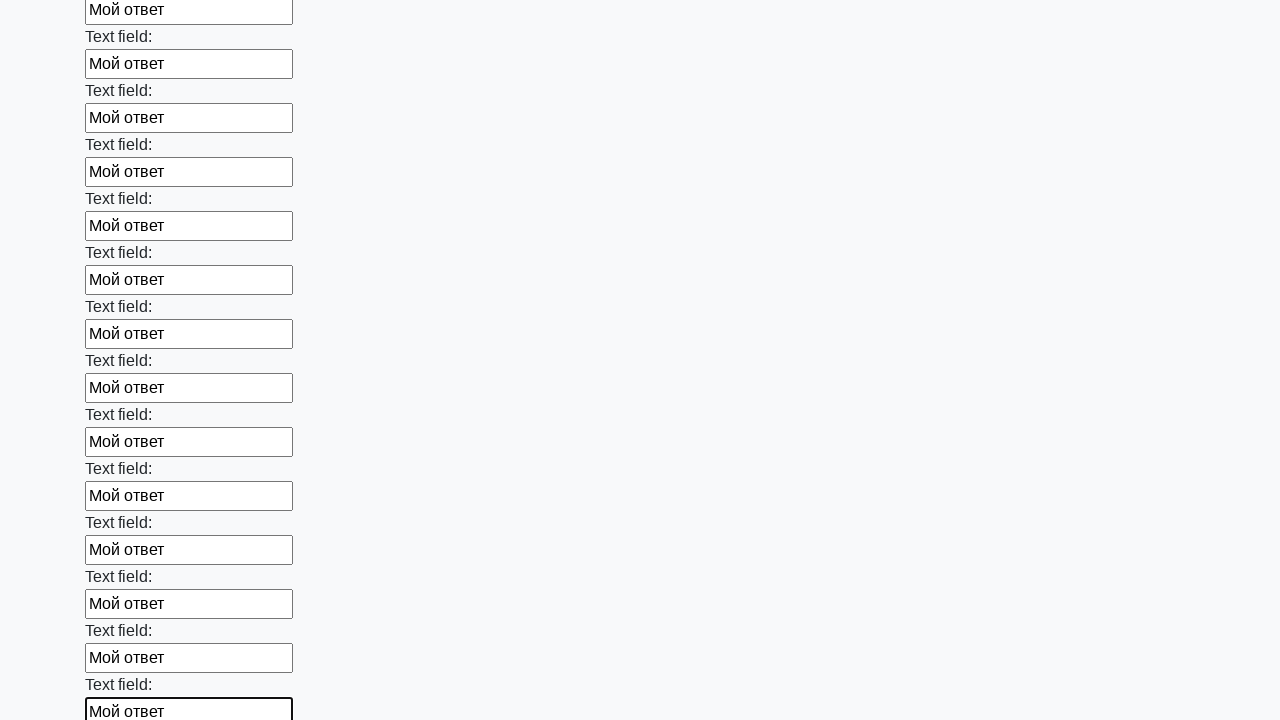

Filled a text input field with 'Мой ответ' on [type="text"] >> nth=78
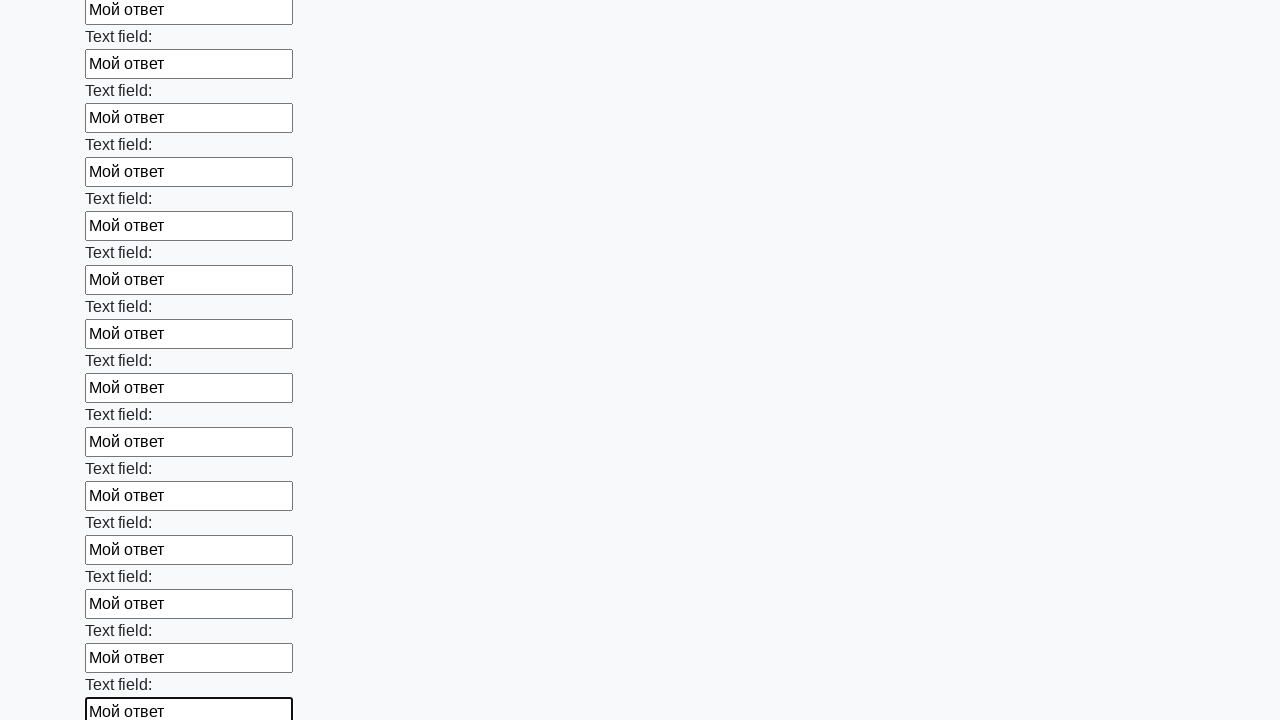

Filled a text input field with 'Мой ответ' on [type="text"] >> nth=79
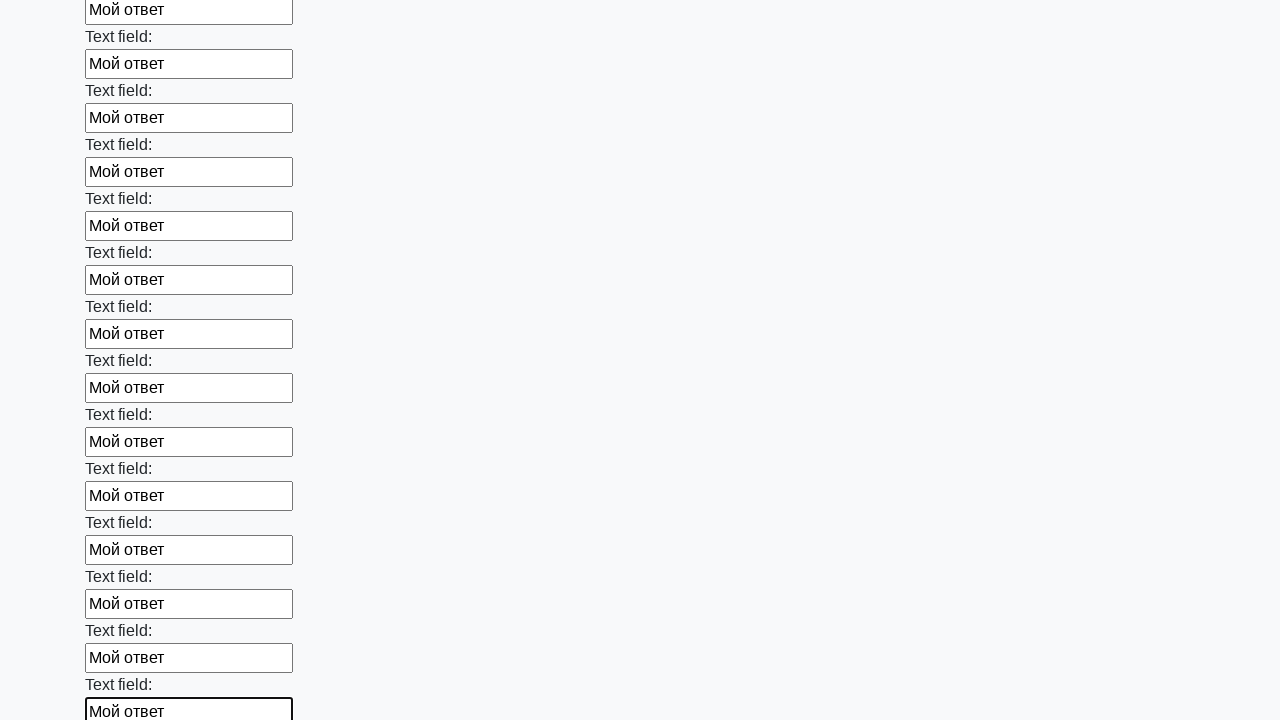

Filled a text input field with 'Мой ответ' on [type="text"] >> nth=80
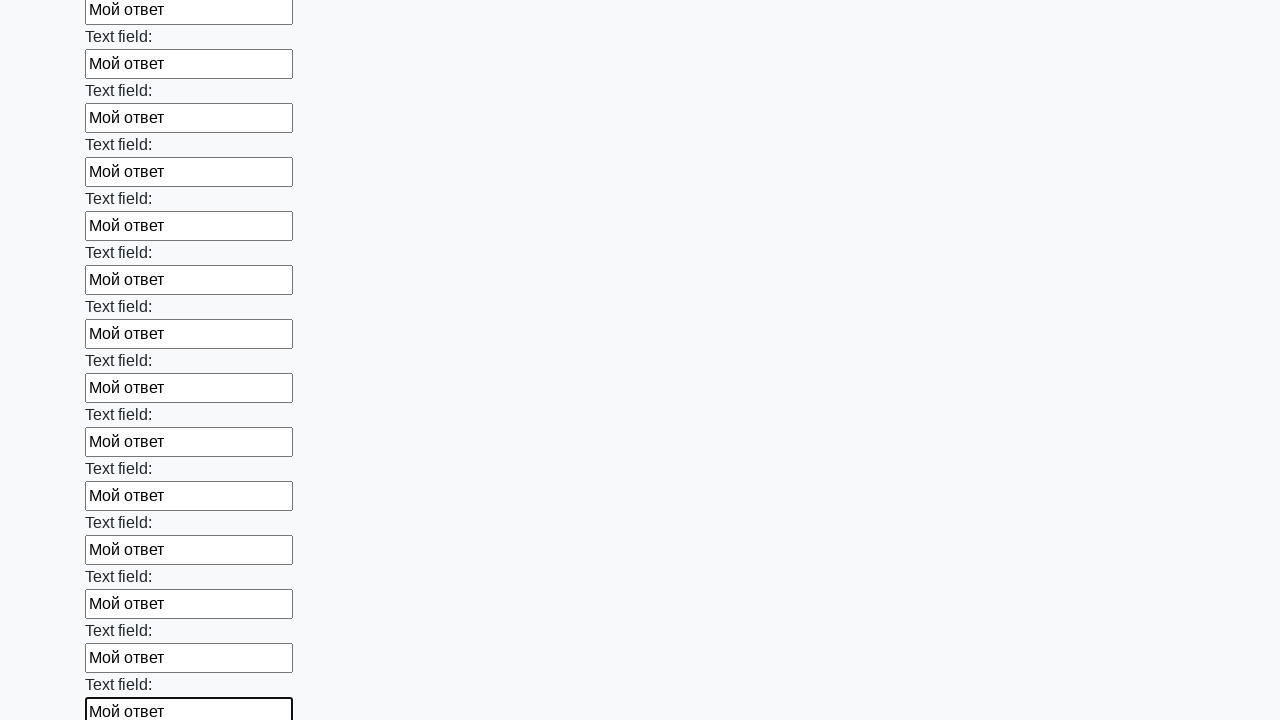

Filled a text input field with 'Мой ответ' on [type="text"] >> nth=81
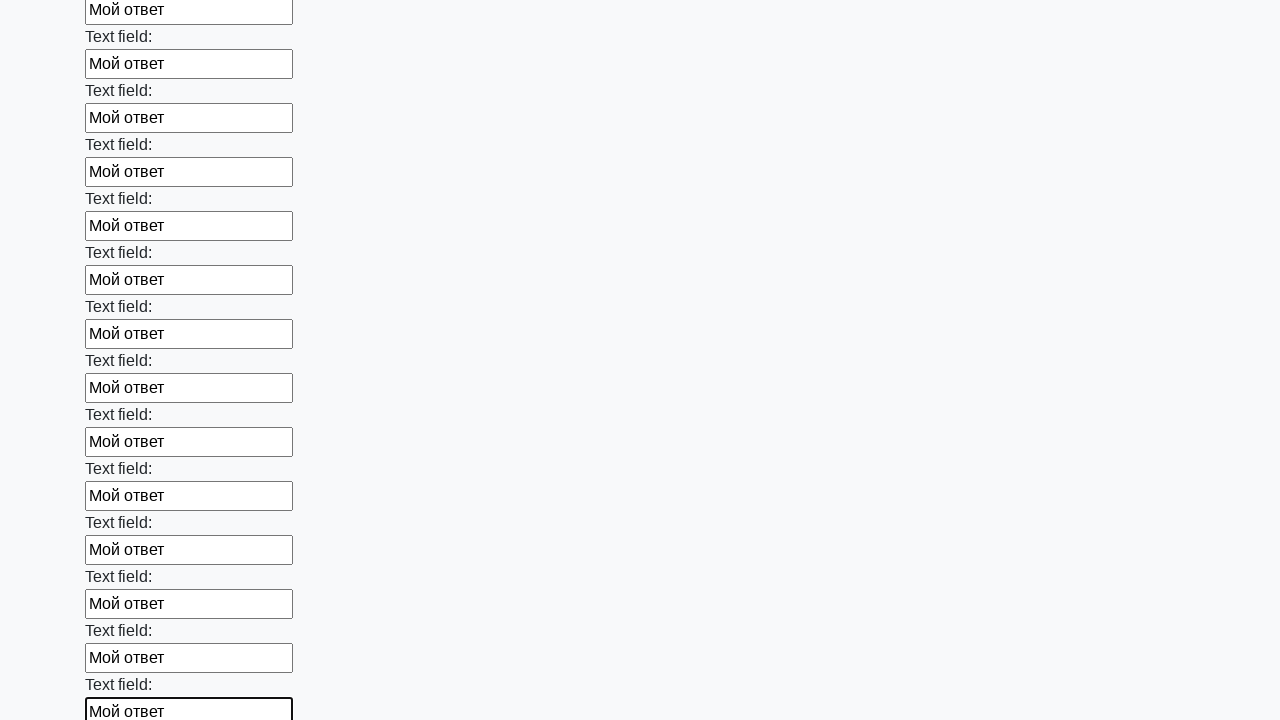

Filled a text input field with 'Мой ответ' on [type="text"] >> nth=82
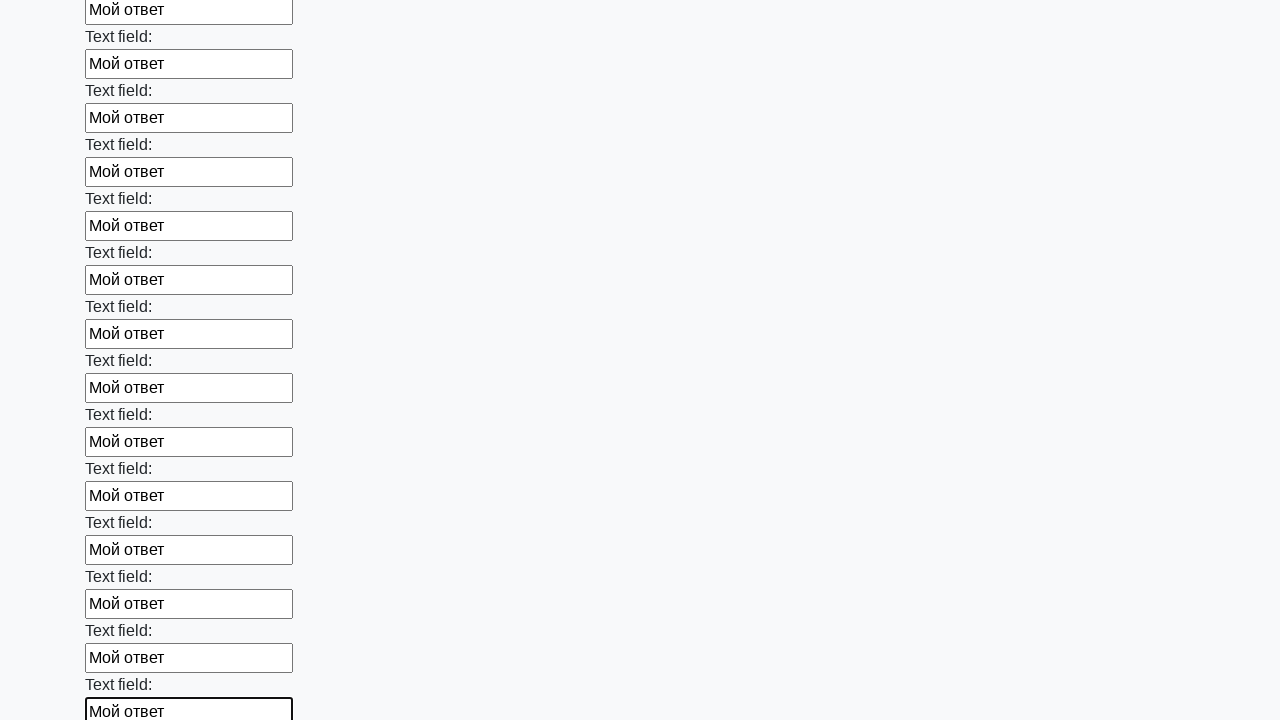

Filled a text input field with 'Мой ответ' on [type="text"] >> nth=83
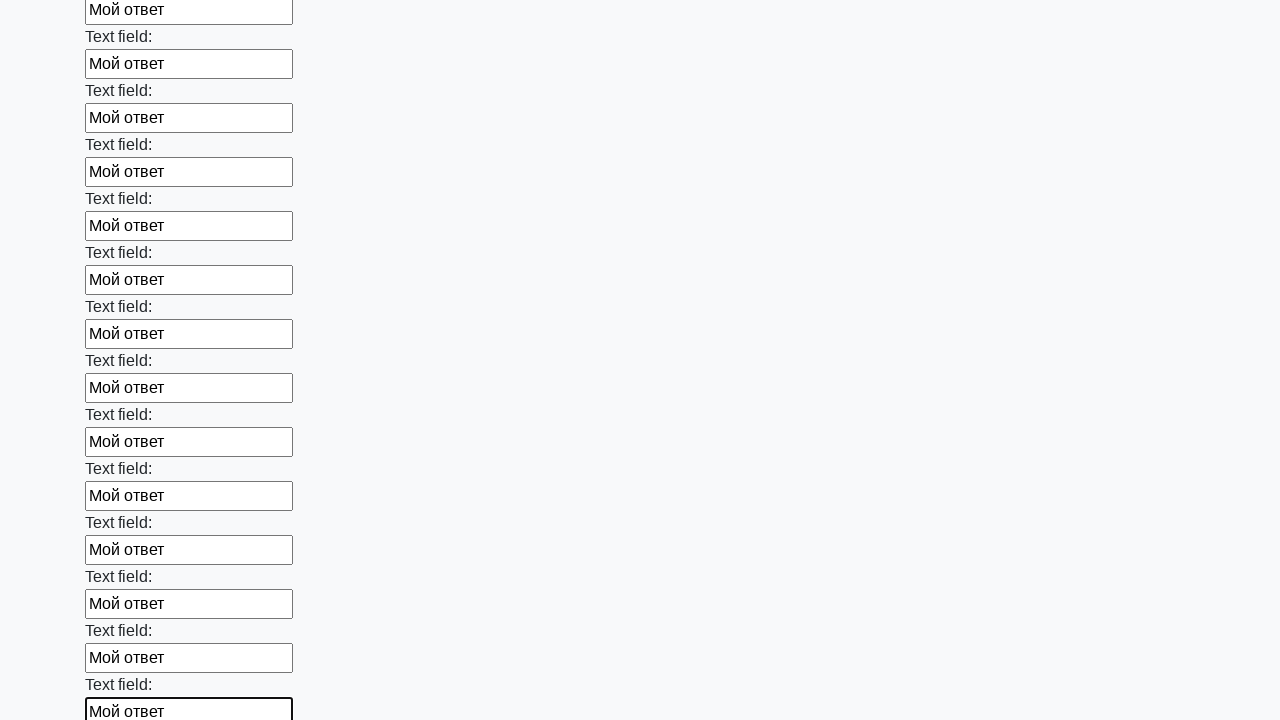

Filled a text input field with 'Мой ответ' on [type="text"] >> nth=84
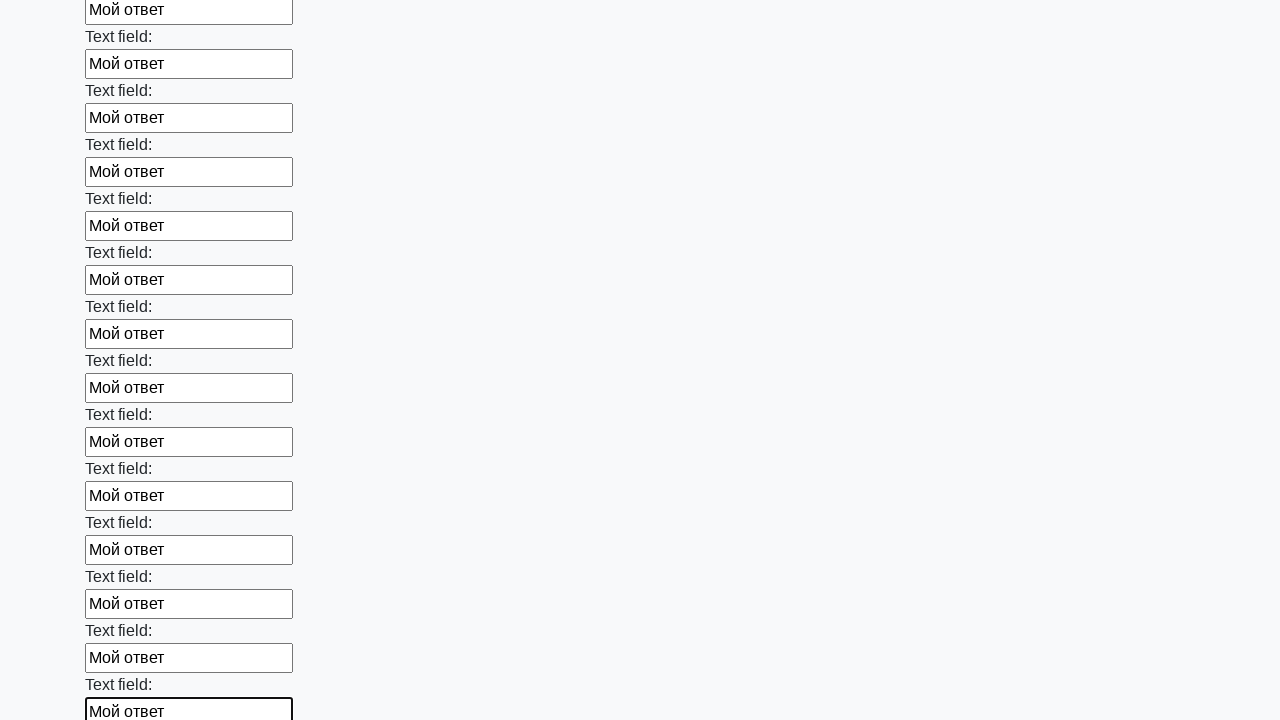

Filled a text input field with 'Мой ответ' on [type="text"] >> nth=85
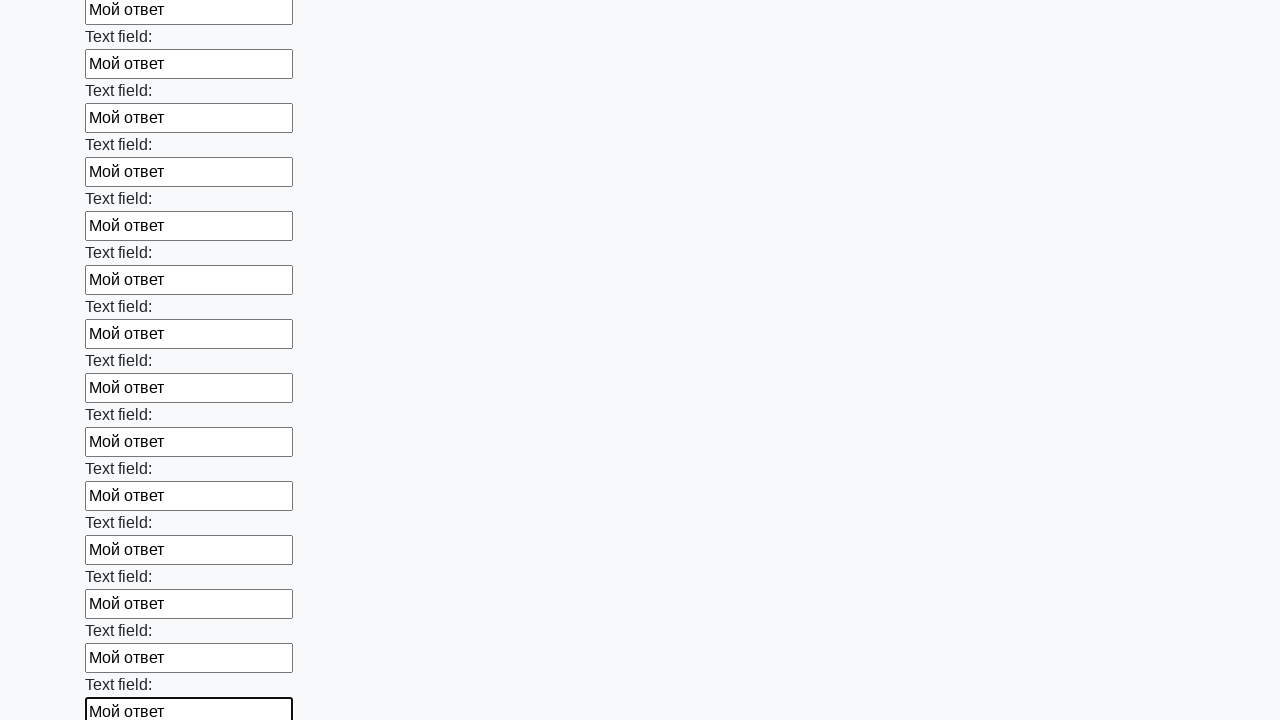

Filled a text input field with 'Мой ответ' on [type="text"] >> nth=86
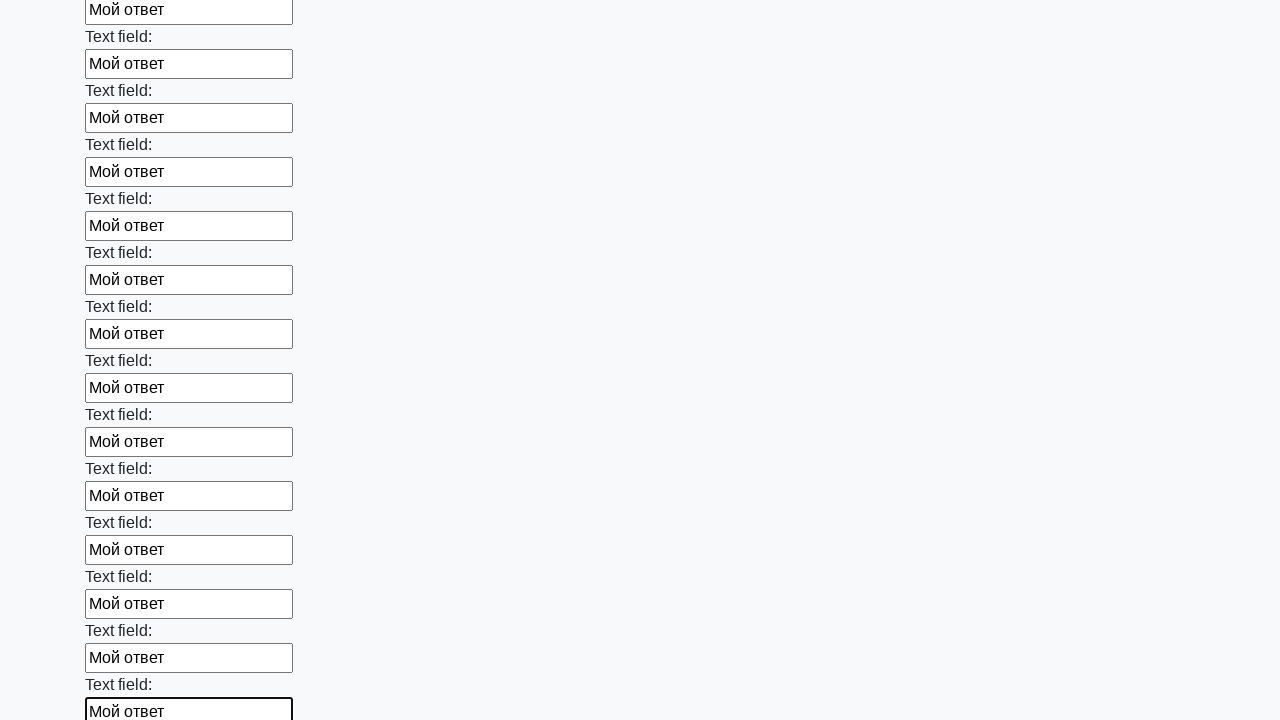

Filled a text input field with 'Мой ответ' on [type="text"] >> nth=87
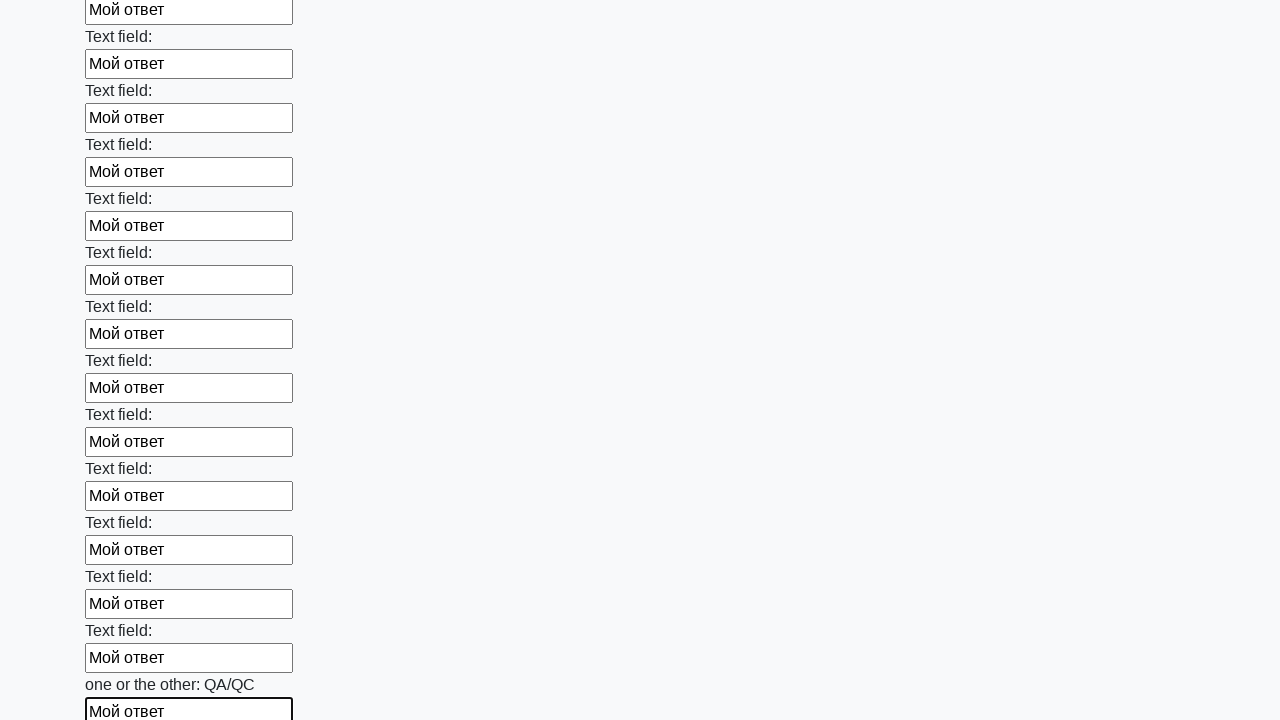

Filled a text input field with 'Мой ответ' on [type="text"] >> nth=88
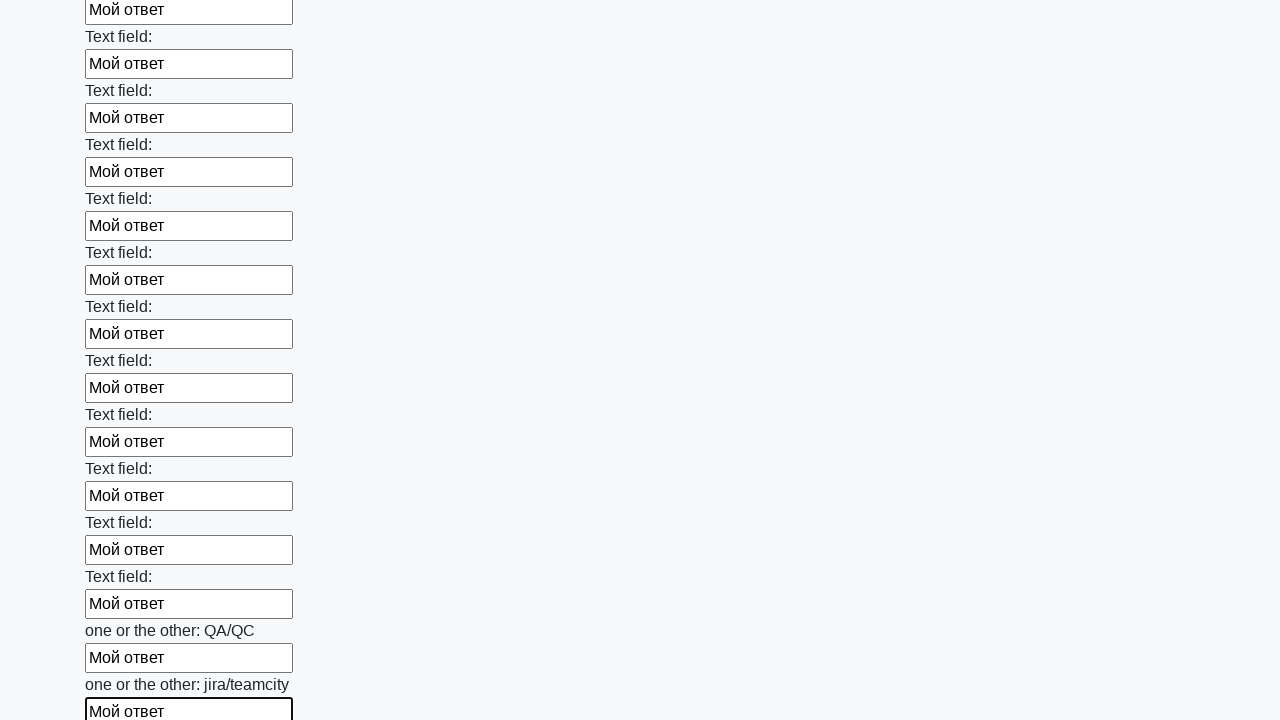

Filled a text input field with 'Мой ответ' on [type="text"] >> nth=89
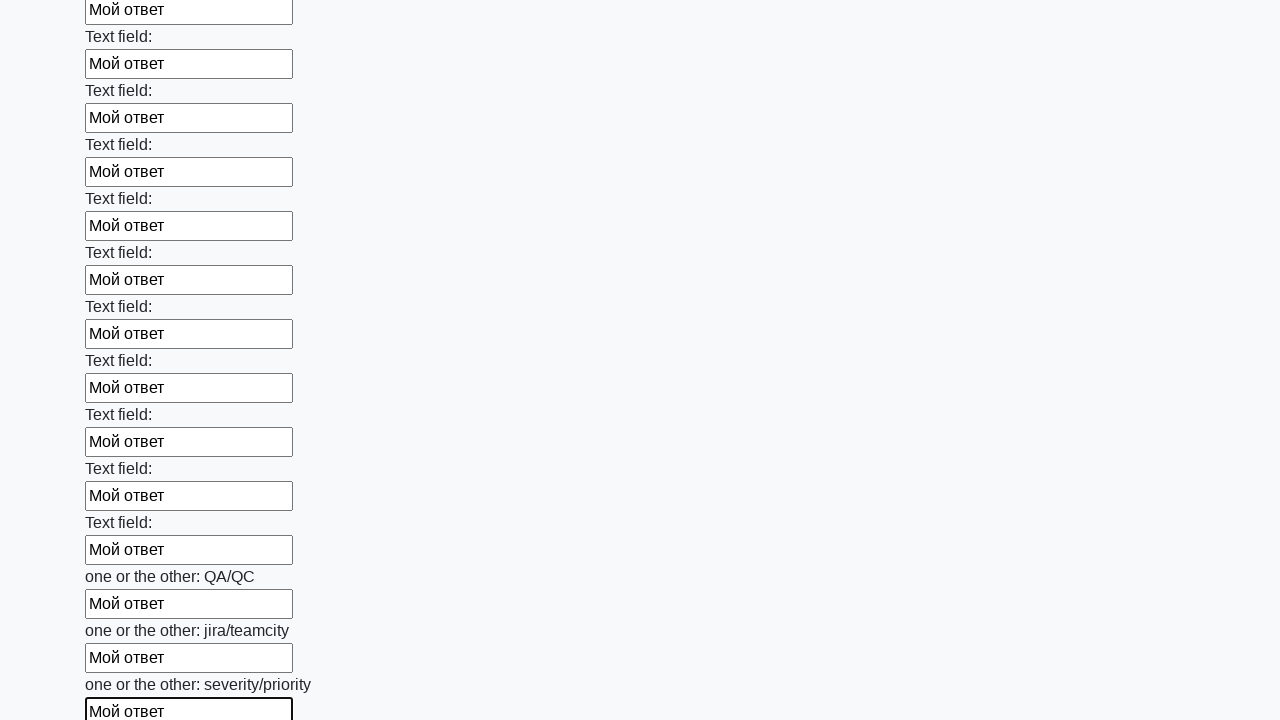

Filled a text input field with 'Мой ответ' on [type="text"] >> nth=90
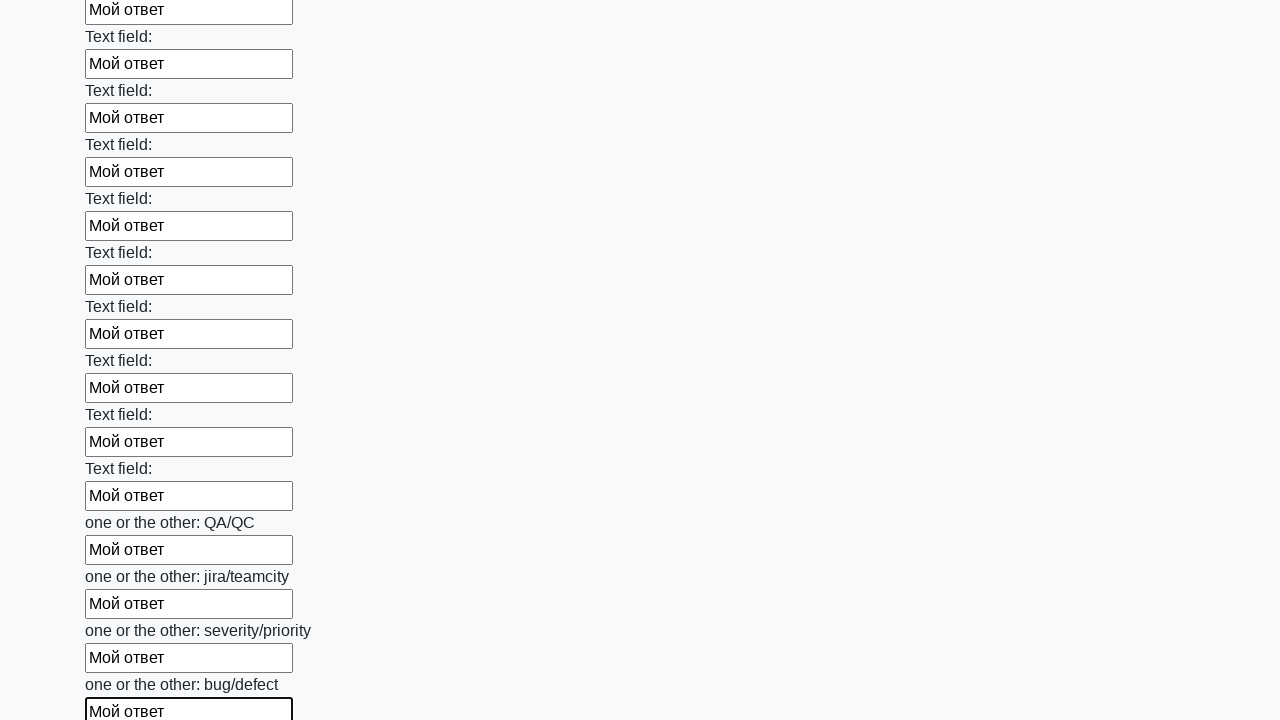

Filled a text input field with 'Мой ответ' on [type="text"] >> nth=91
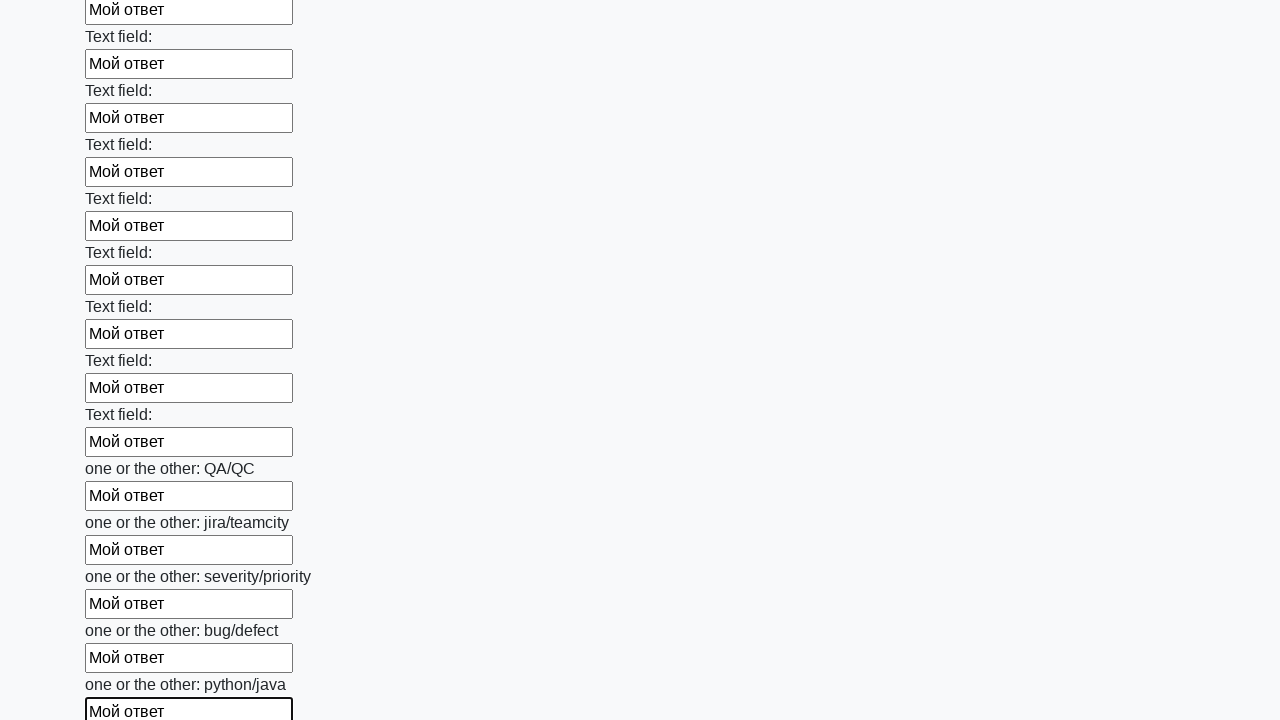

Filled a text input field with 'Мой ответ' on [type="text"] >> nth=92
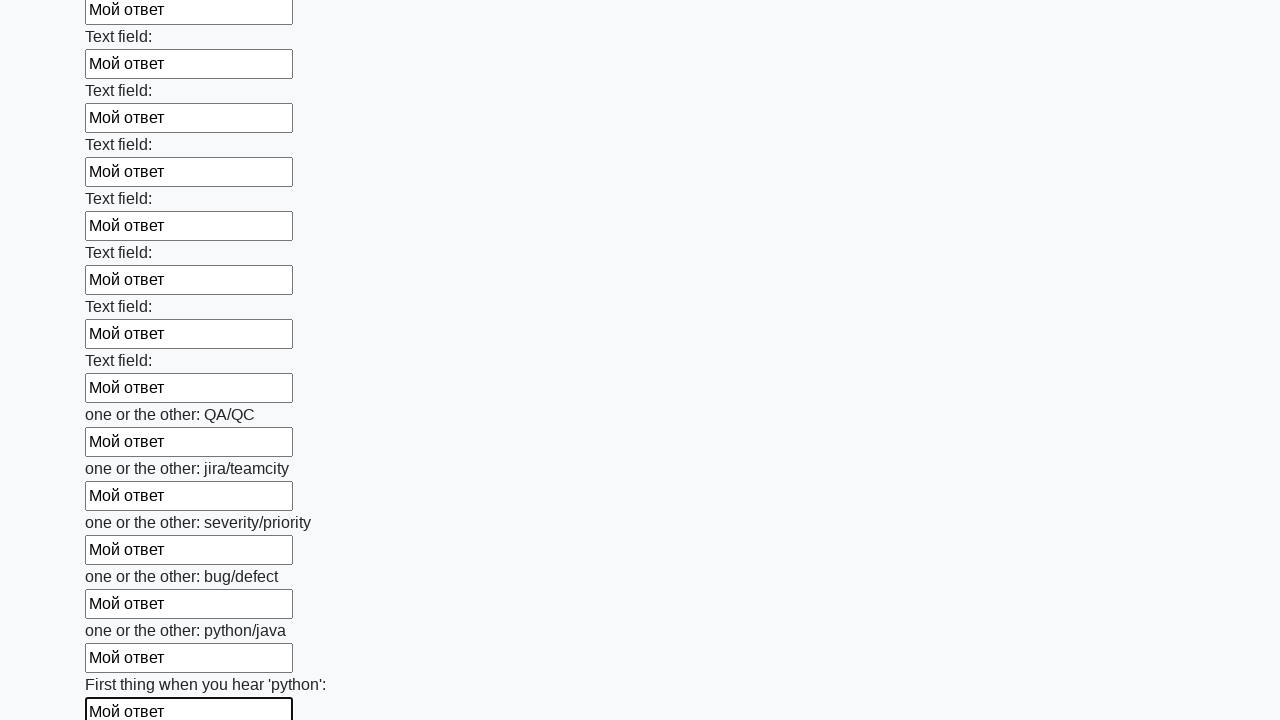

Filled a text input field with 'Мой ответ' on [type="text"] >> nth=93
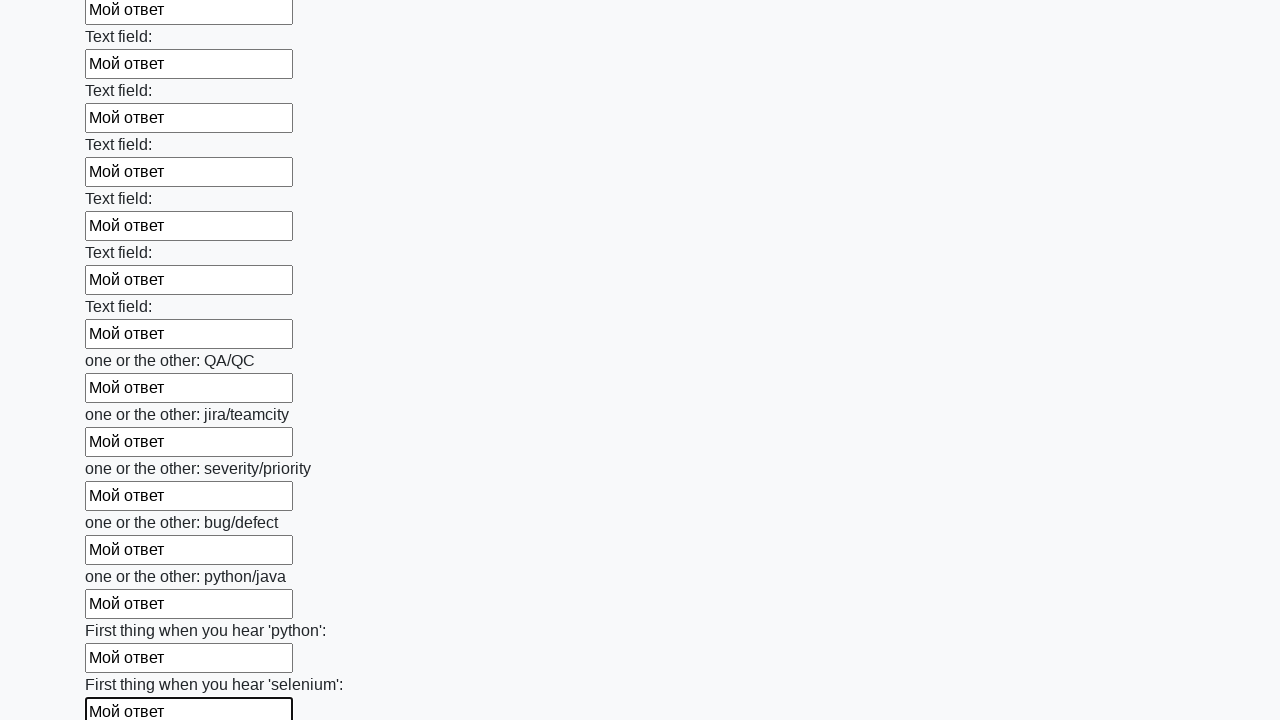

Filled a text input field with 'Мой ответ' on [type="text"] >> nth=94
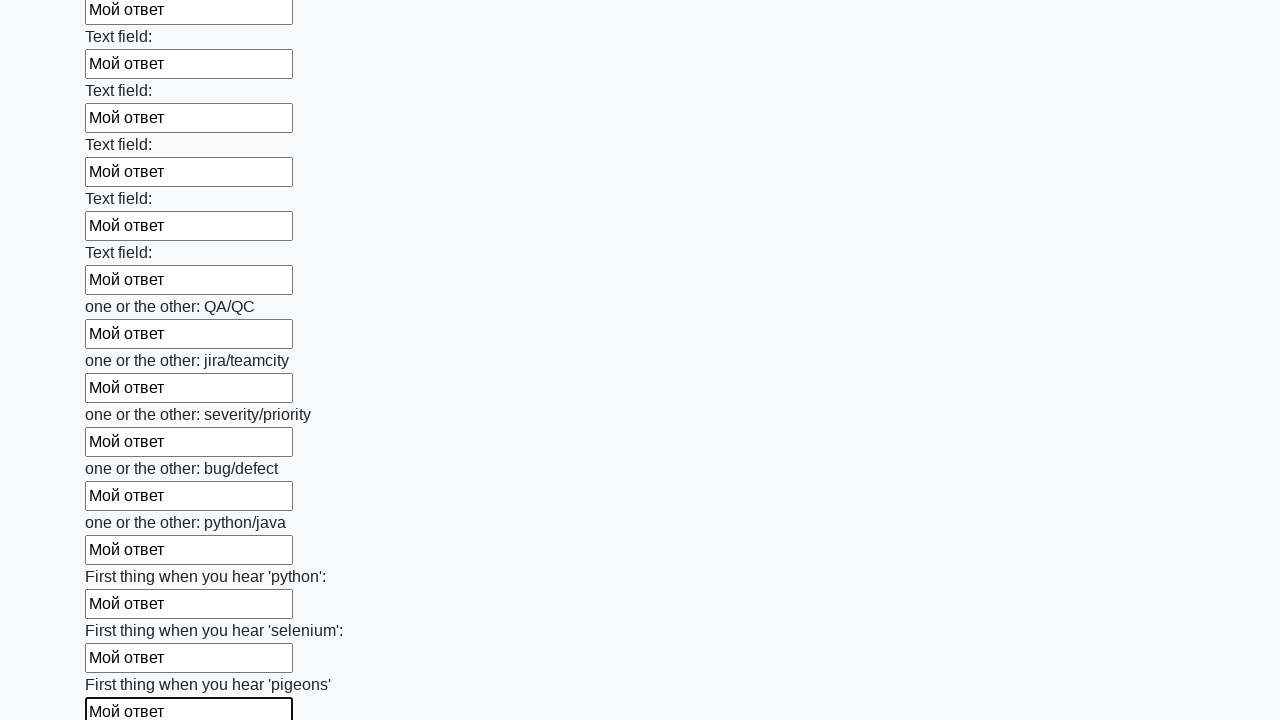

Filled a text input field with 'Мой ответ' on [type="text"] >> nth=95
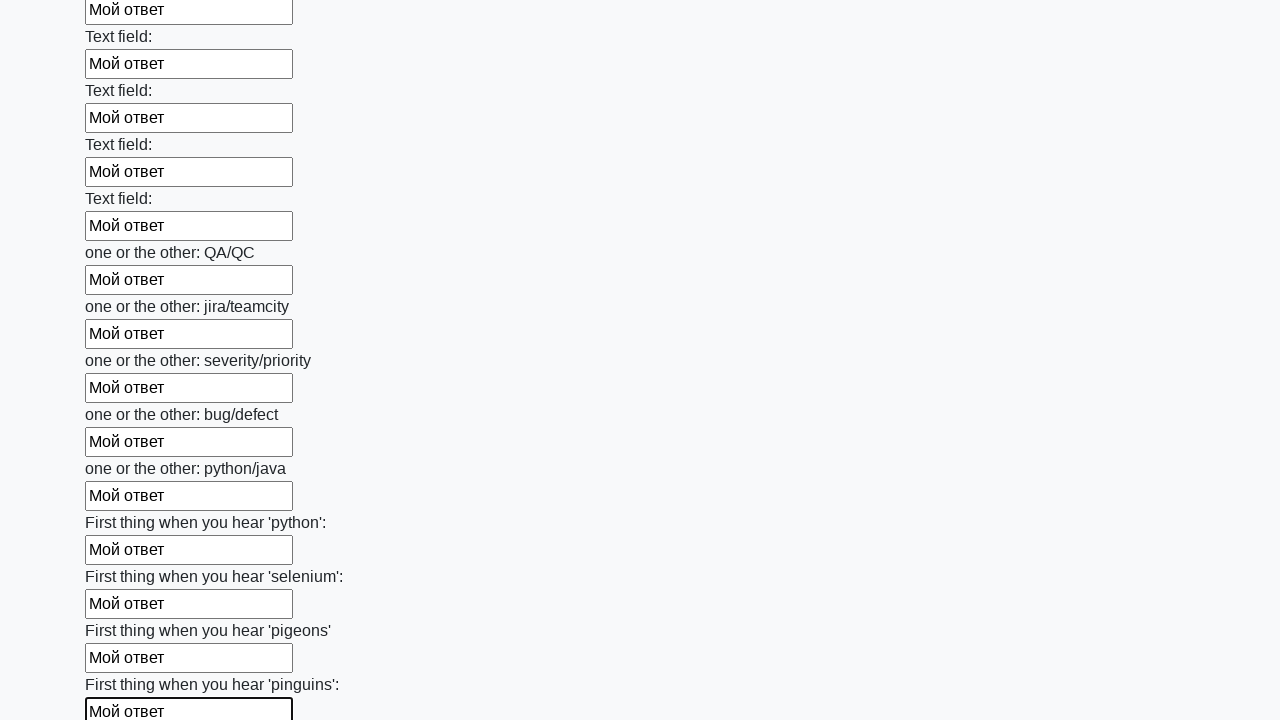

Filled a text input field with 'Мой ответ' on [type="text"] >> nth=96
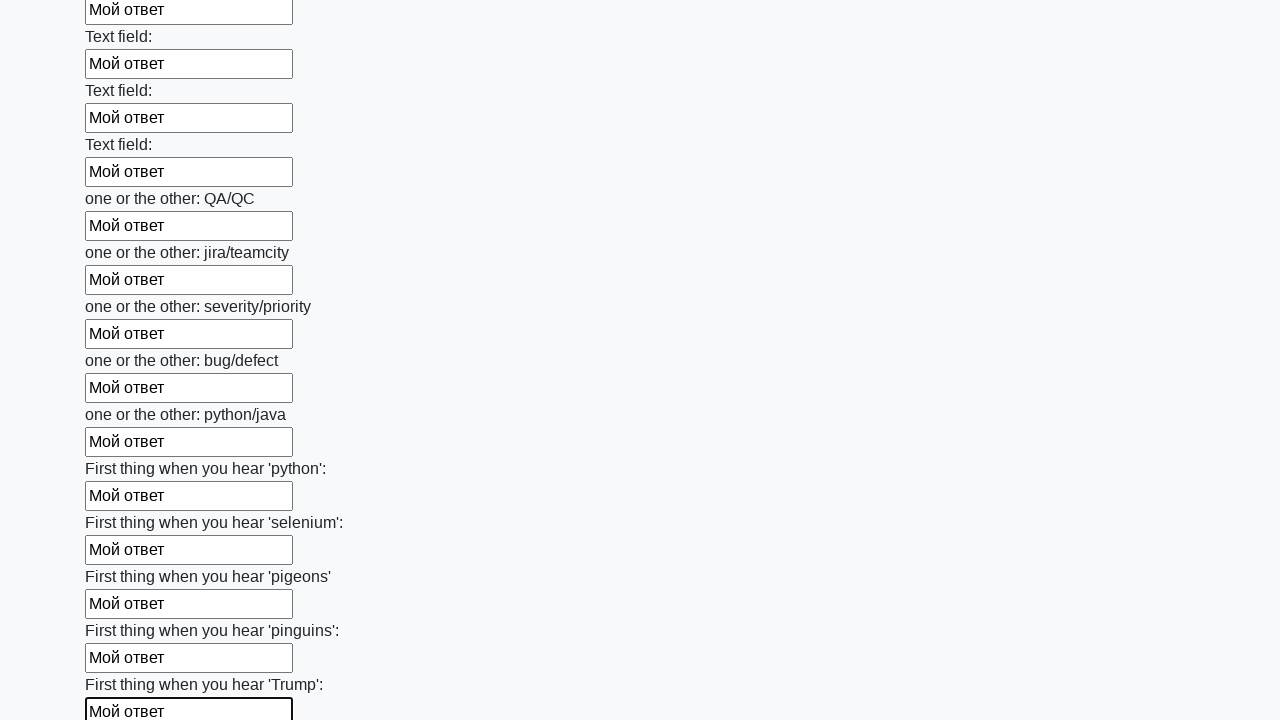

Filled a text input field with 'Мой ответ' on [type="text"] >> nth=97
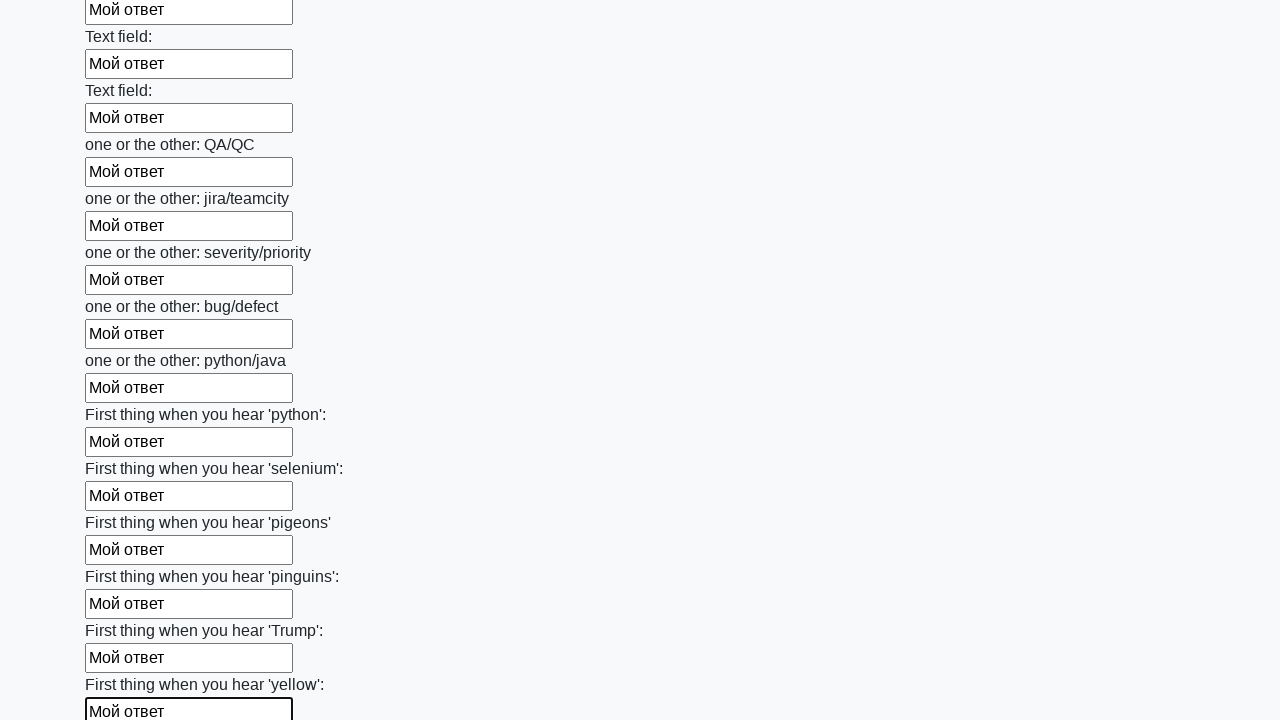

Filled a text input field with 'Мой ответ' on [type="text"] >> nth=98
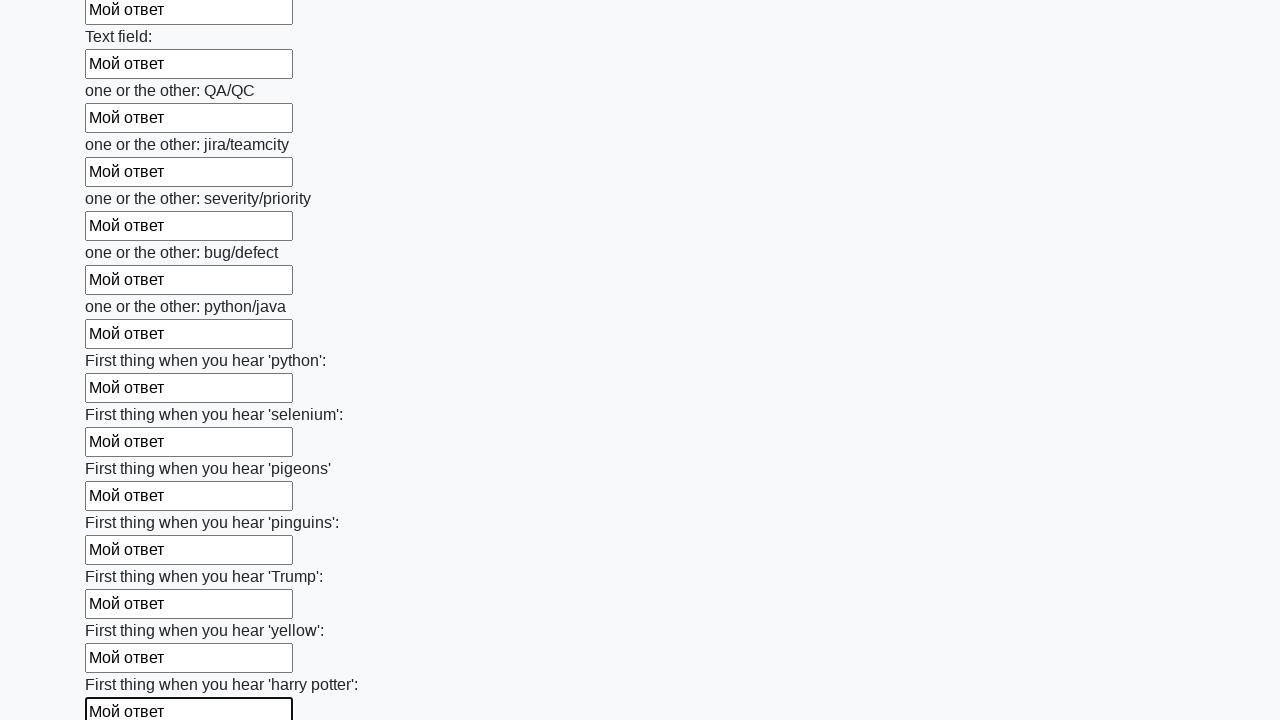

Filled a text input field with 'Мой ответ' on [type="text"] >> nth=99
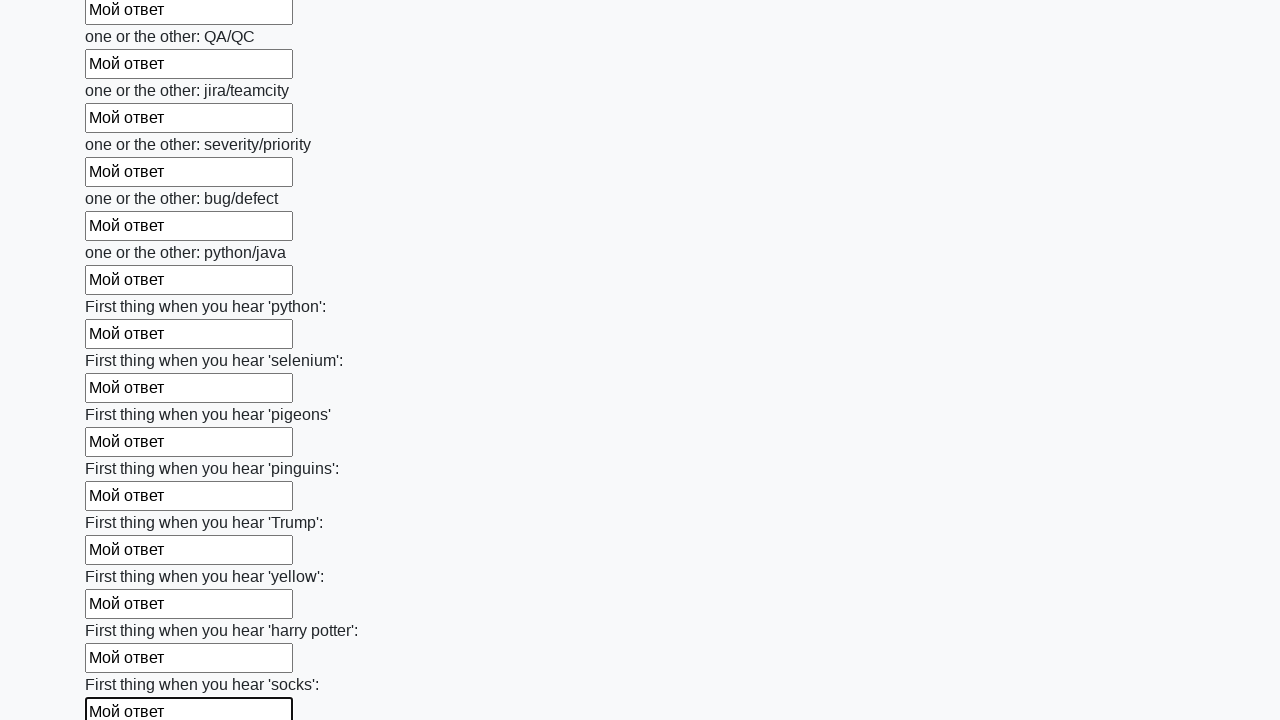

Clicked the submit button to submit the form at (123, 611) on button.btn
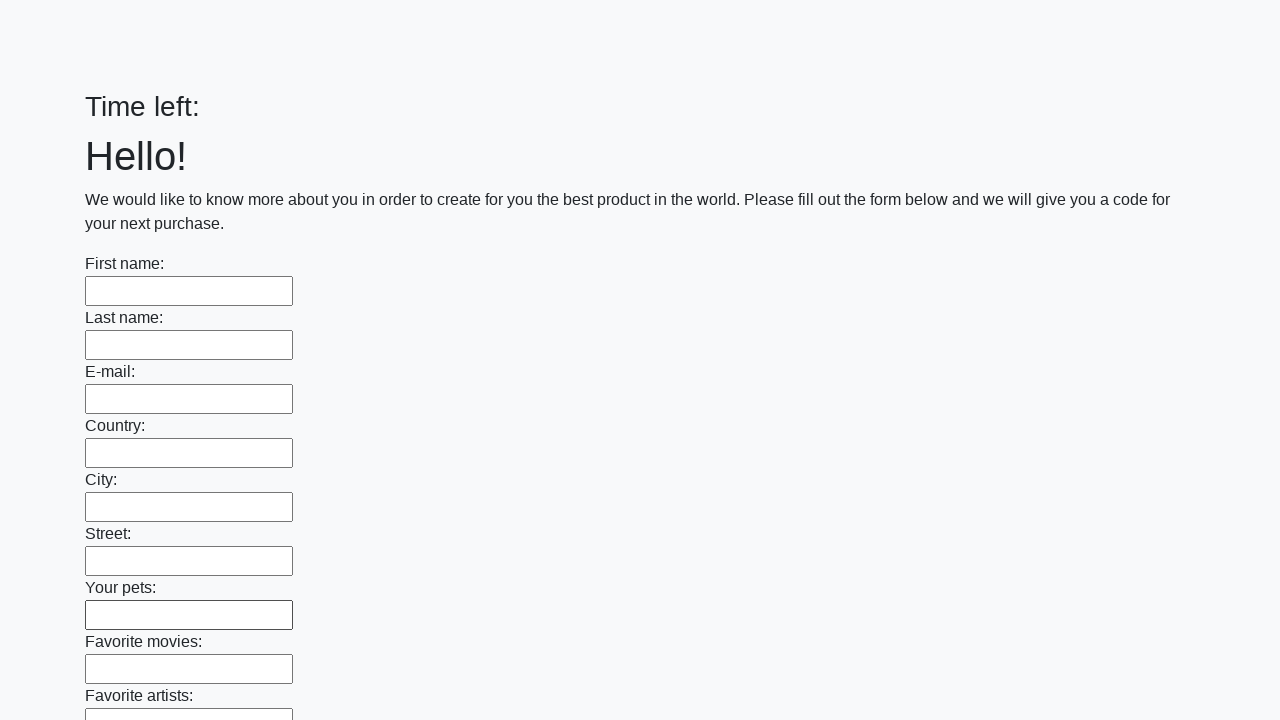

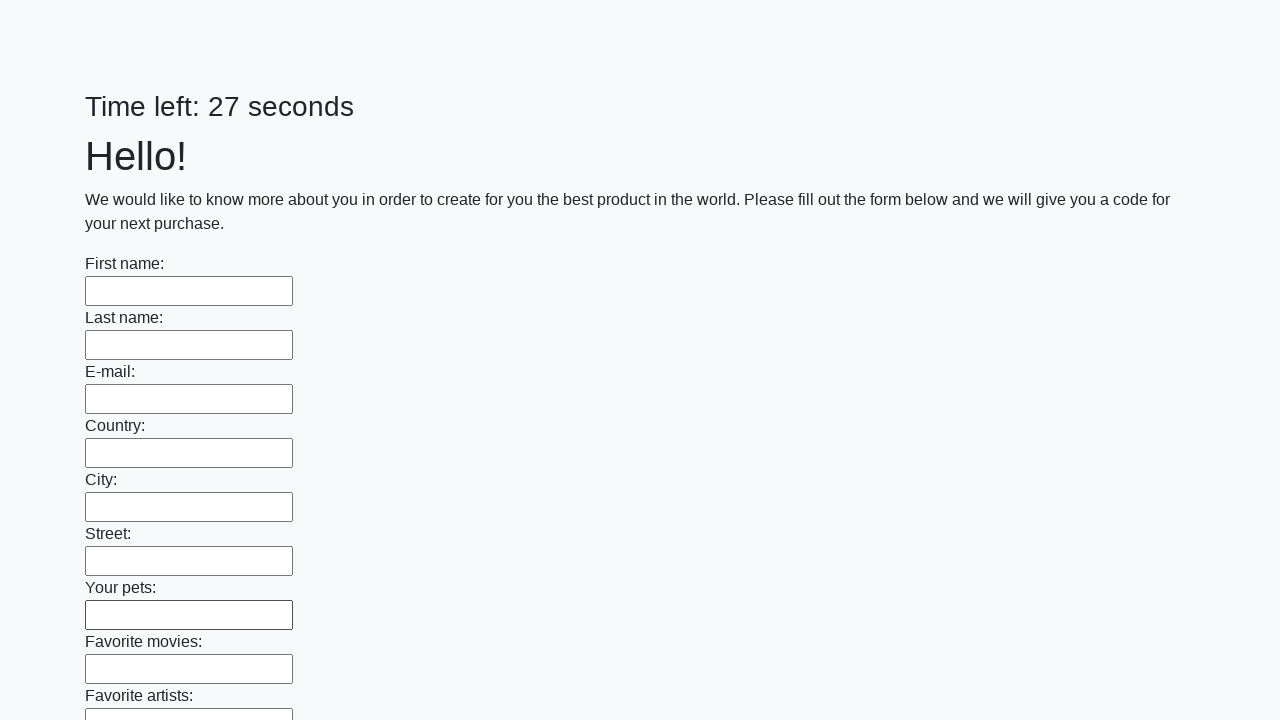